Tests filling a large form by populating all input fields with text and then clicking the submit button

Starting URL: http://suninjuly.github.io/huge_form.html

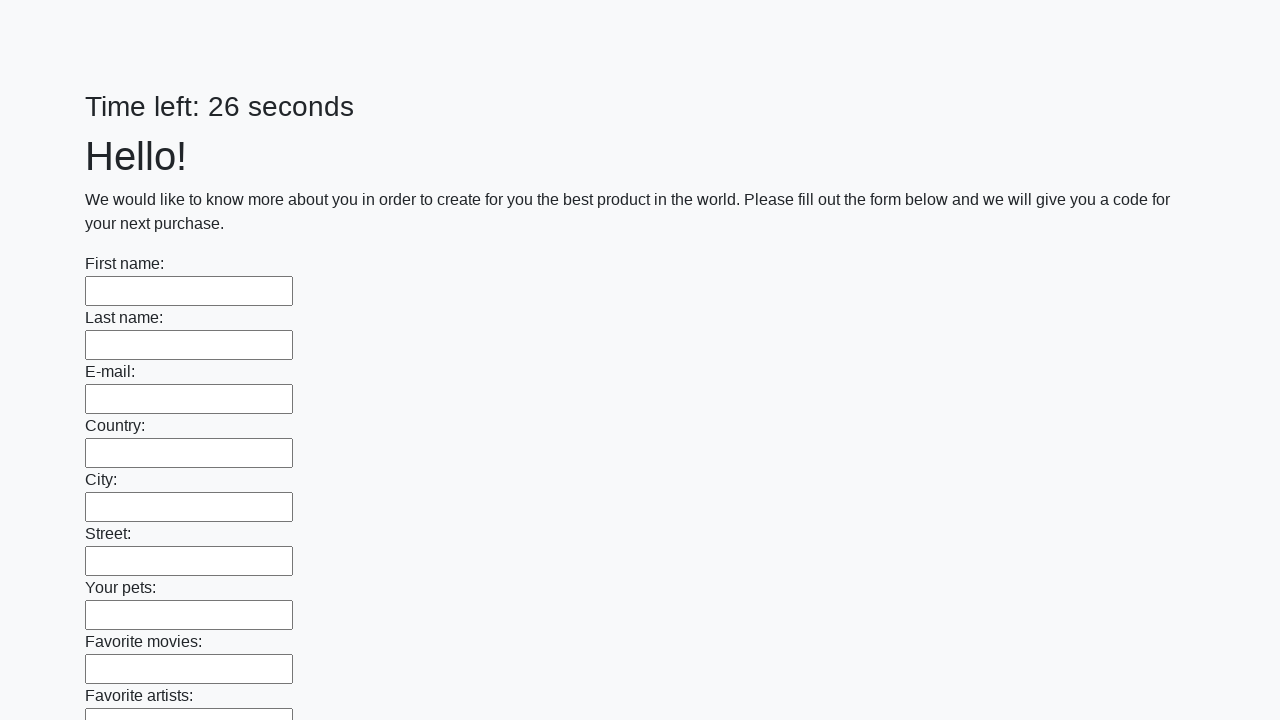

Located all input elements on the huge form
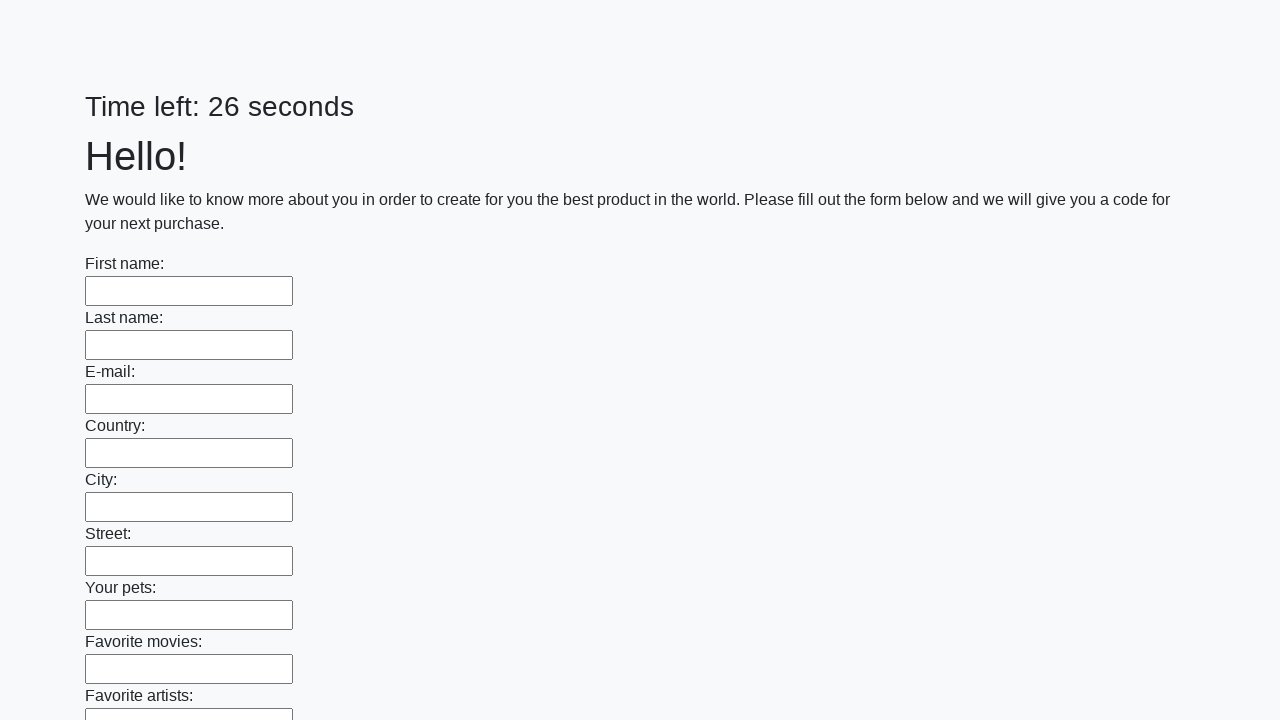

Filled an input field with 'Мой ответ' on input >> nth=0
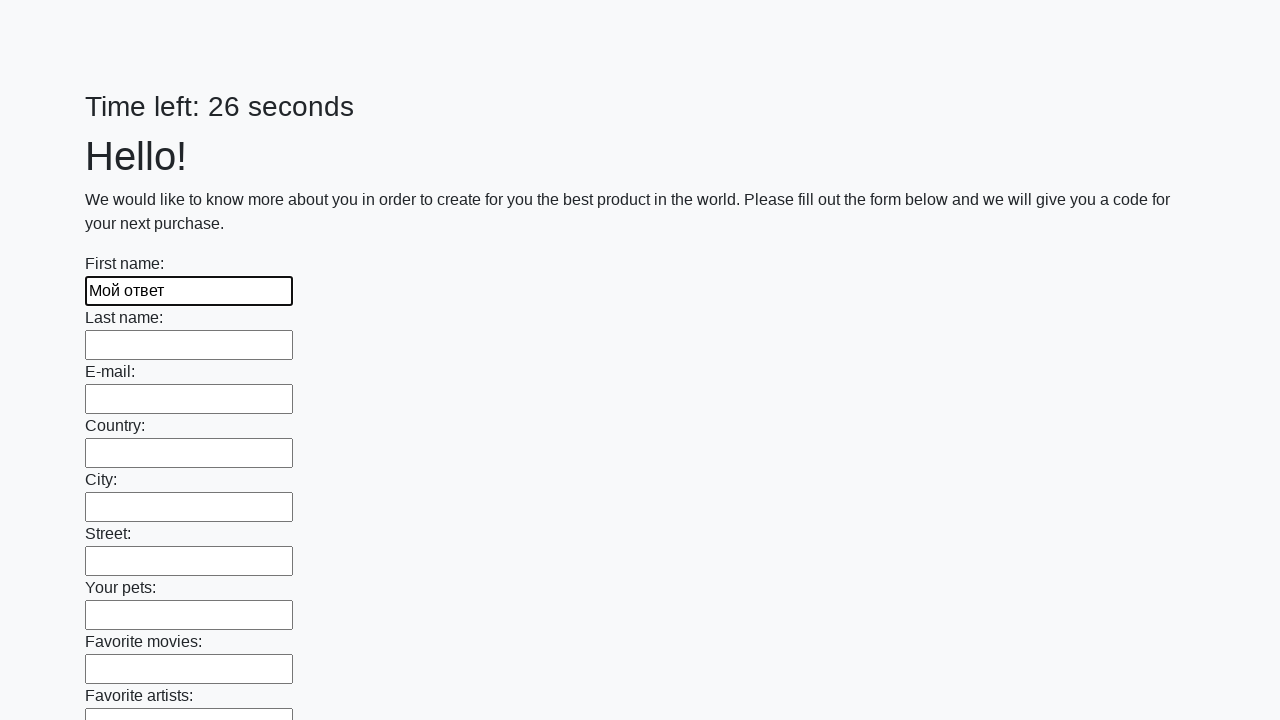

Filled an input field with 'Мой ответ' on input >> nth=1
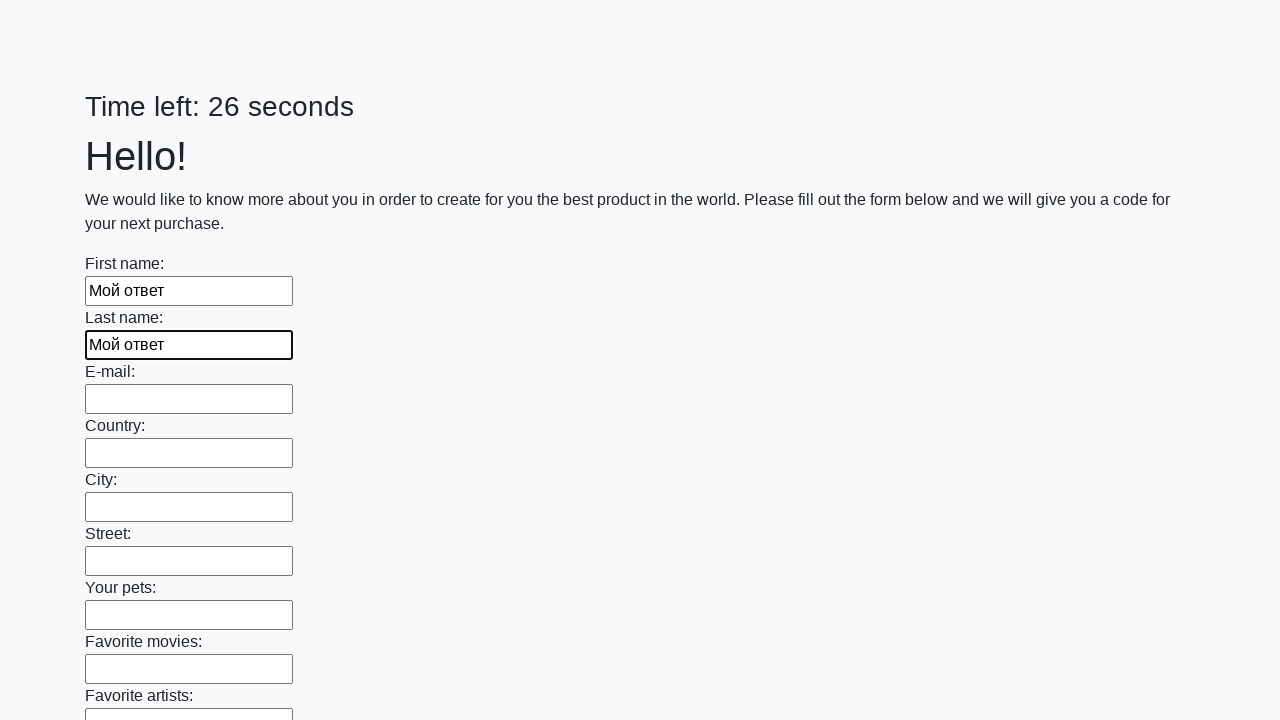

Filled an input field with 'Мой ответ' on input >> nth=2
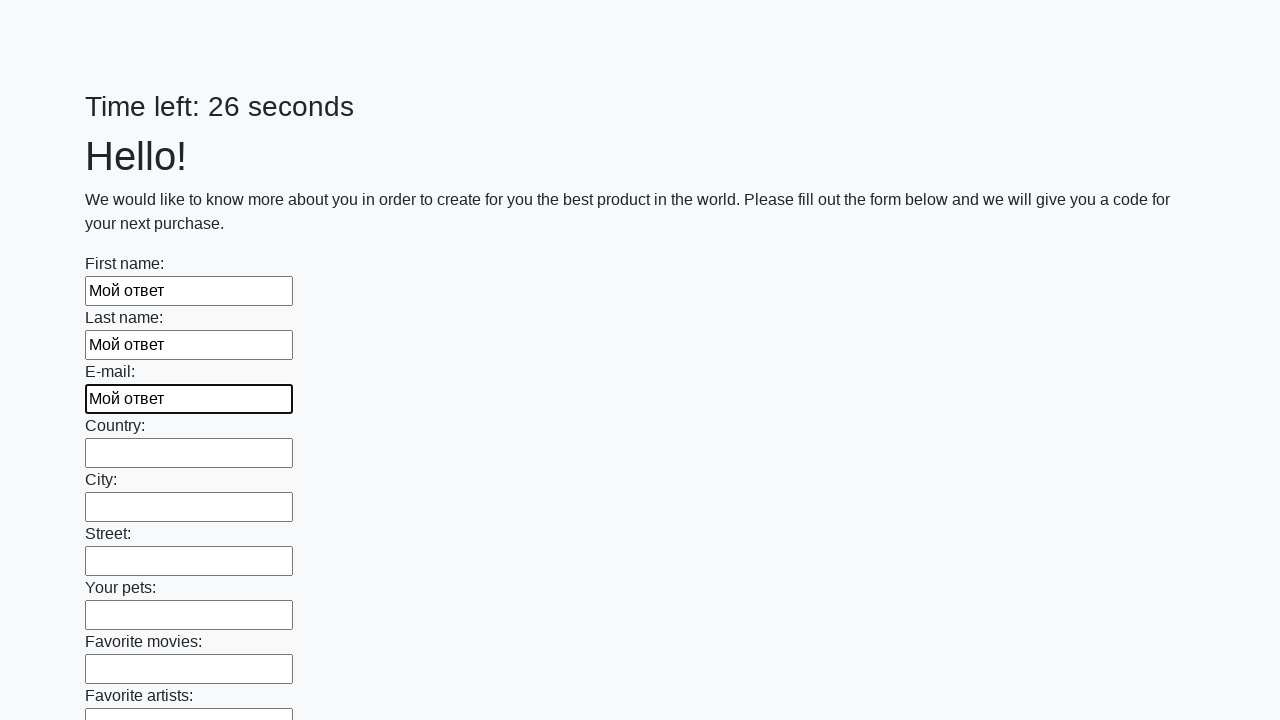

Filled an input field with 'Мой ответ' on input >> nth=3
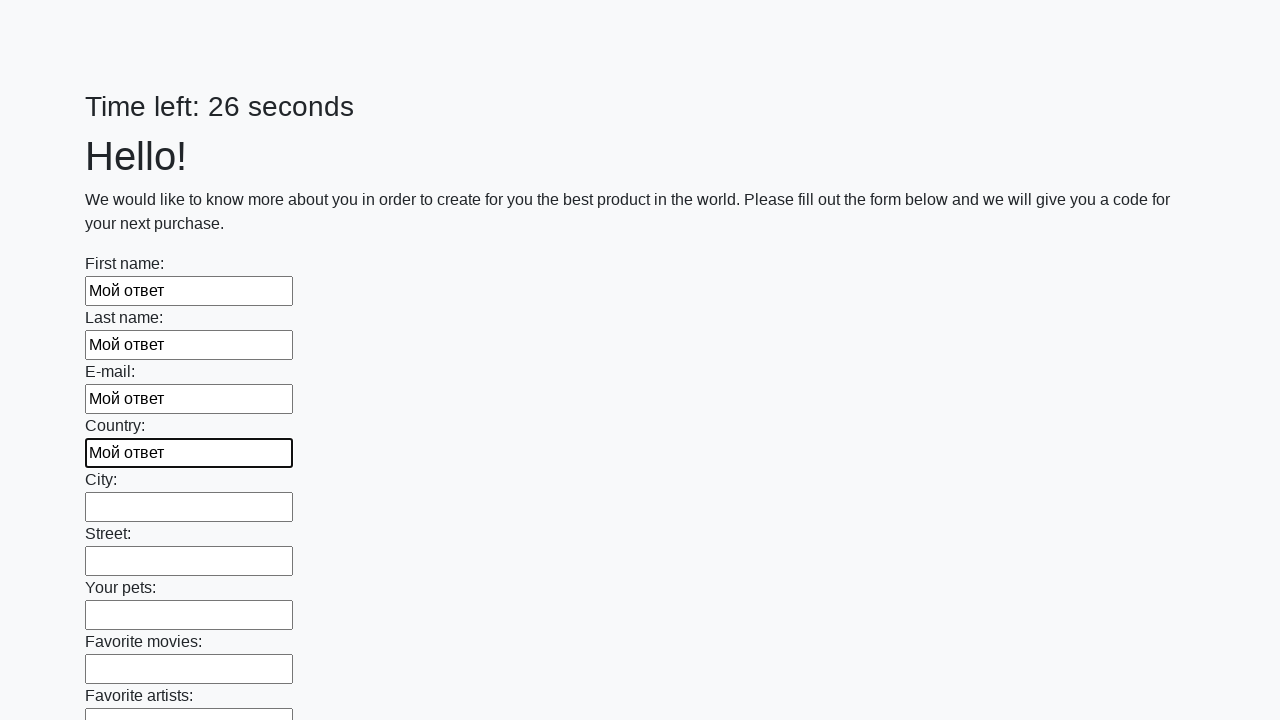

Filled an input field with 'Мой ответ' on input >> nth=4
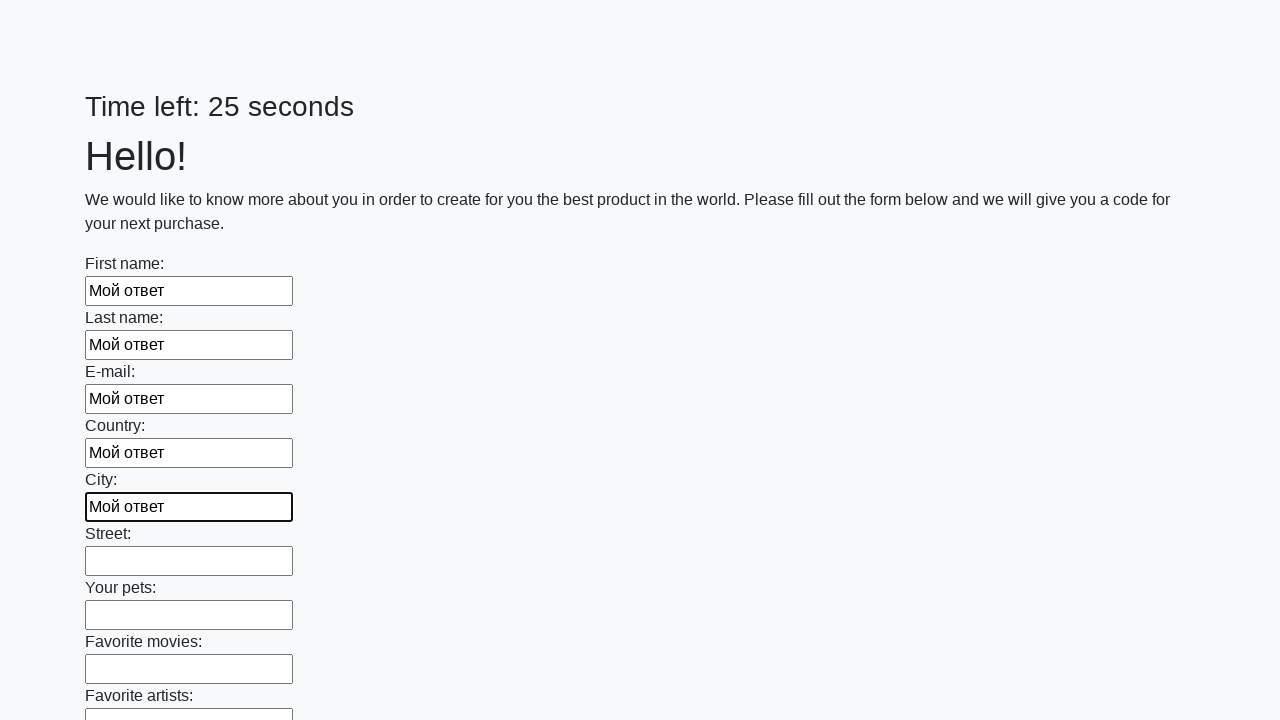

Filled an input field with 'Мой ответ' on input >> nth=5
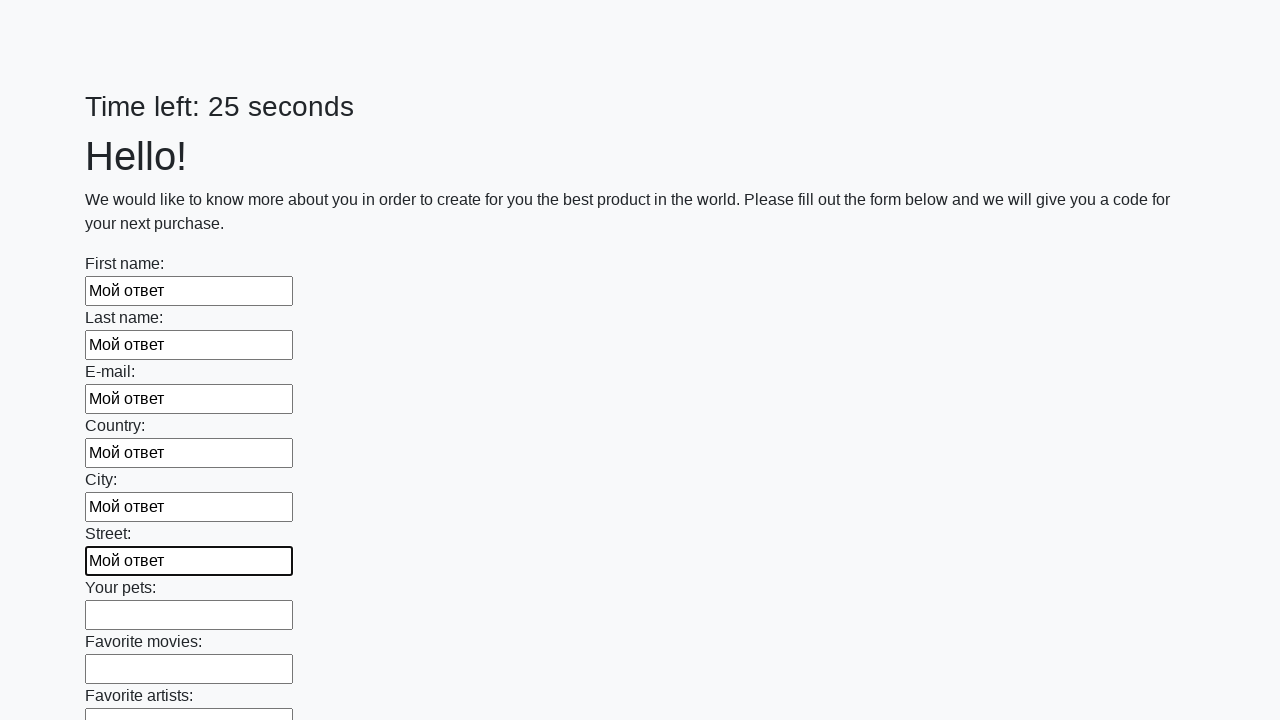

Filled an input field with 'Мой ответ' on input >> nth=6
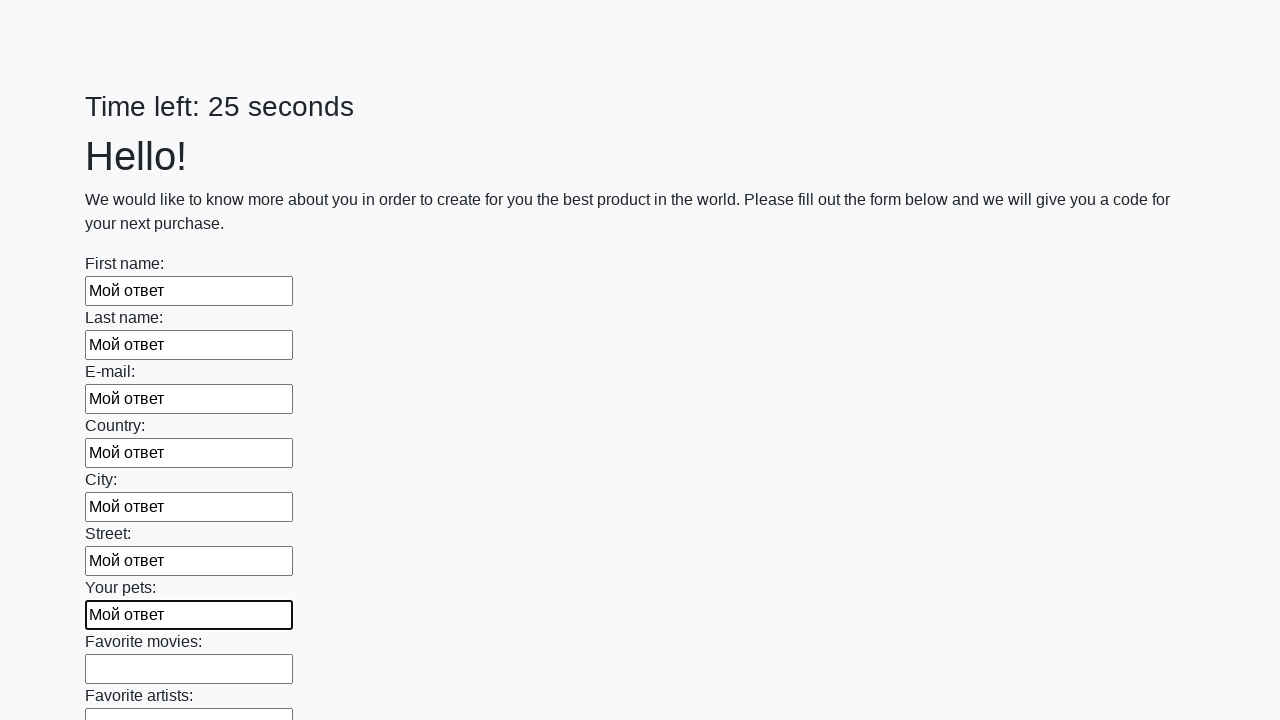

Filled an input field with 'Мой ответ' on input >> nth=7
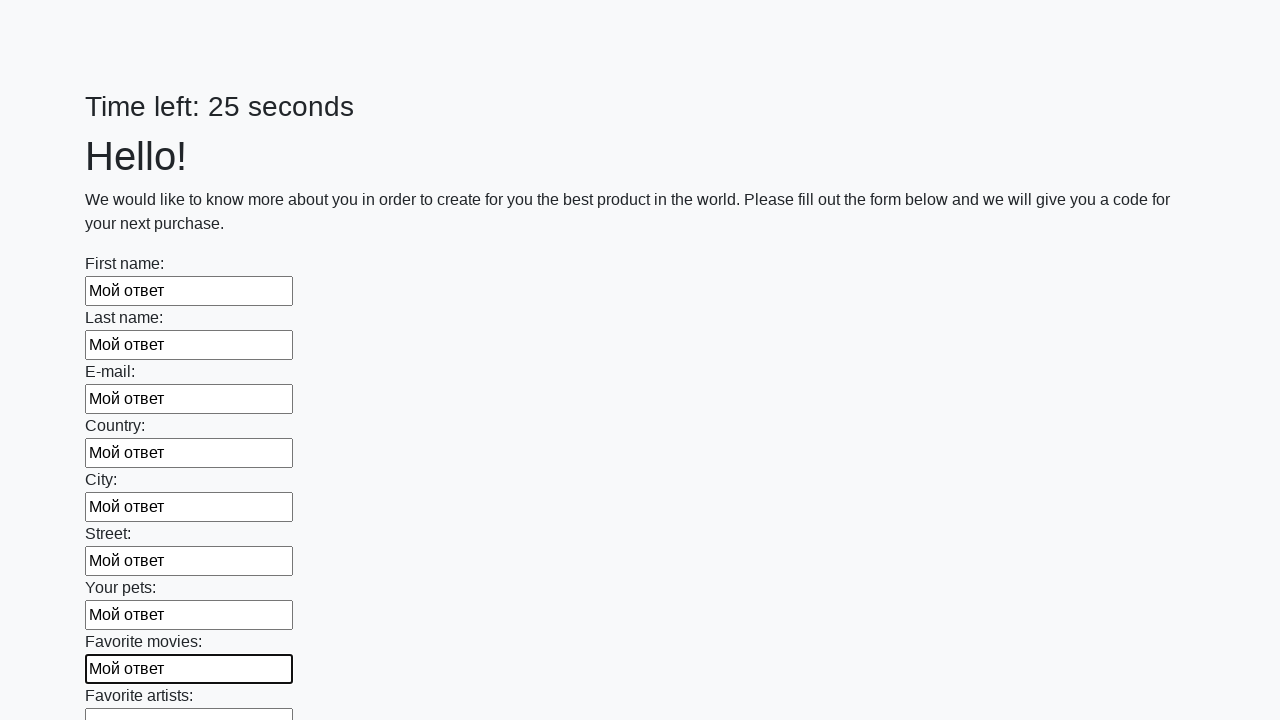

Filled an input field with 'Мой ответ' on input >> nth=8
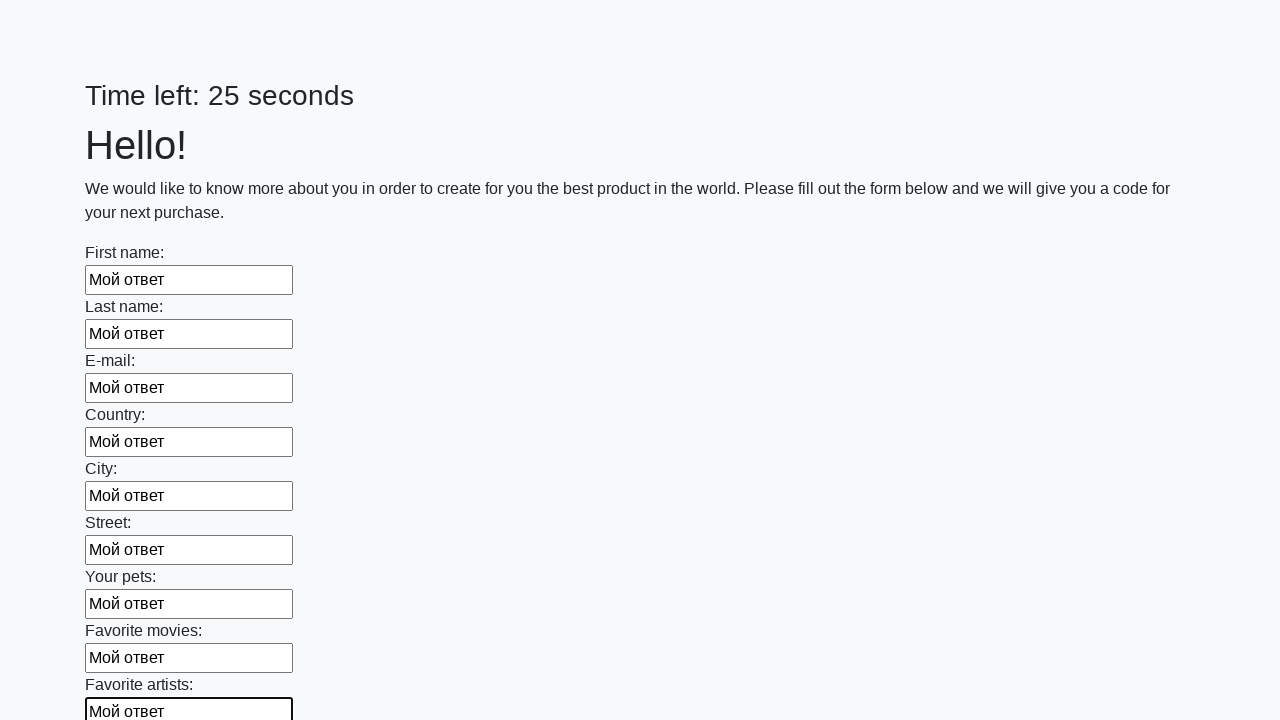

Filled an input field with 'Мой ответ' on input >> nth=9
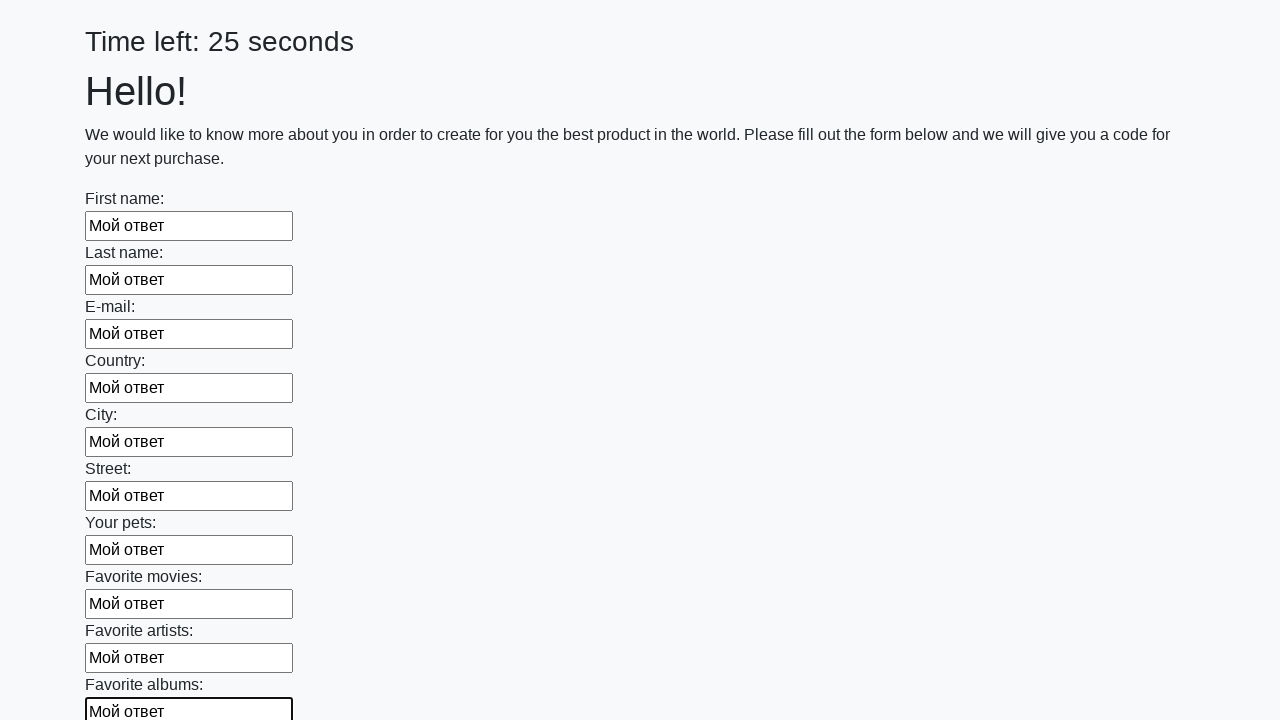

Filled an input field with 'Мой ответ' on input >> nth=10
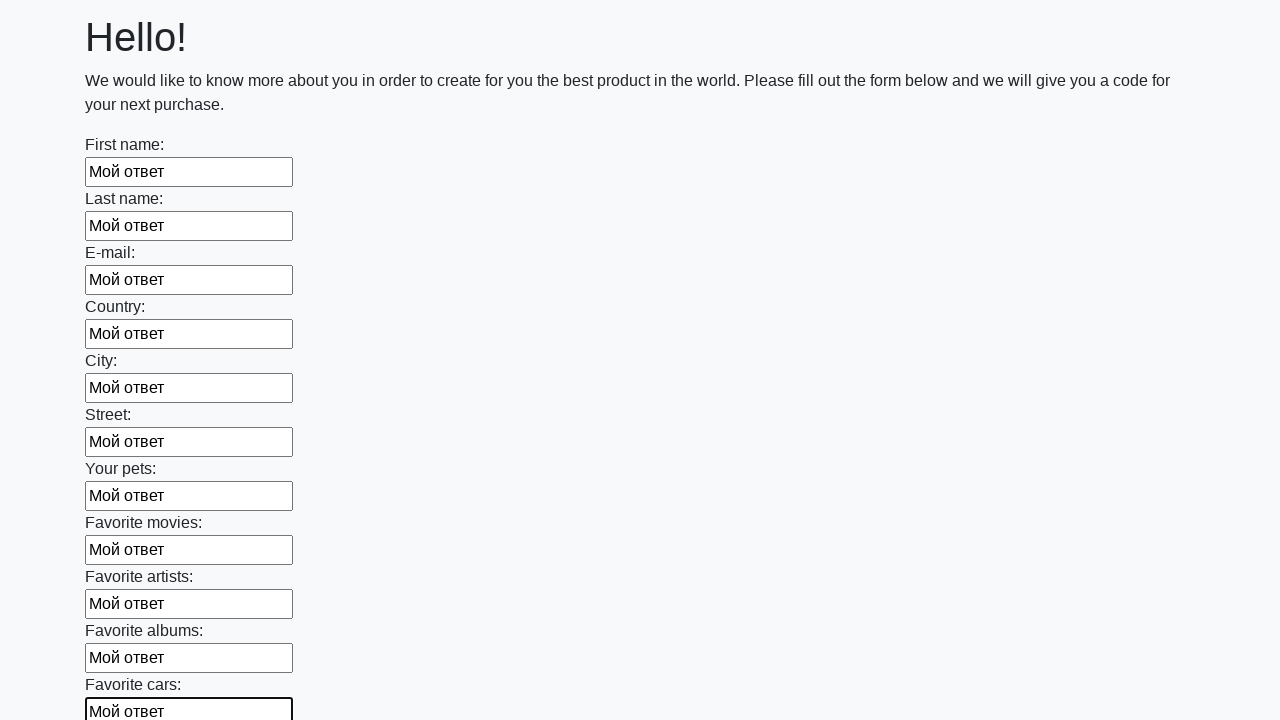

Filled an input field with 'Мой ответ' on input >> nth=11
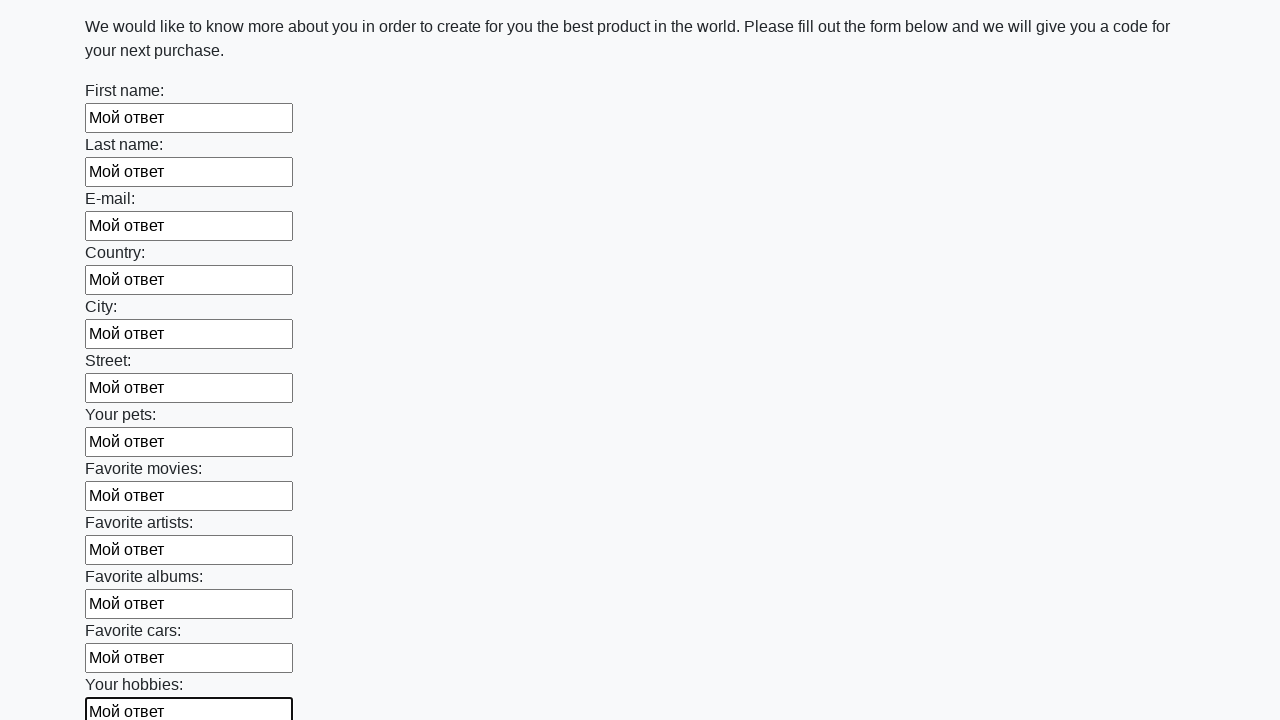

Filled an input field with 'Мой ответ' on input >> nth=12
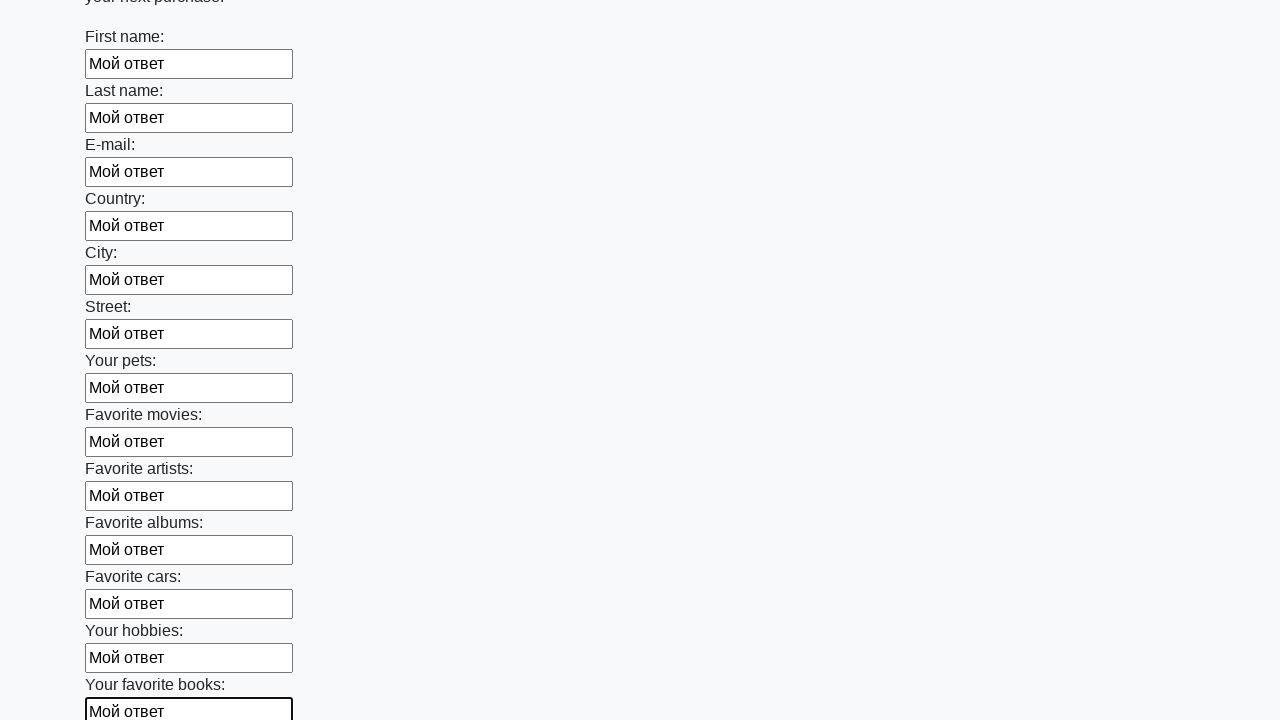

Filled an input field with 'Мой ответ' on input >> nth=13
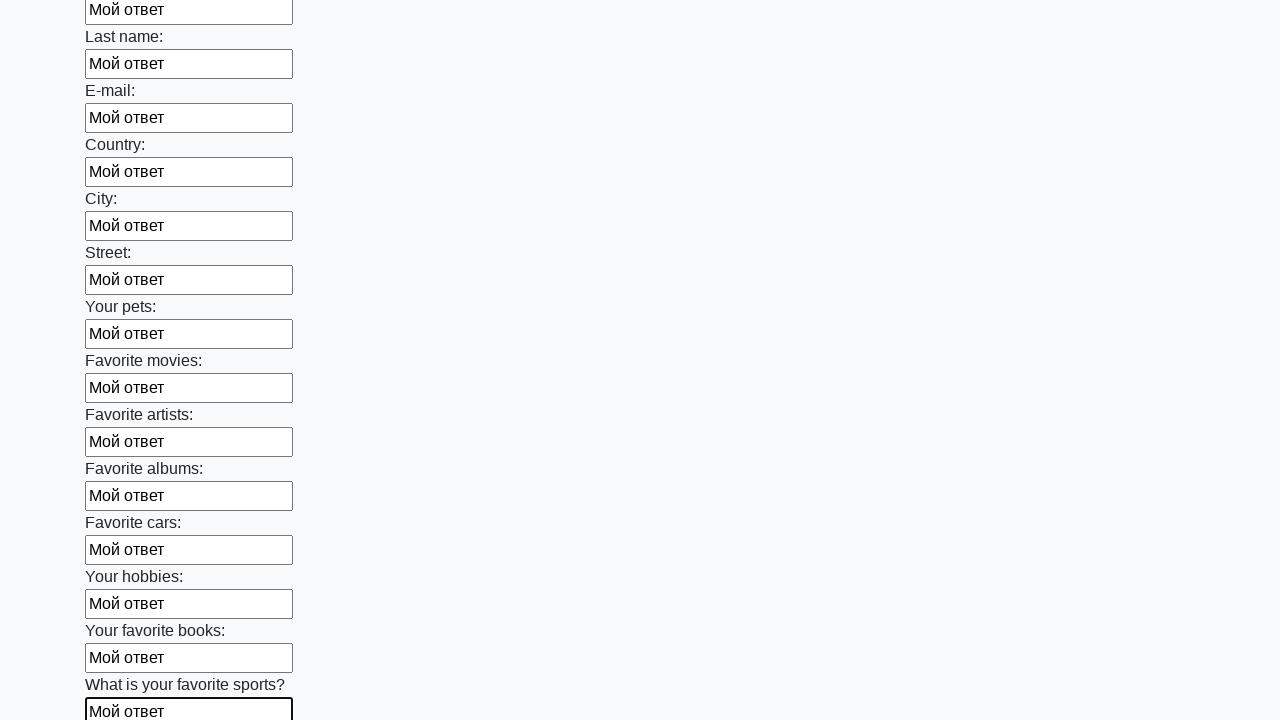

Filled an input field with 'Мой ответ' on input >> nth=14
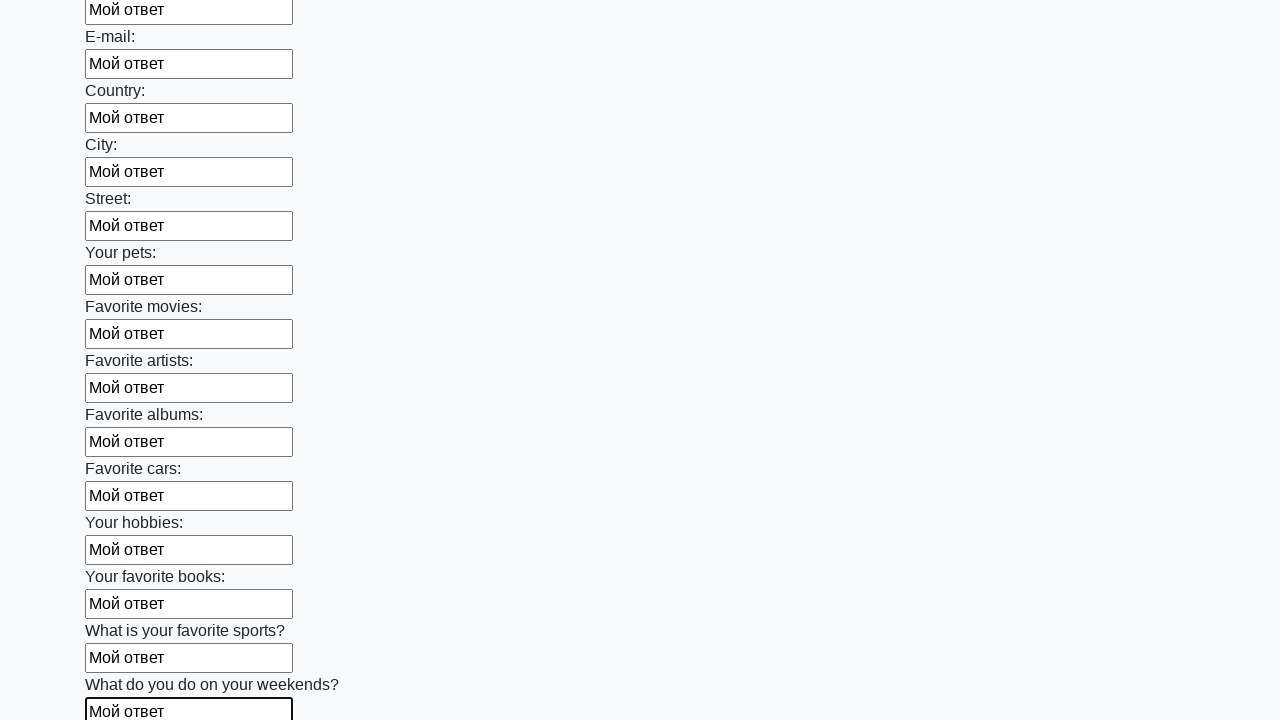

Filled an input field with 'Мой ответ' on input >> nth=15
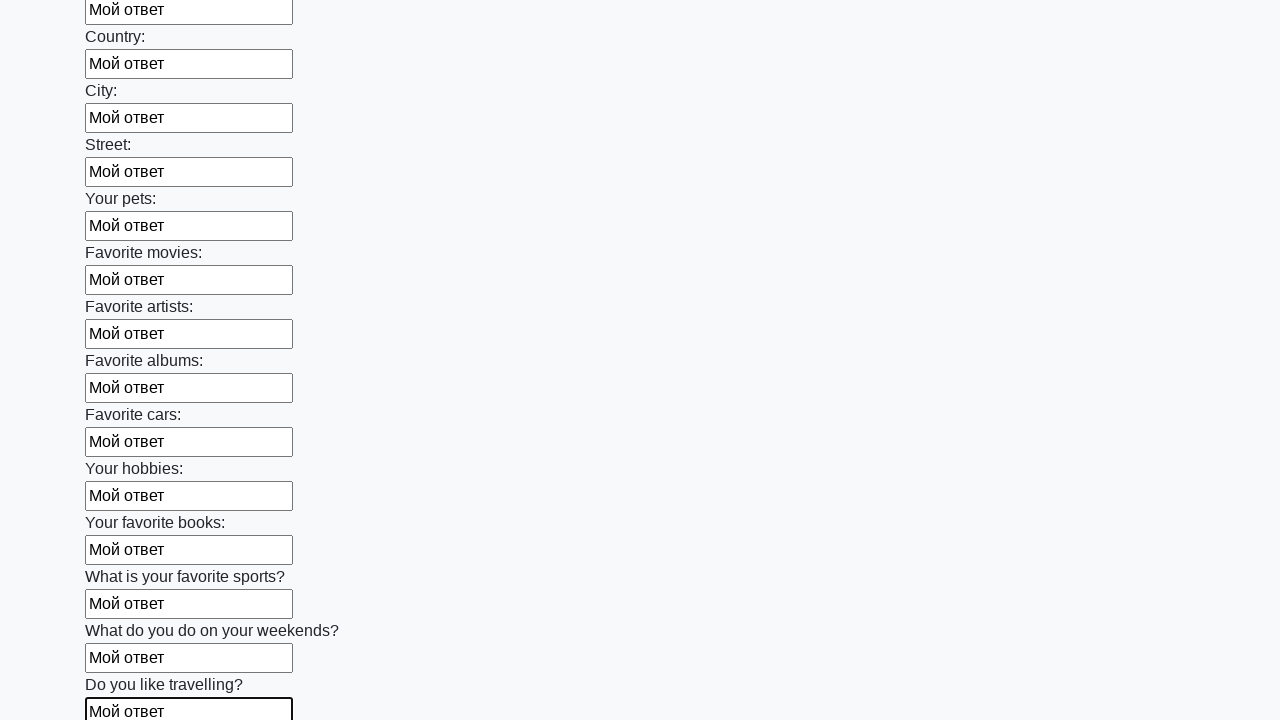

Filled an input field with 'Мой ответ' on input >> nth=16
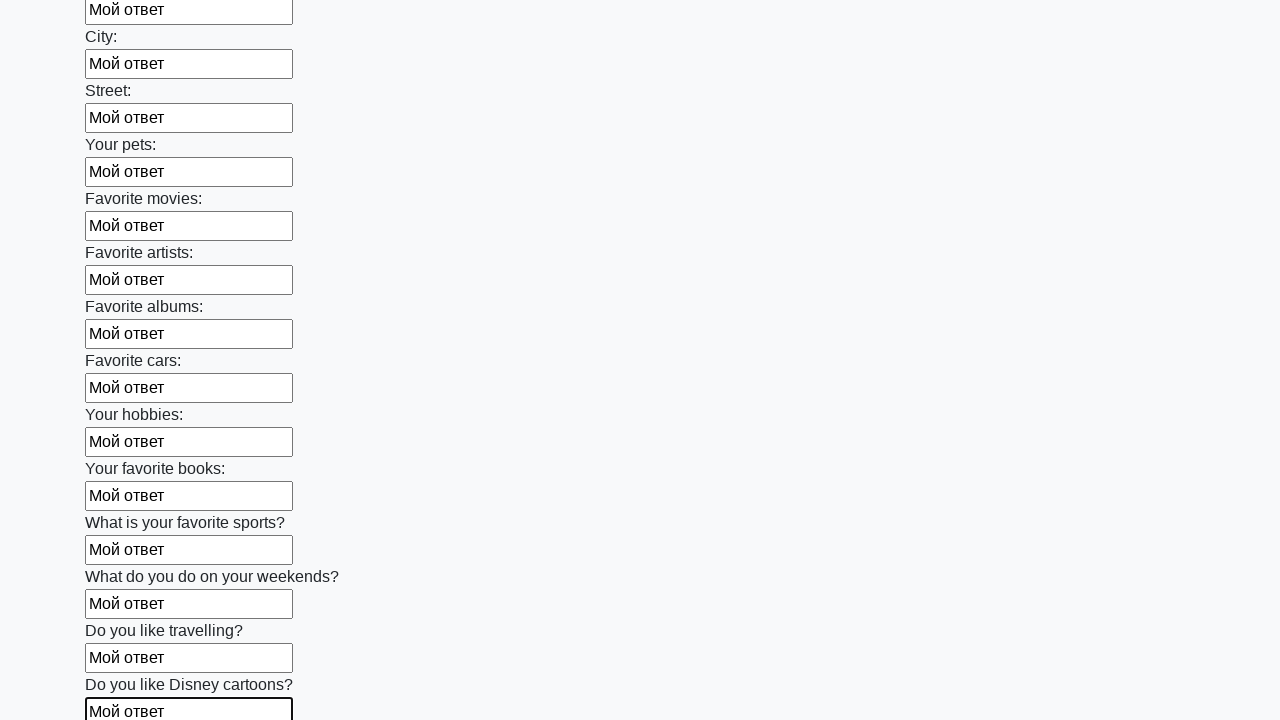

Filled an input field with 'Мой ответ' on input >> nth=17
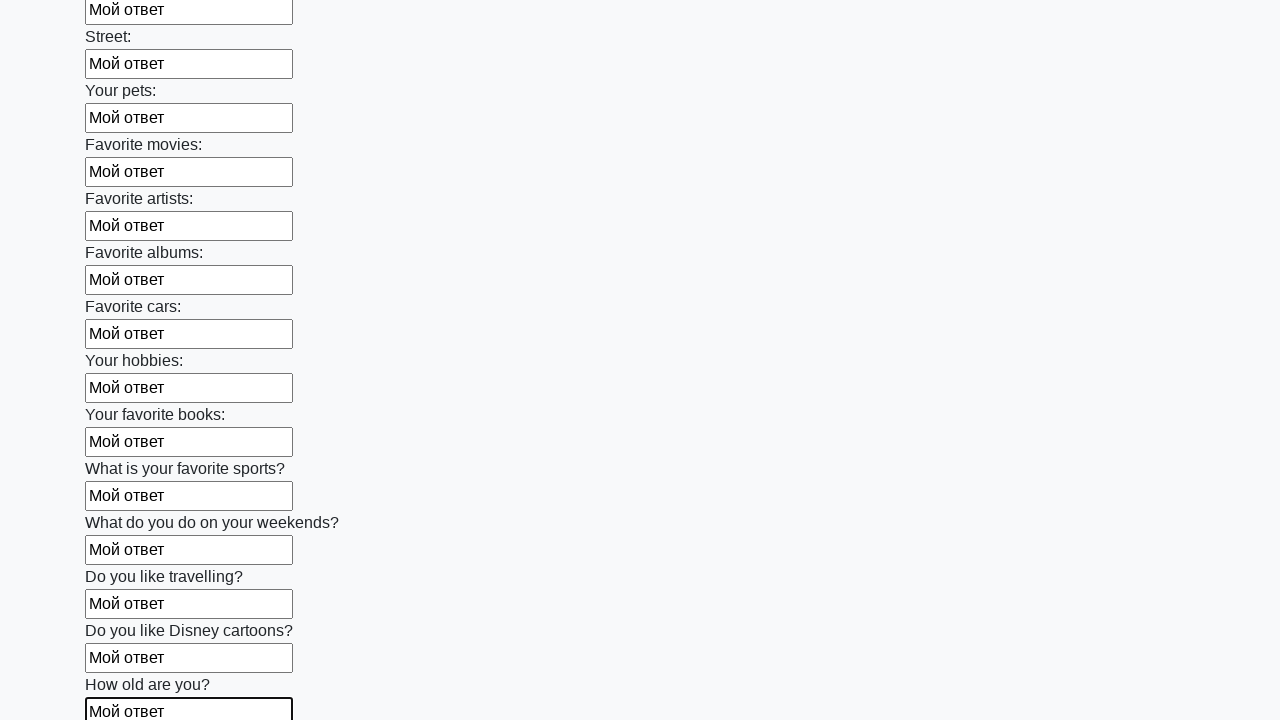

Filled an input field with 'Мой ответ' on input >> nth=18
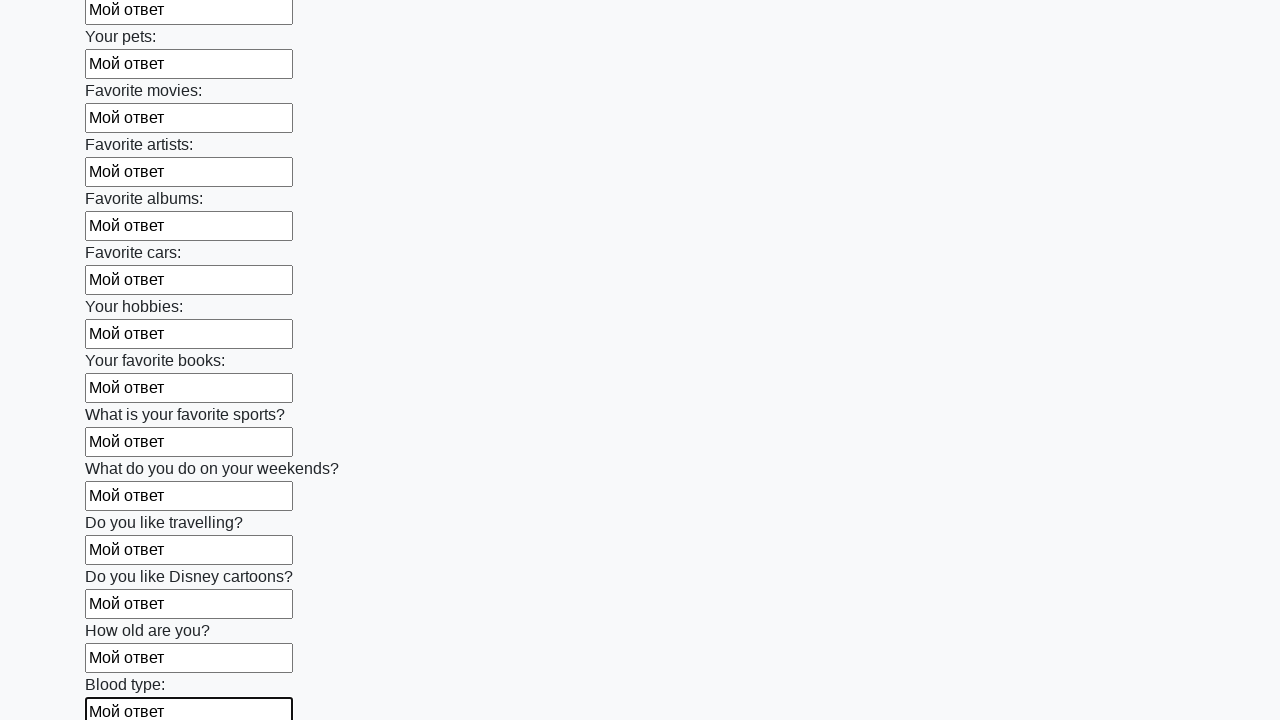

Filled an input field with 'Мой ответ' on input >> nth=19
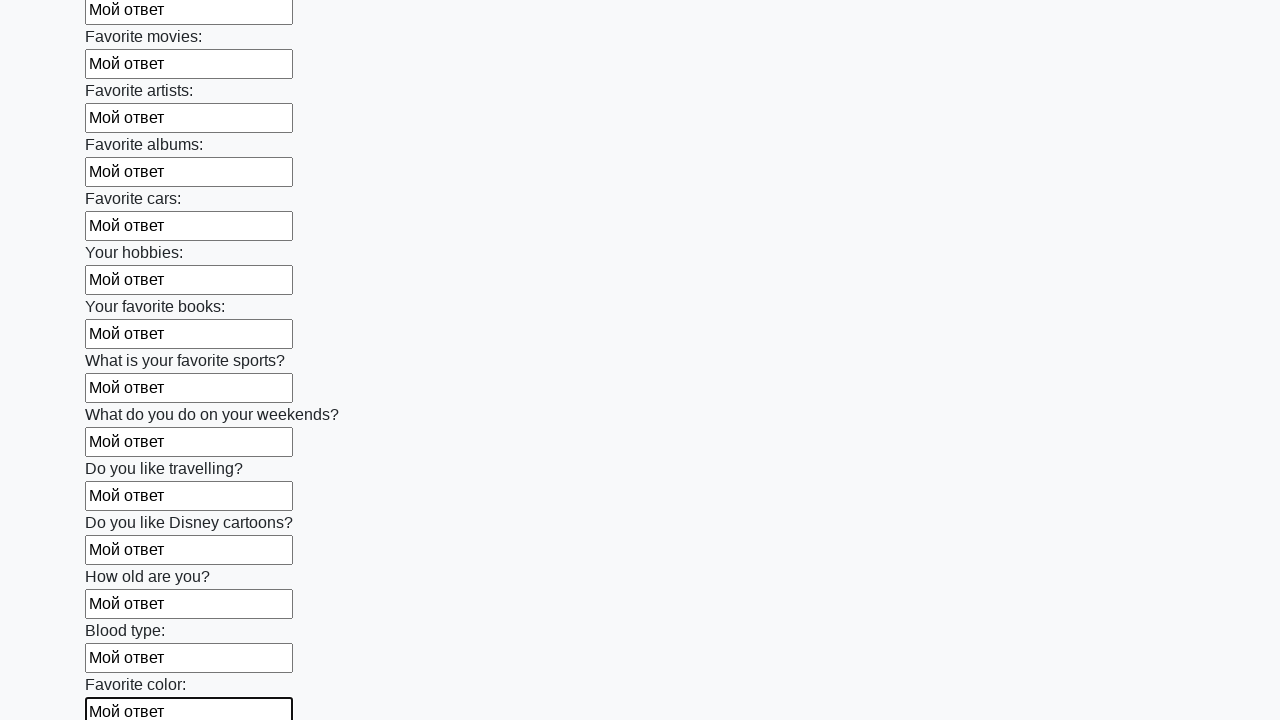

Filled an input field with 'Мой ответ' on input >> nth=20
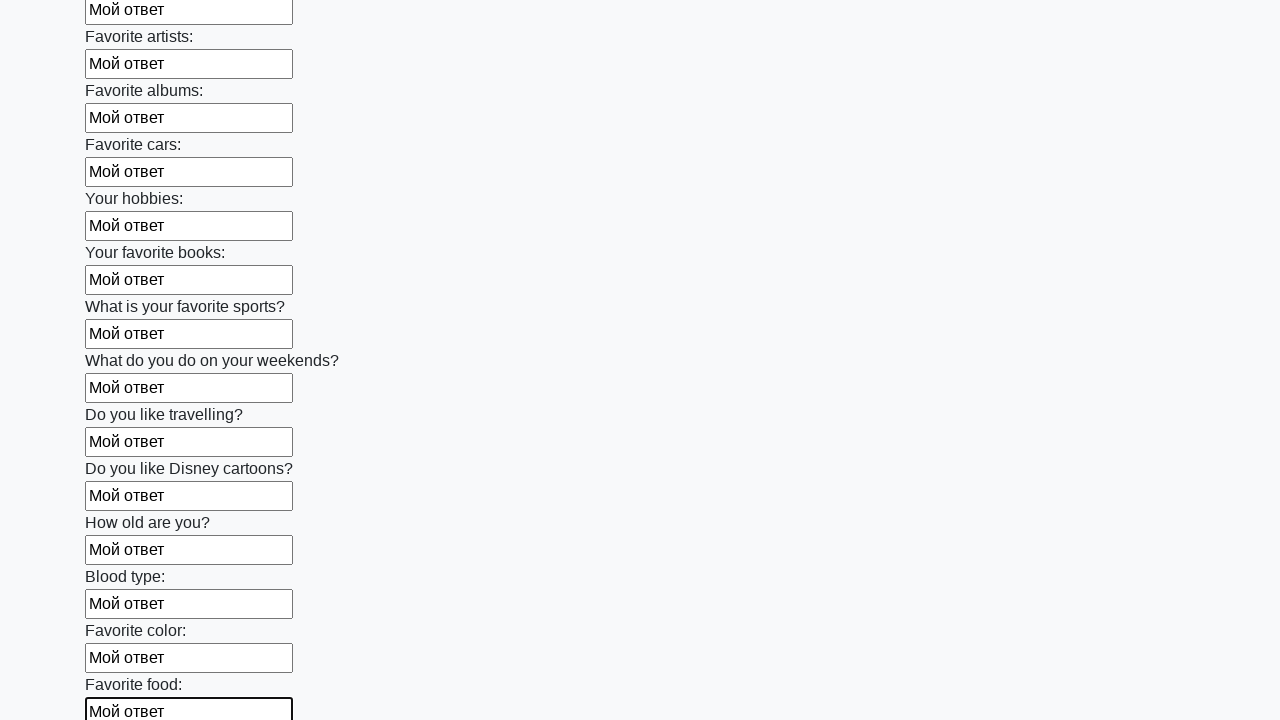

Filled an input field with 'Мой ответ' on input >> nth=21
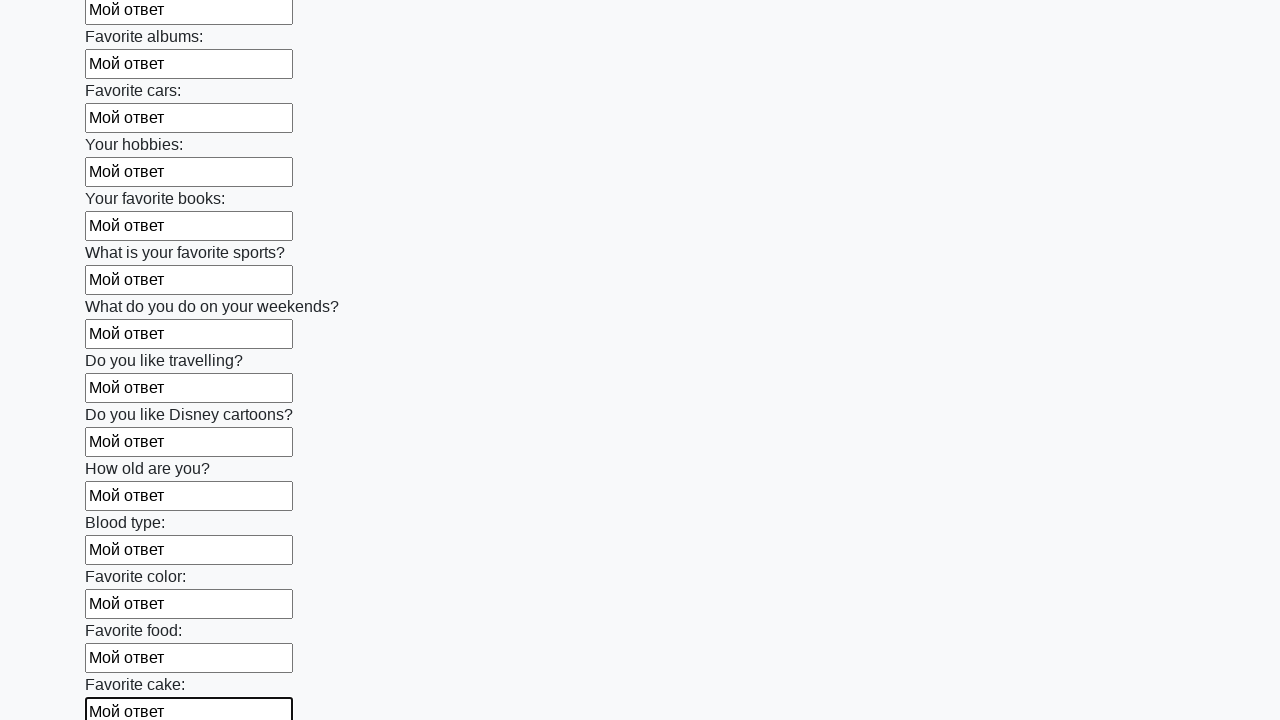

Filled an input field with 'Мой ответ' on input >> nth=22
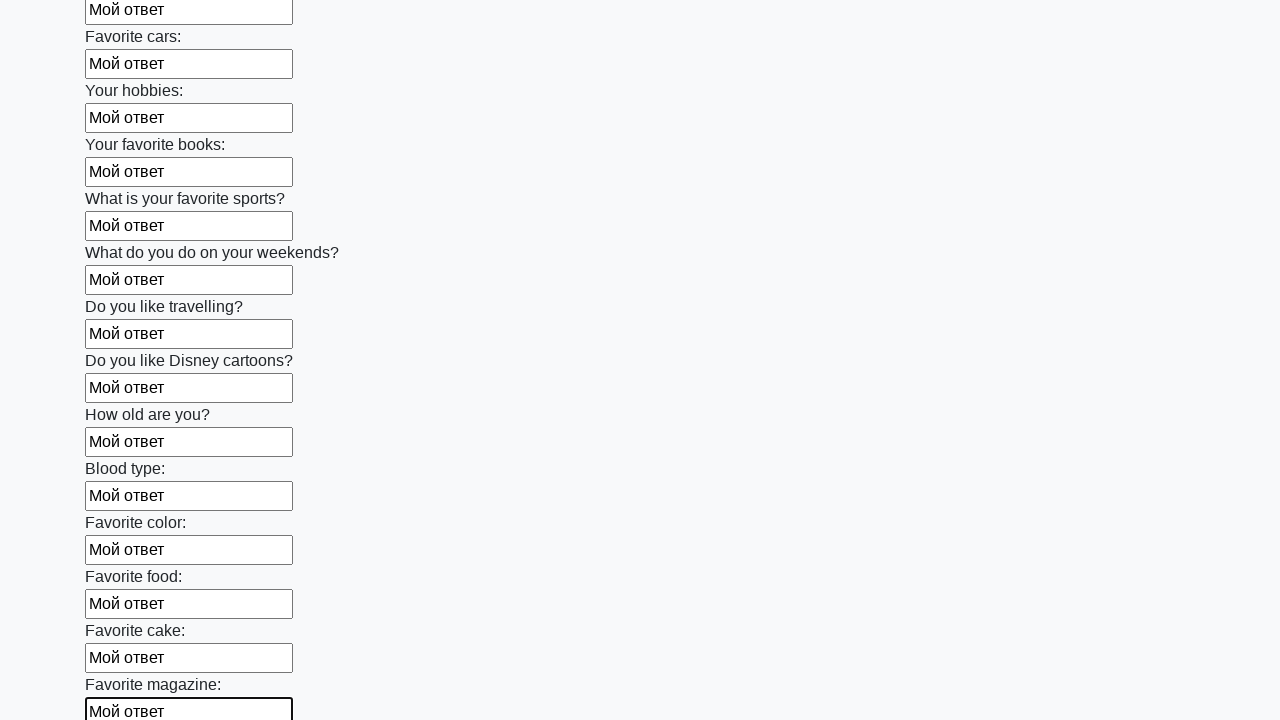

Filled an input field with 'Мой ответ' on input >> nth=23
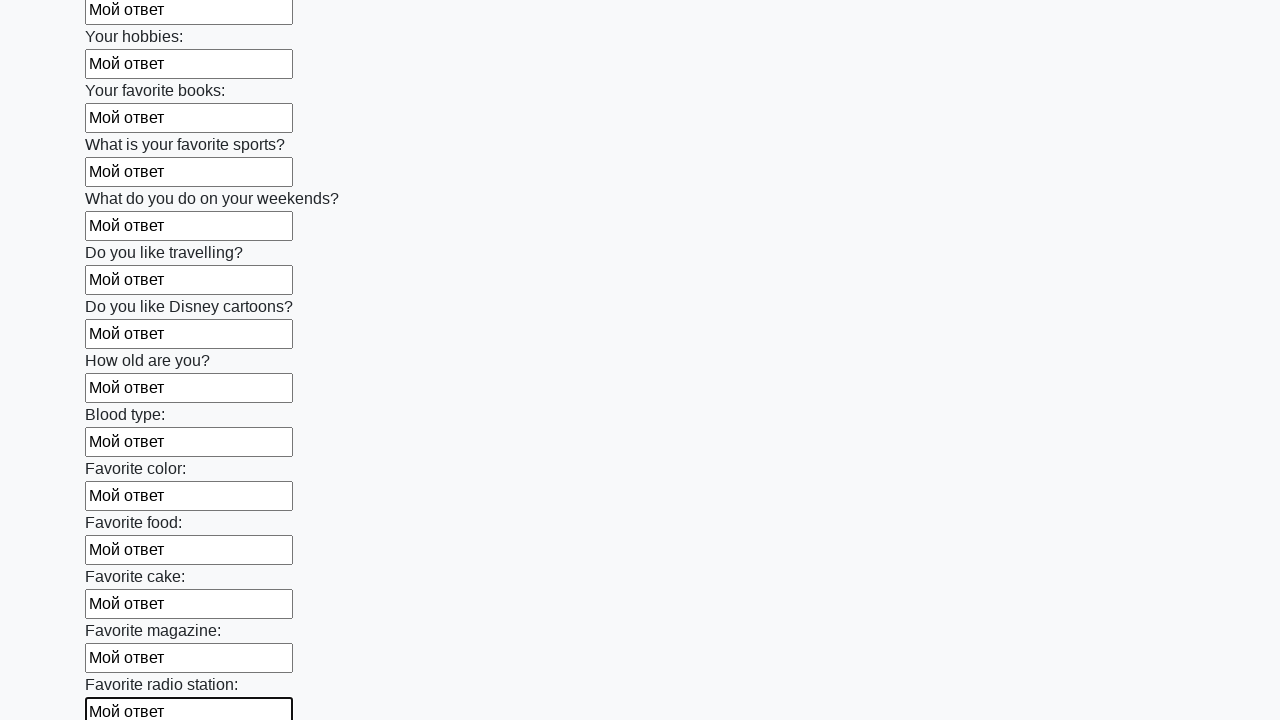

Filled an input field with 'Мой ответ' on input >> nth=24
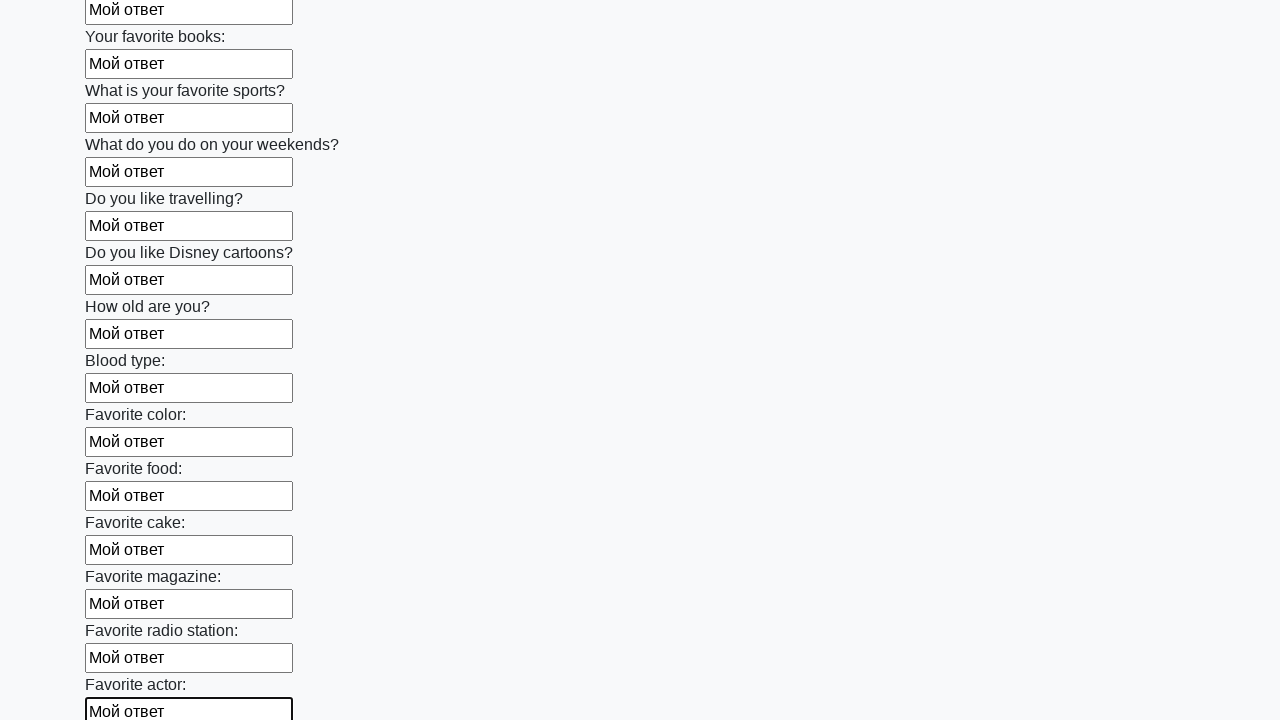

Filled an input field with 'Мой ответ' on input >> nth=25
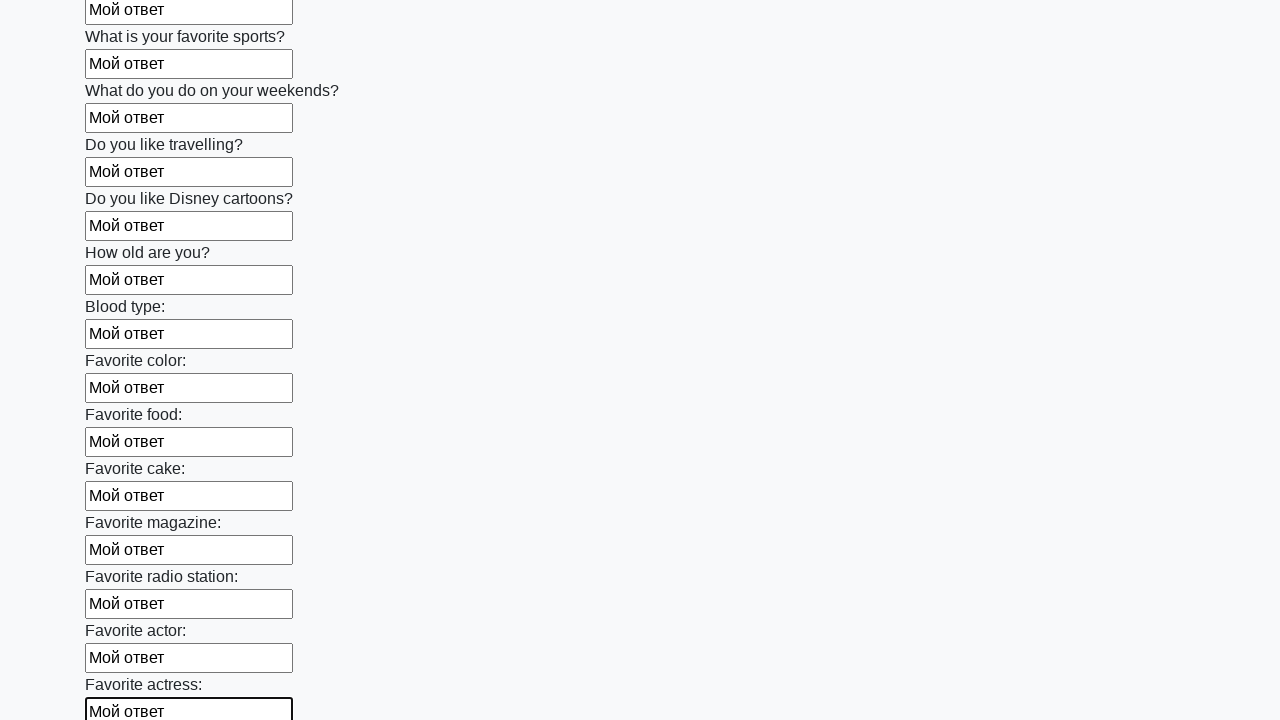

Filled an input field with 'Мой ответ' on input >> nth=26
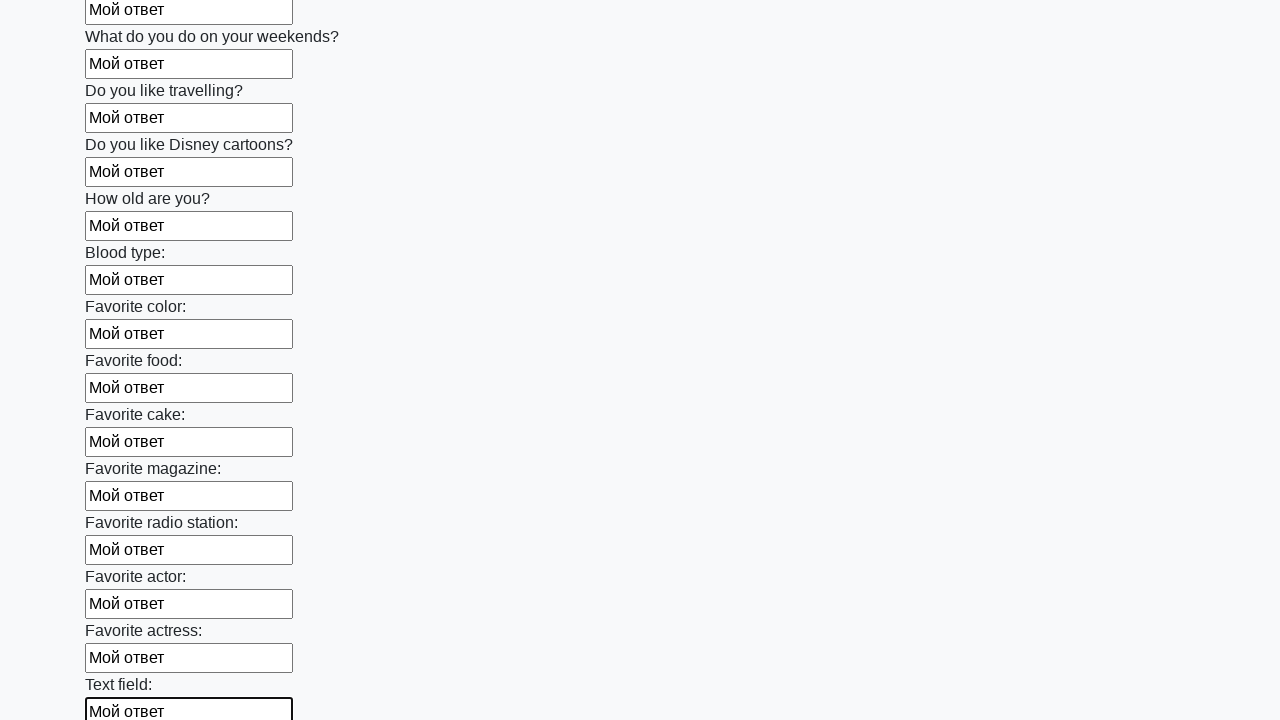

Filled an input field with 'Мой ответ' on input >> nth=27
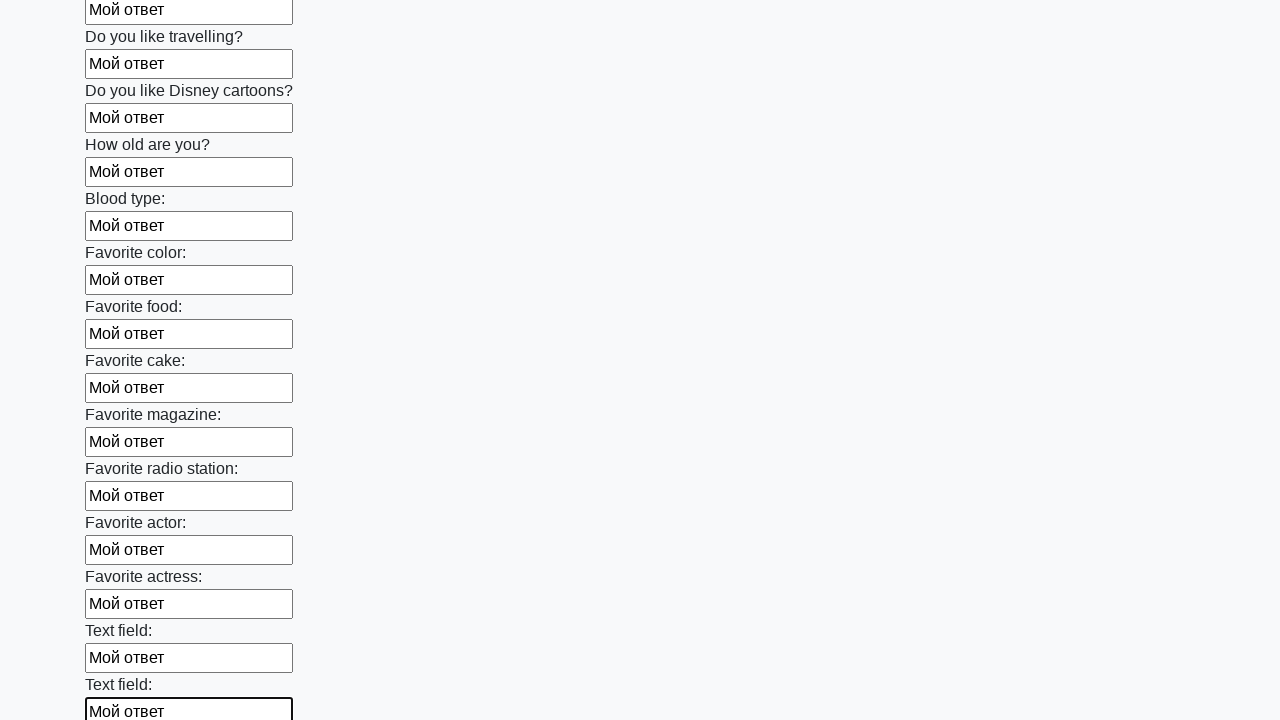

Filled an input field with 'Мой ответ' on input >> nth=28
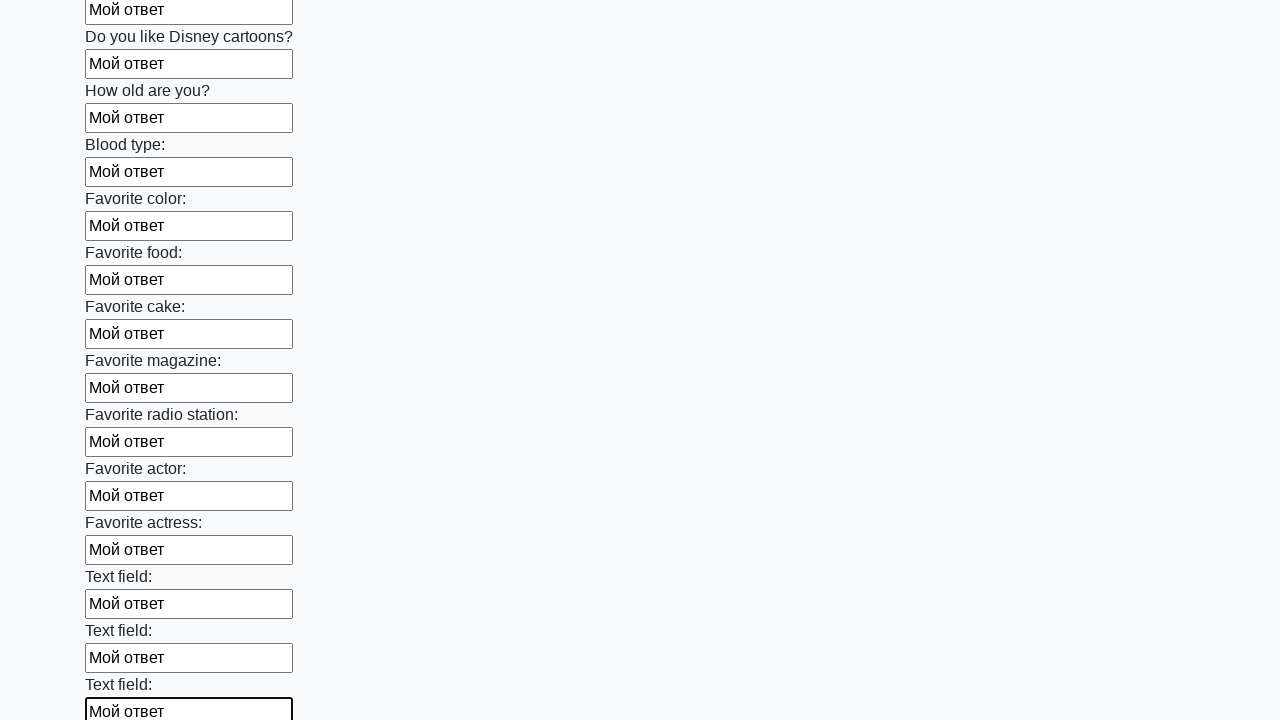

Filled an input field with 'Мой ответ' on input >> nth=29
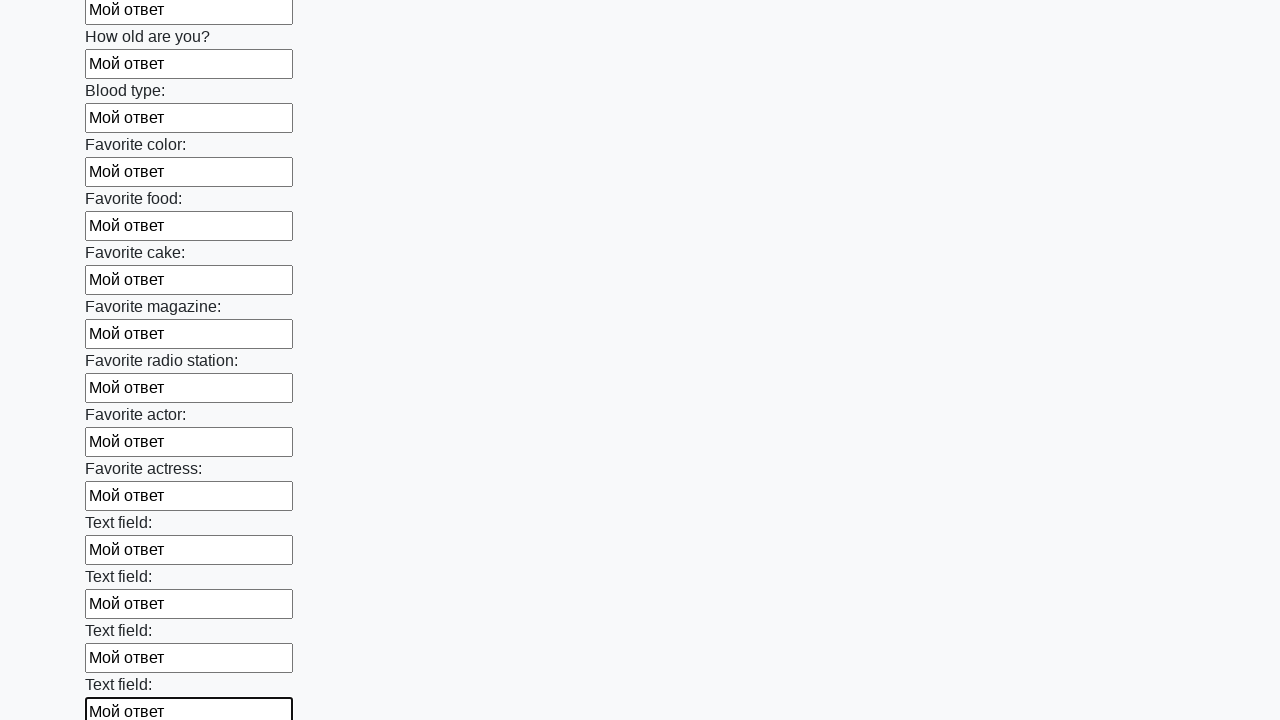

Filled an input field with 'Мой ответ' on input >> nth=30
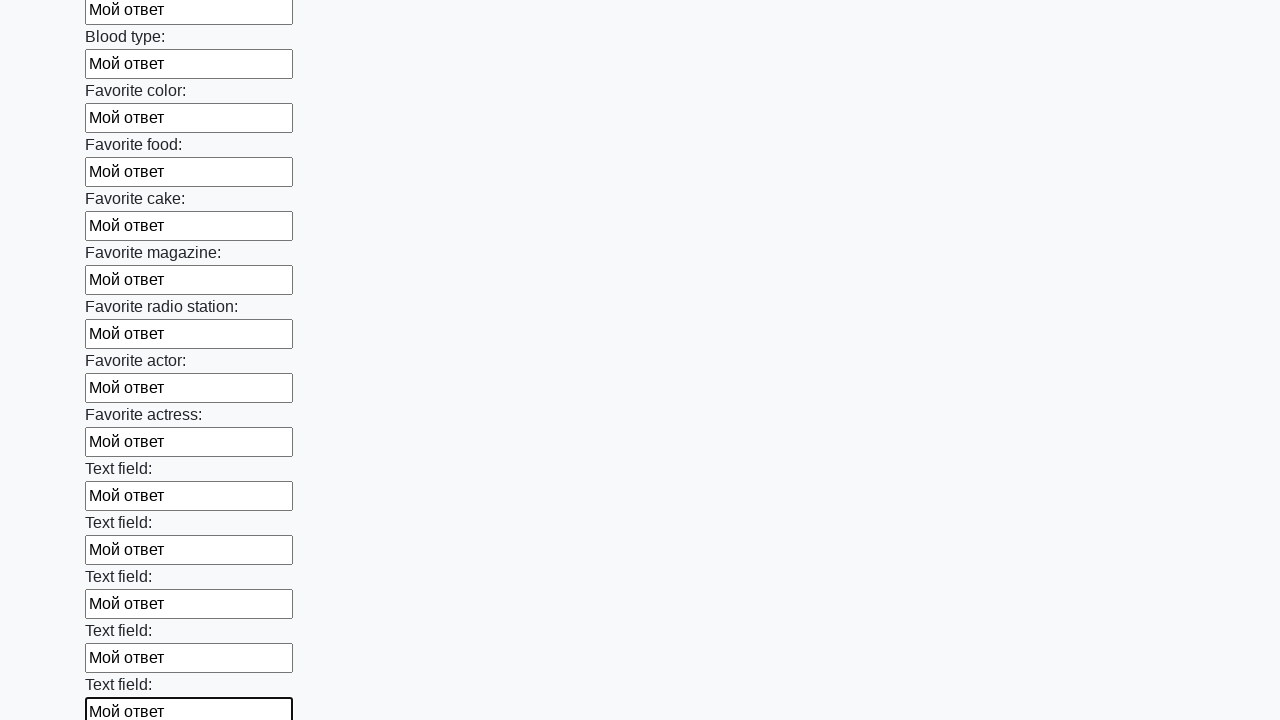

Filled an input field with 'Мой ответ' on input >> nth=31
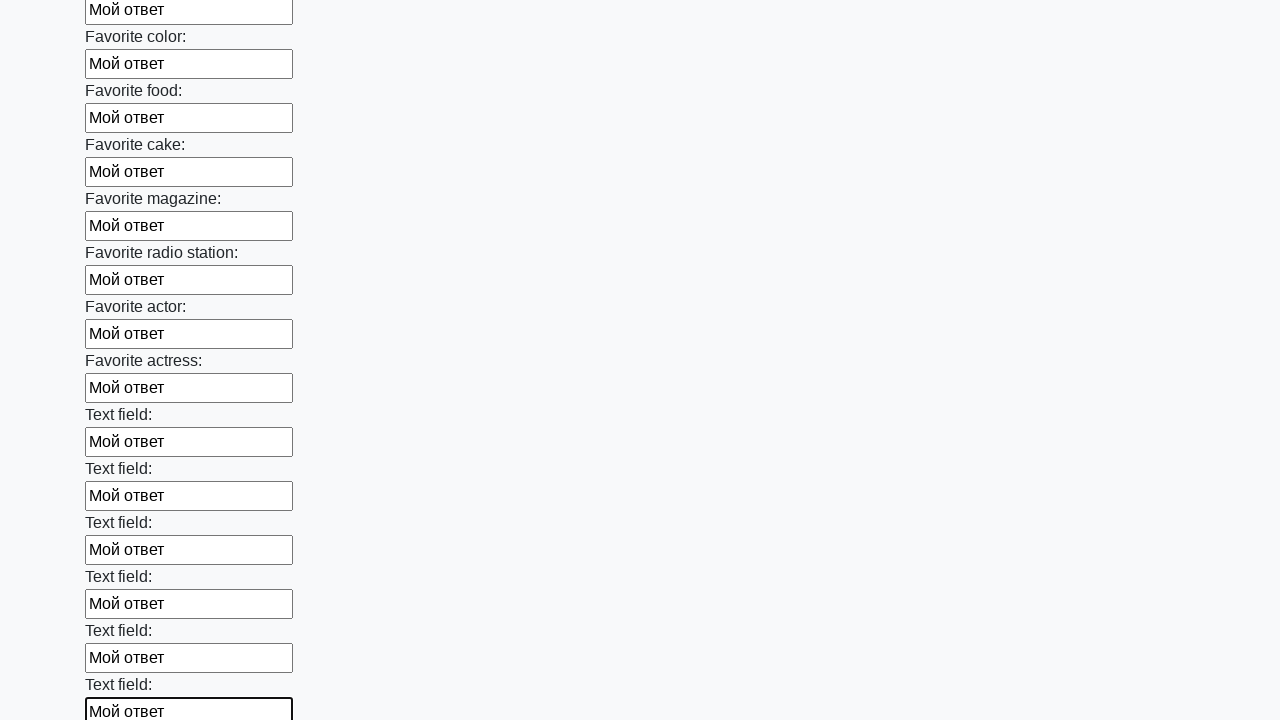

Filled an input field with 'Мой ответ' on input >> nth=32
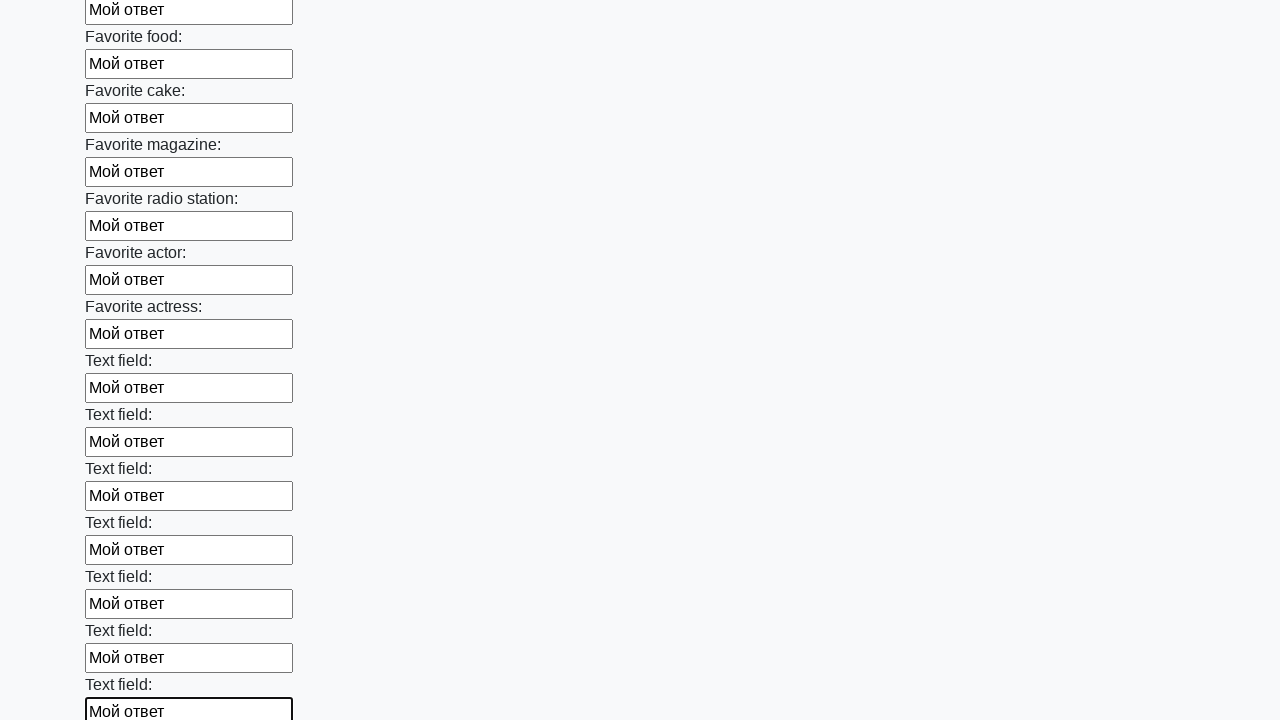

Filled an input field with 'Мой ответ' on input >> nth=33
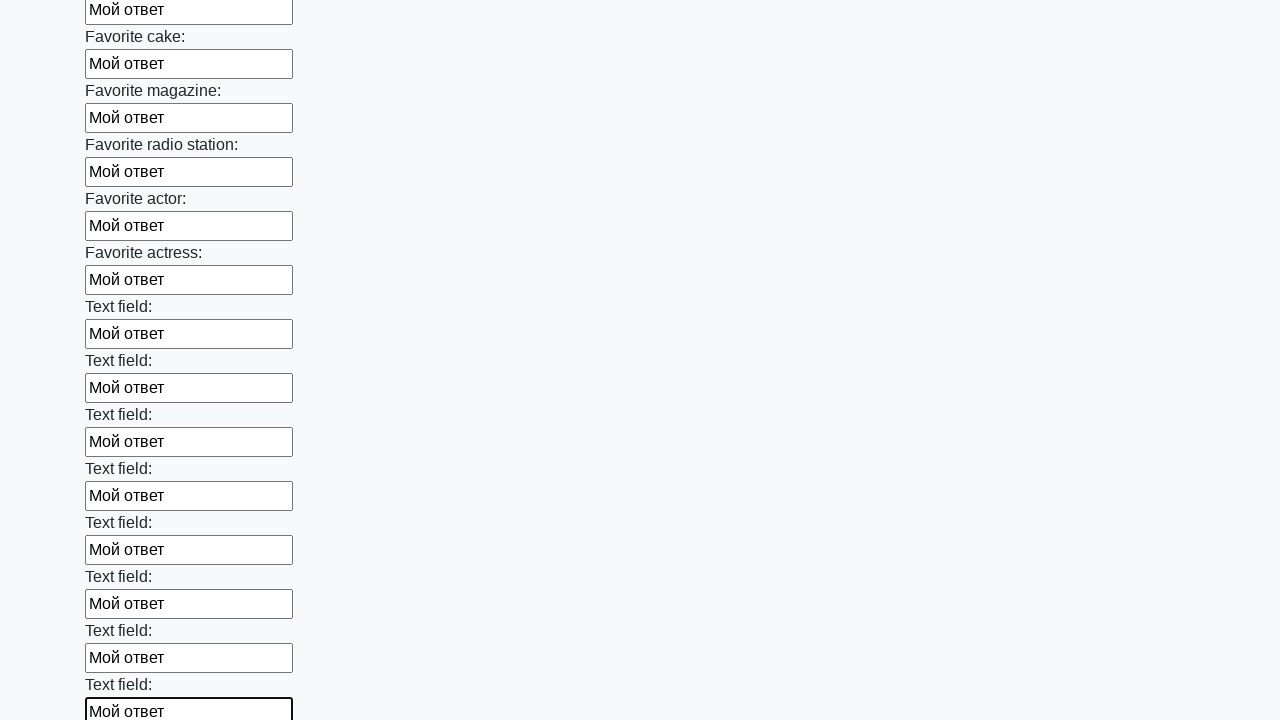

Filled an input field with 'Мой ответ' on input >> nth=34
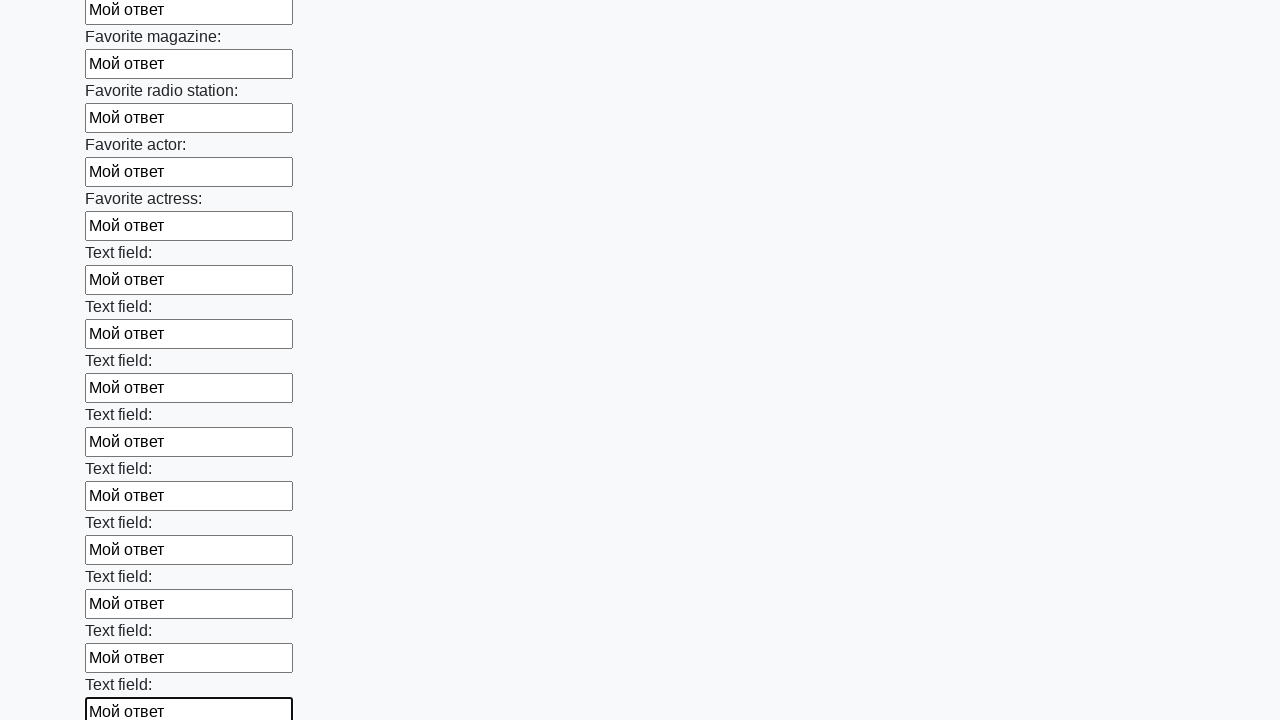

Filled an input field with 'Мой ответ' on input >> nth=35
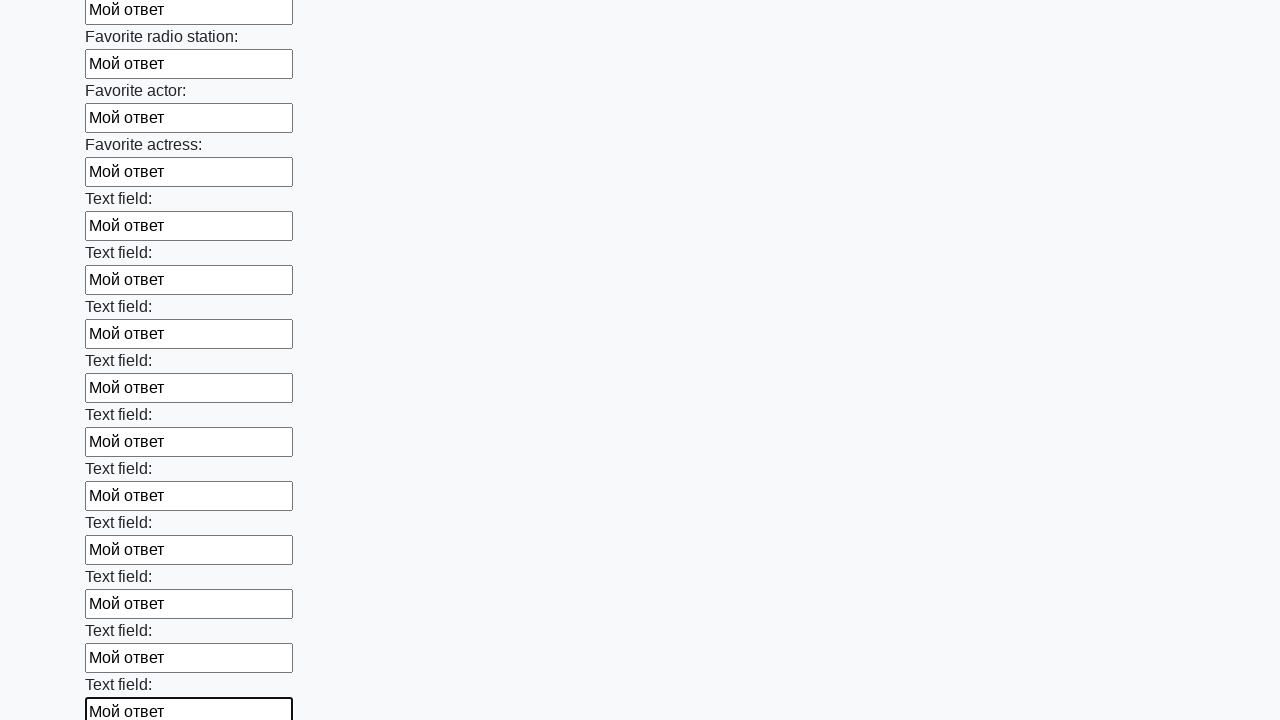

Filled an input field with 'Мой ответ' on input >> nth=36
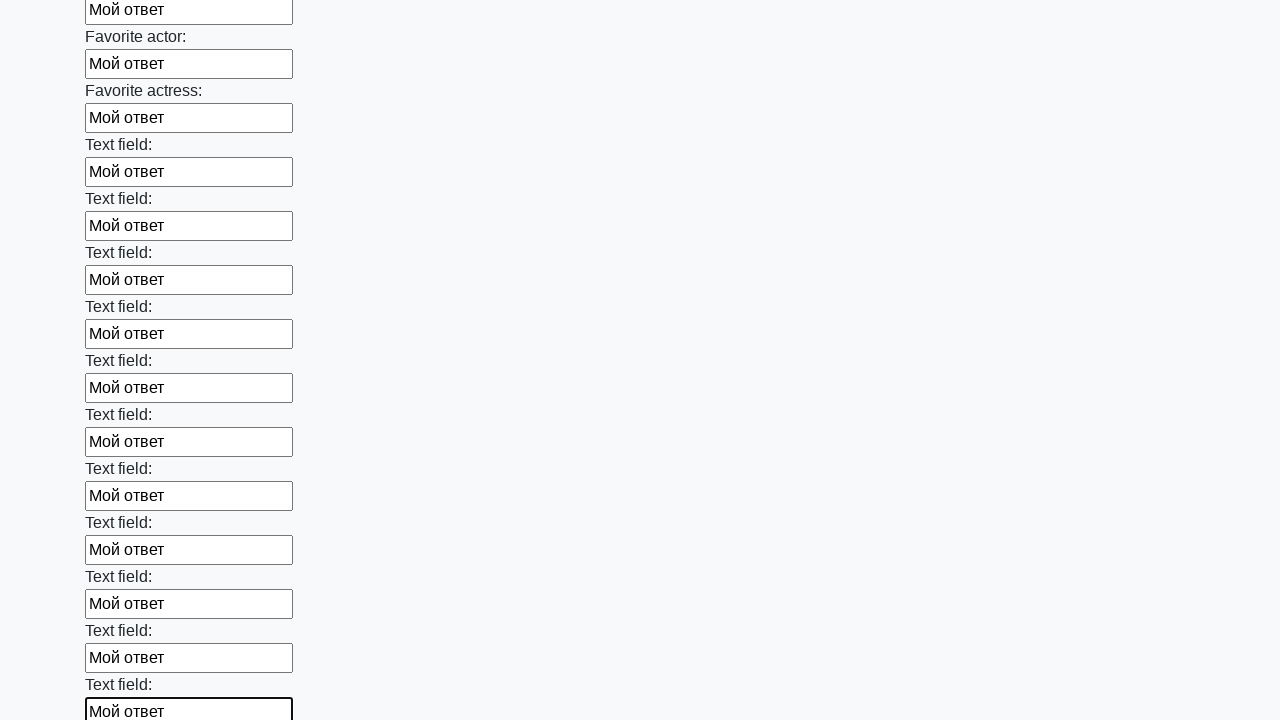

Filled an input field with 'Мой ответ' on input >> nth=37
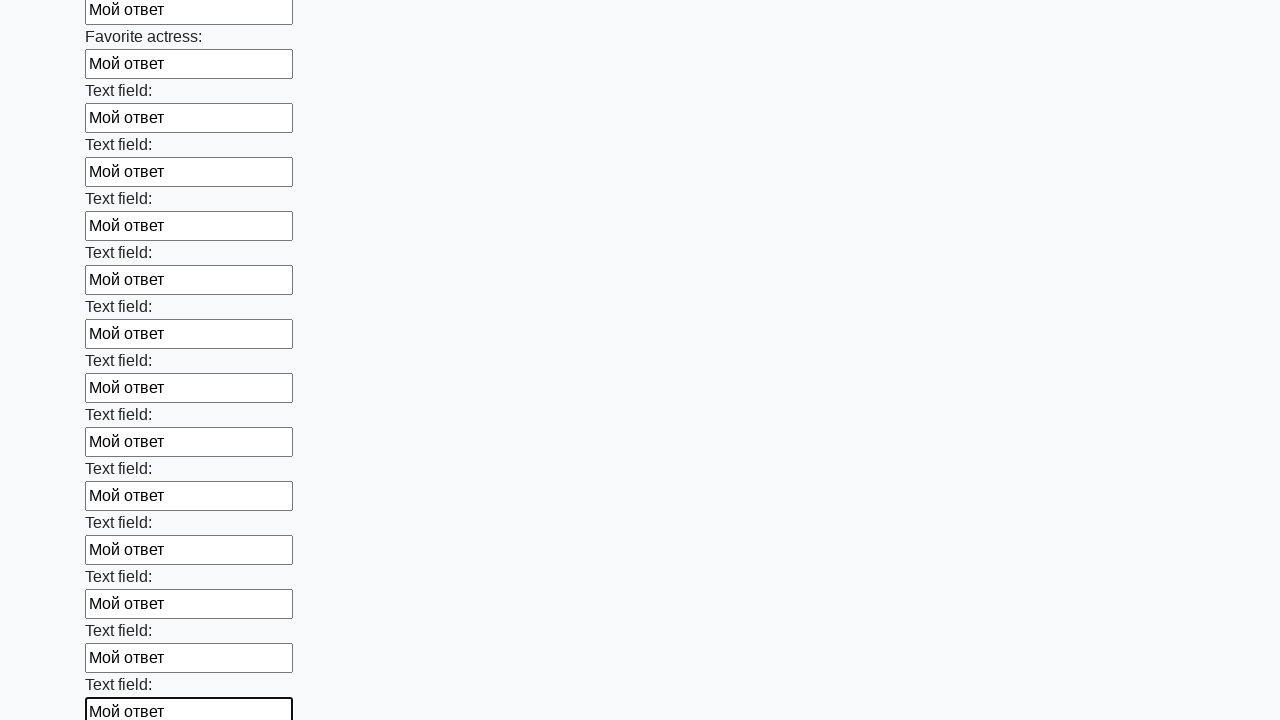

Filled an input field with 'Мой ответ' on input >> nth=38
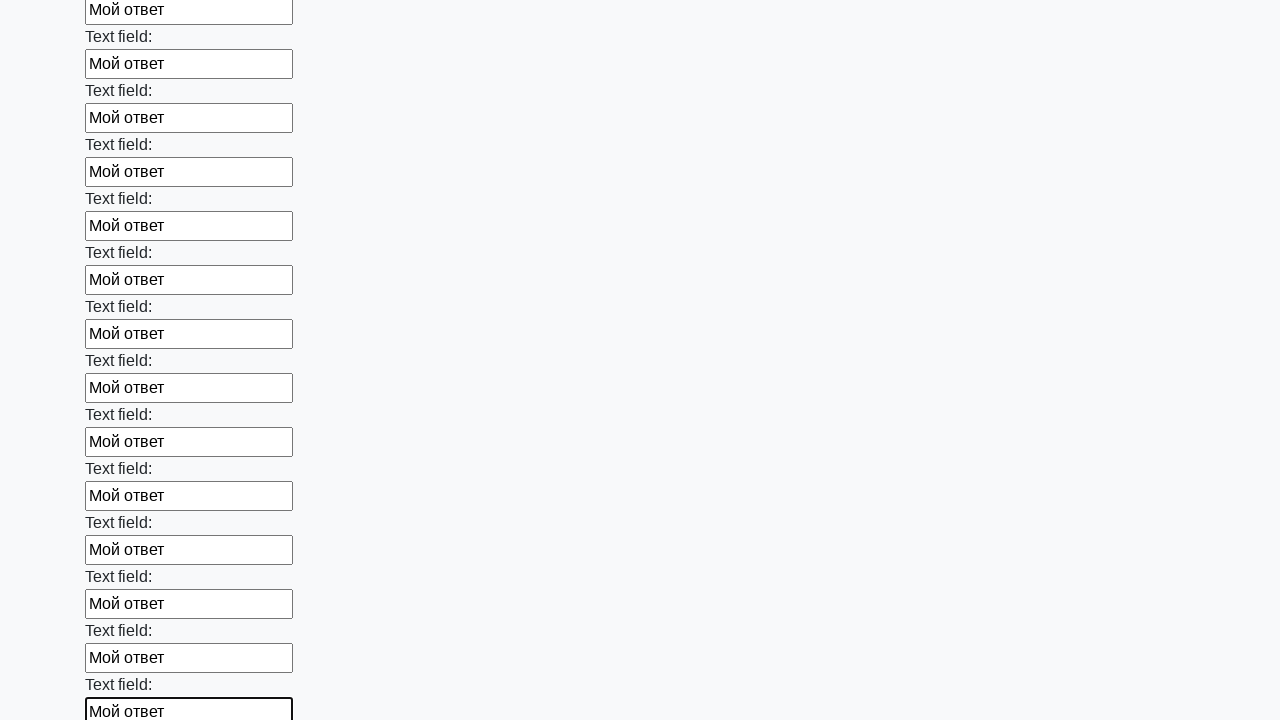

Filled an input field with 'Мой ответ' on input >> nth=39
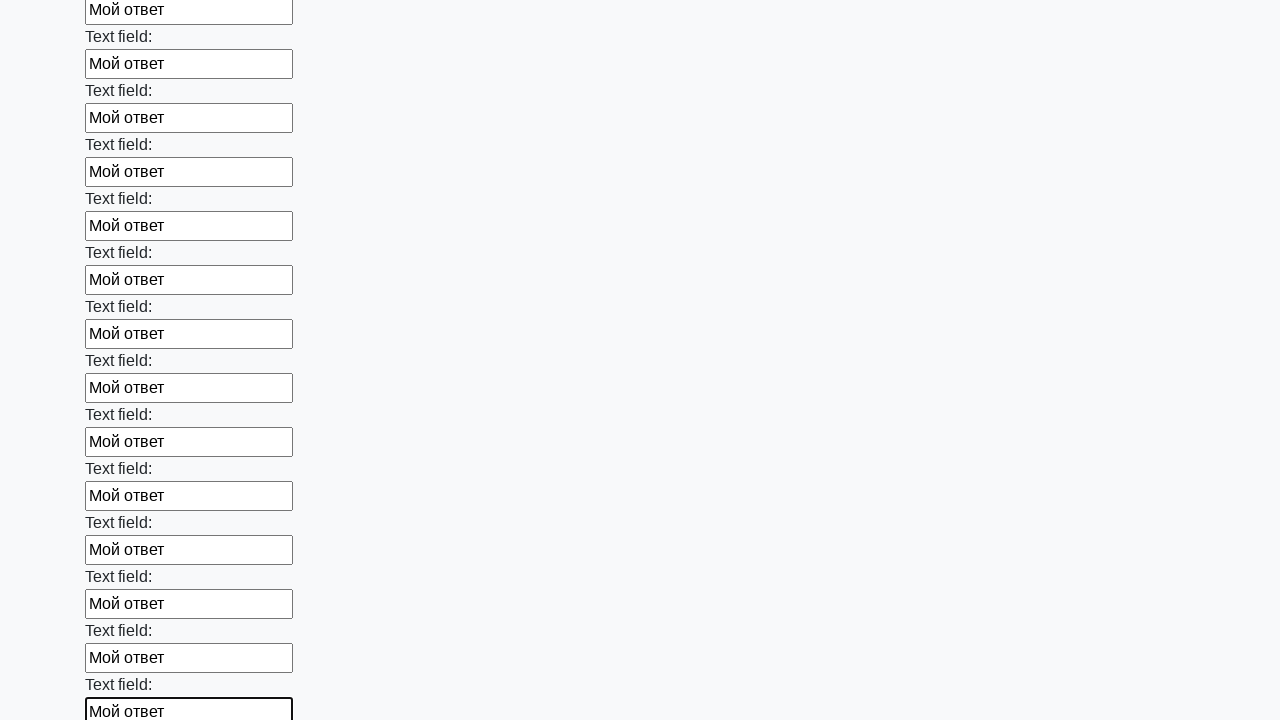

Filled an input field with 'Мой ответ' on input >> nth=40
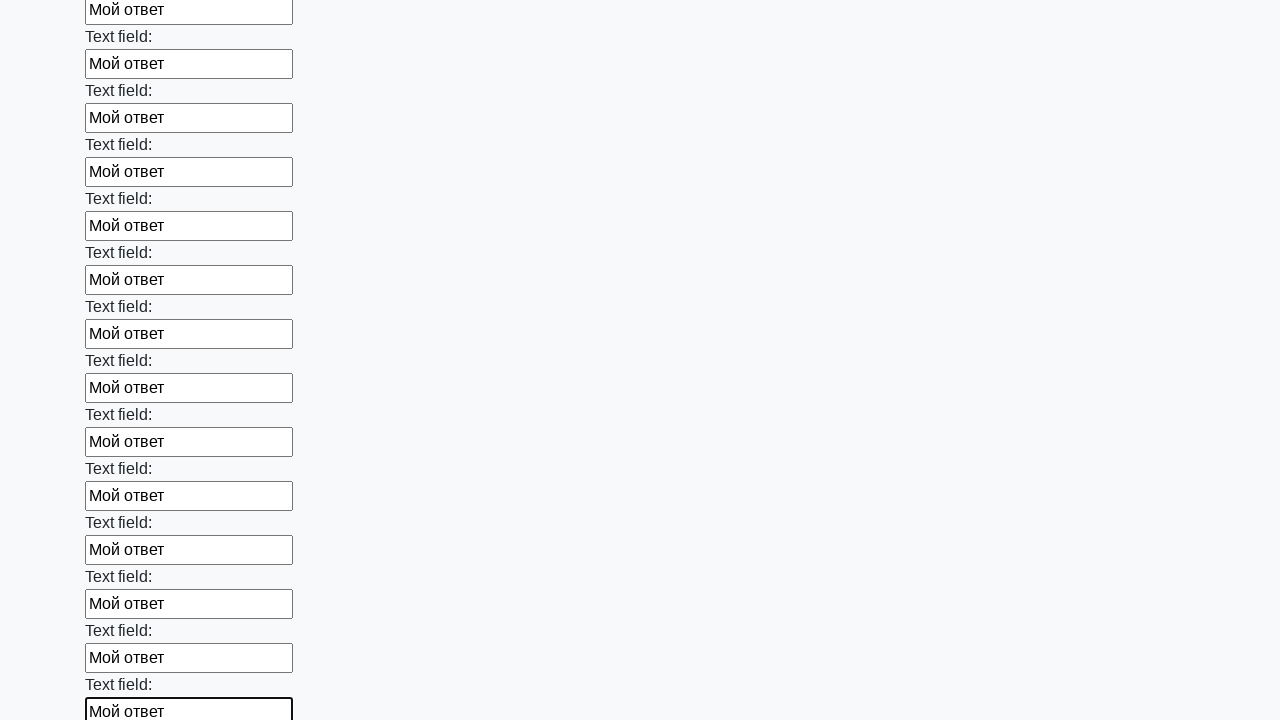

Filled an input field with 'Мой ответ' on input >> nth=41
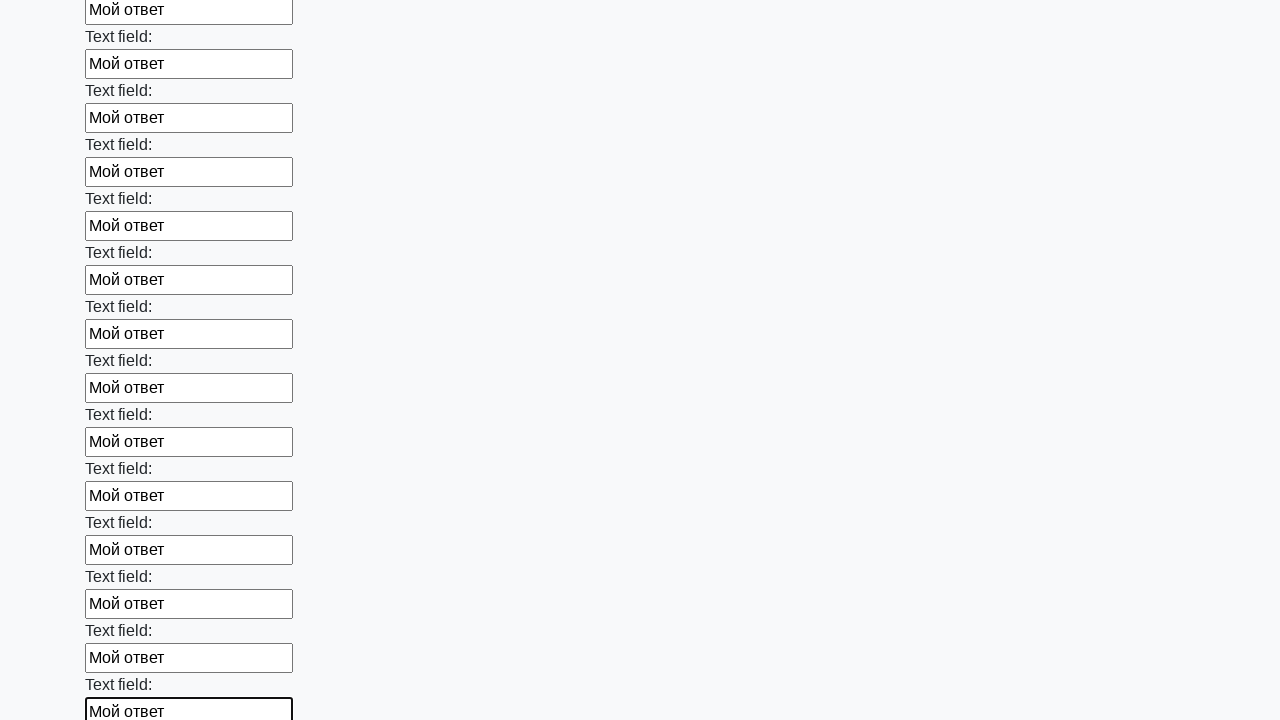

Filled an input field with 'Мой ответ' on input >> nth=42
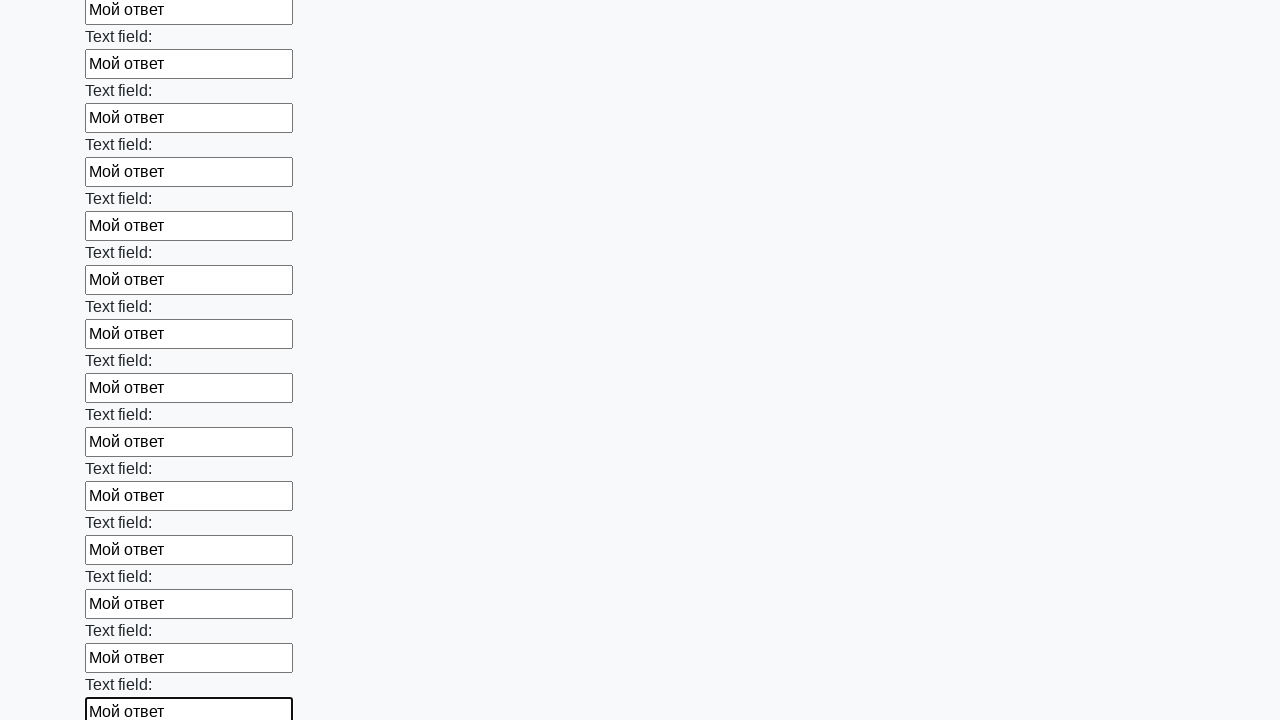

Filled an input field with 'Мой ответ' on input >> nth=43
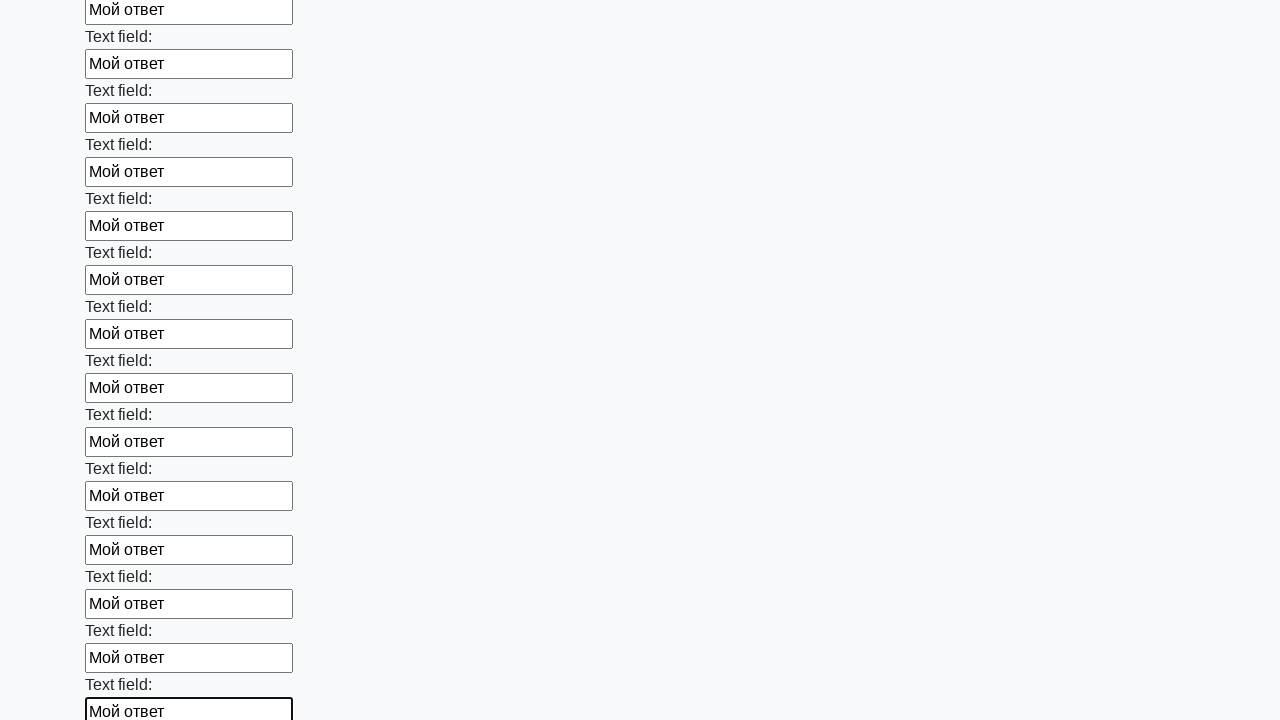

Filled an input field with 'Мой ответ' on input >> nth=44
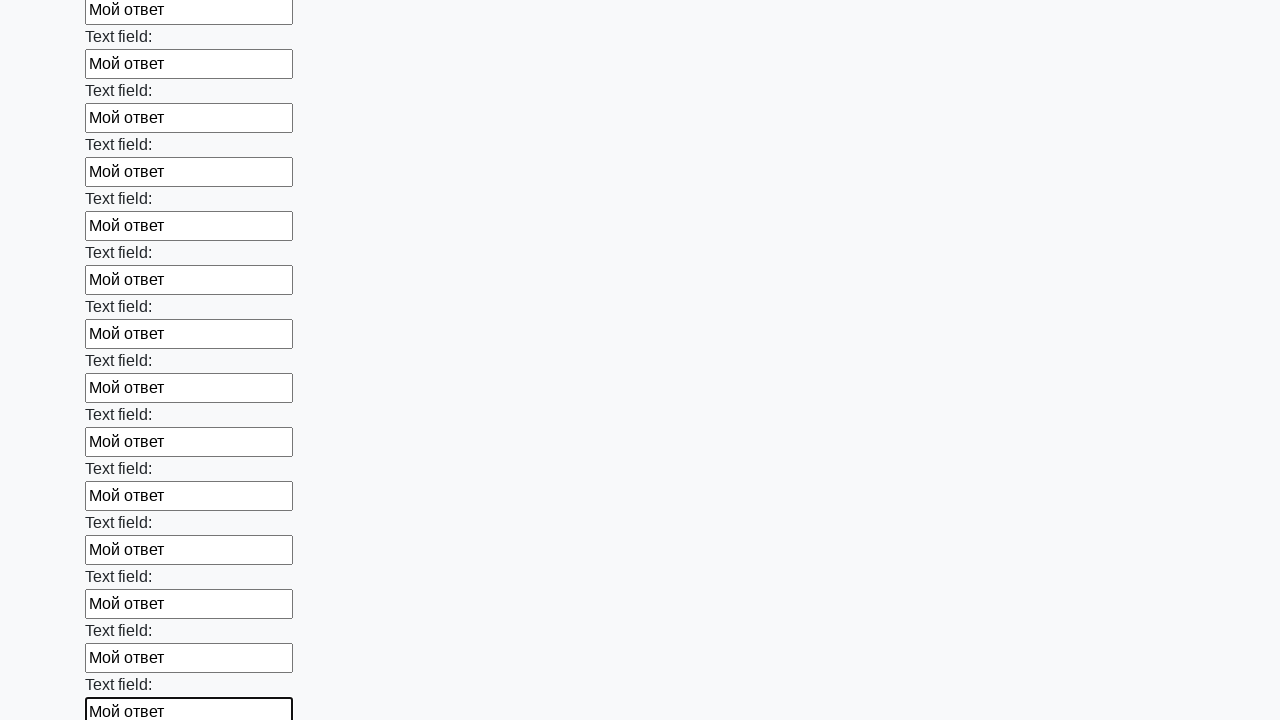

Filled an input field with 'Мой ответ' on input >> nth=45
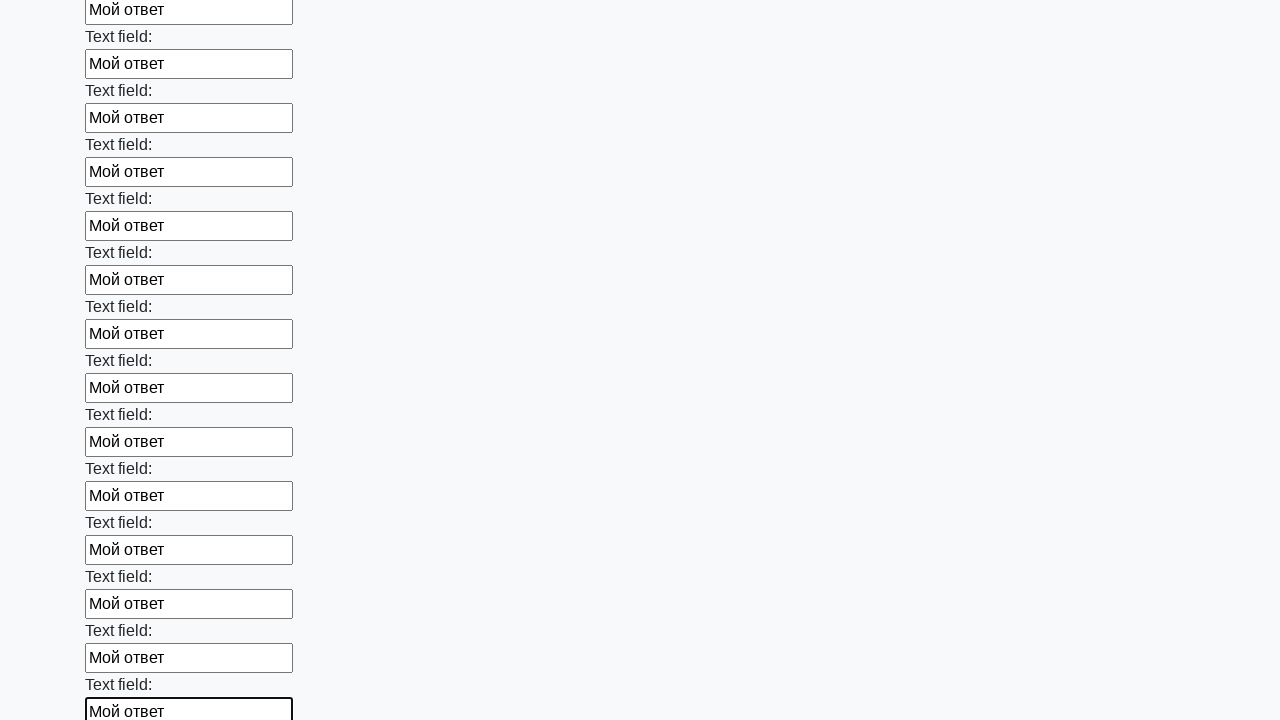

Filled an input field with 'Мой ответ' on input >> nth=46
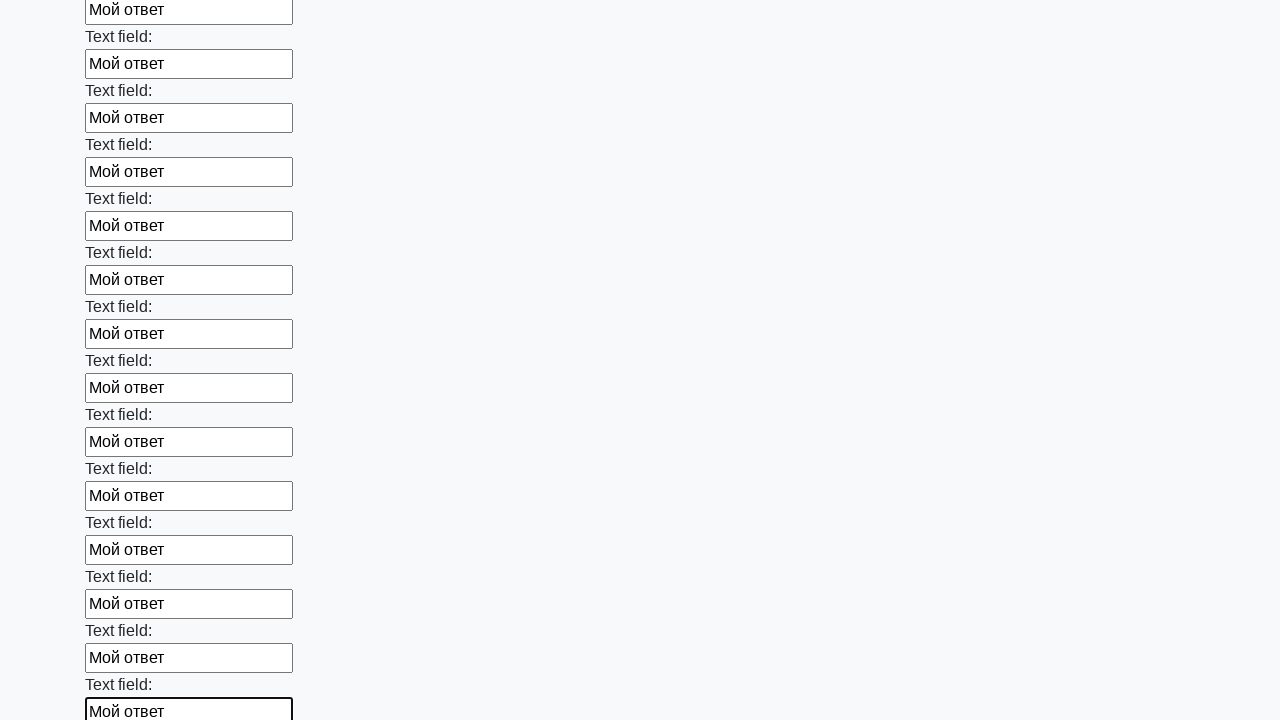

Filled an input field with 'Мой ответ' on input >> nth=47
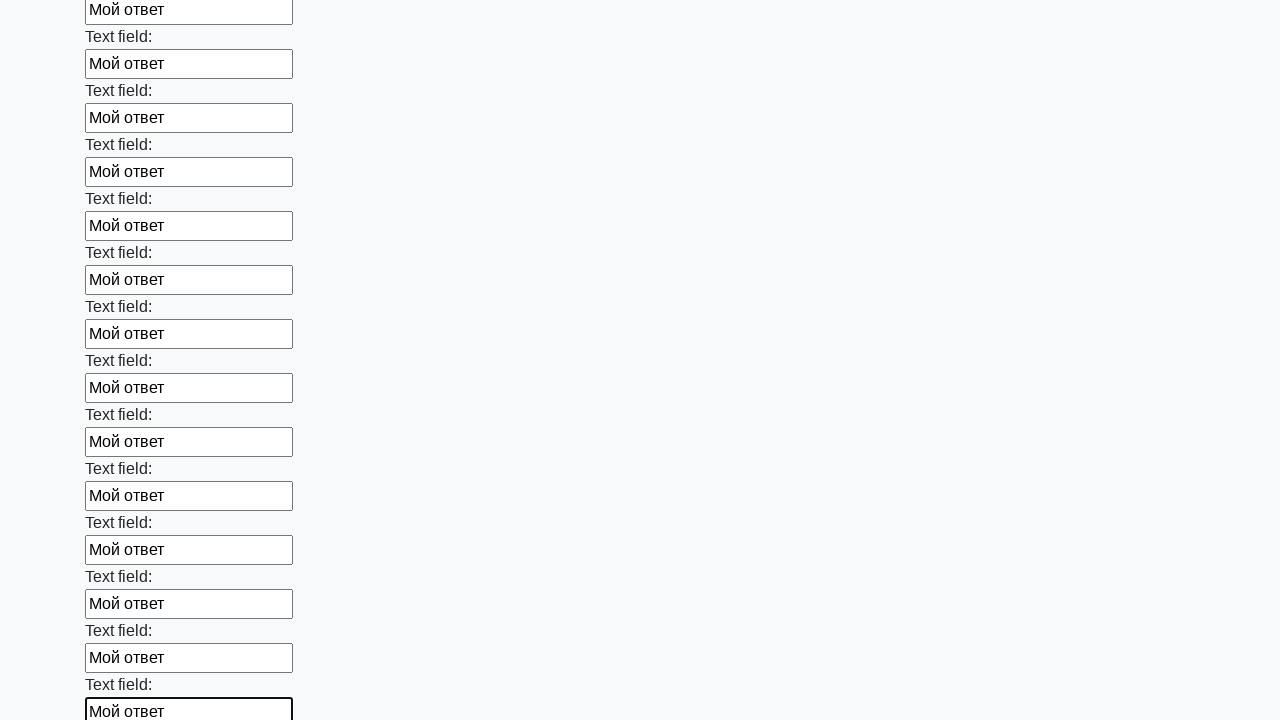

Filled an input field with 'Мой ответ' on input >> nth=48
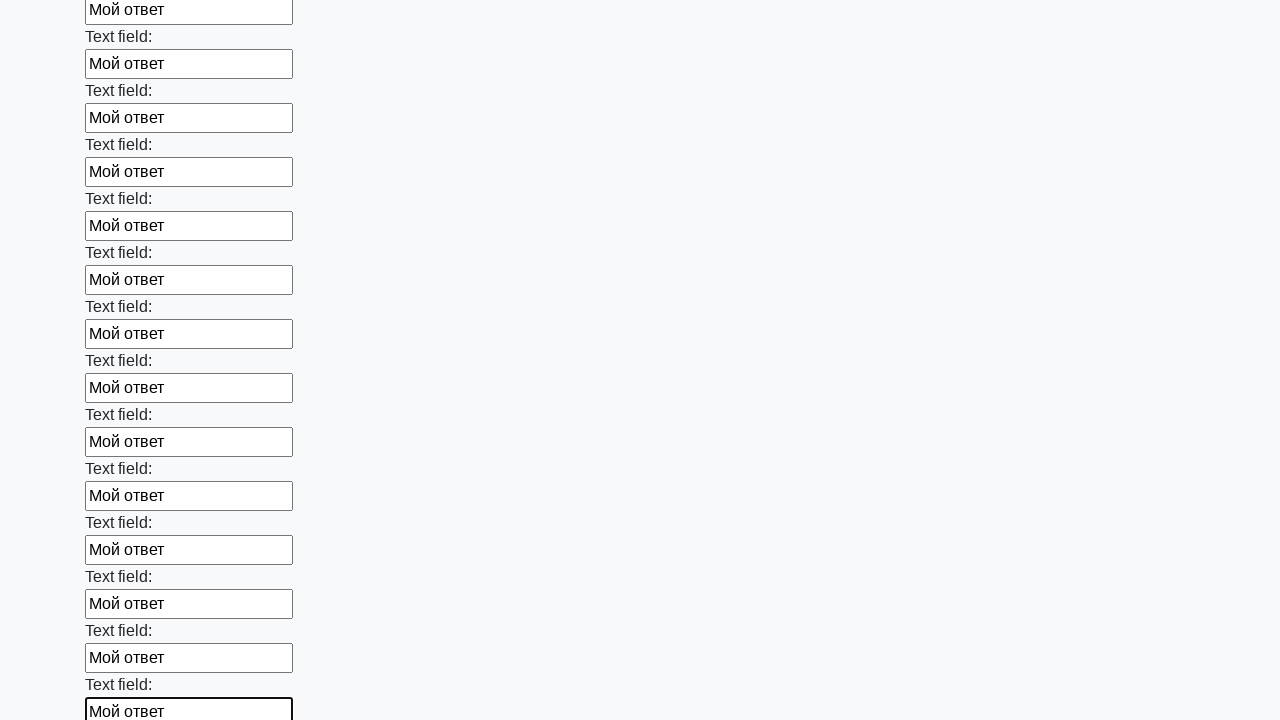

Filled an input field with 'Мой ответ' on input >> nth=49
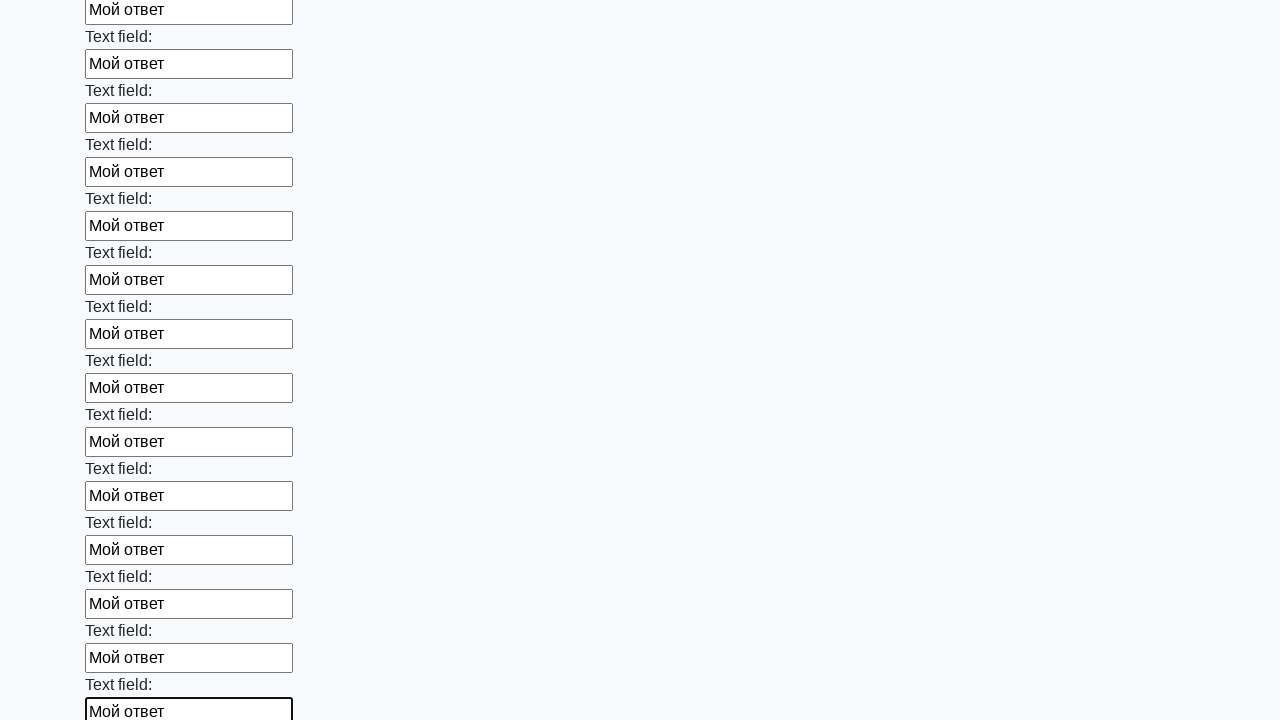

Filled an input field with 'Мой ответ' on input >> nth=50
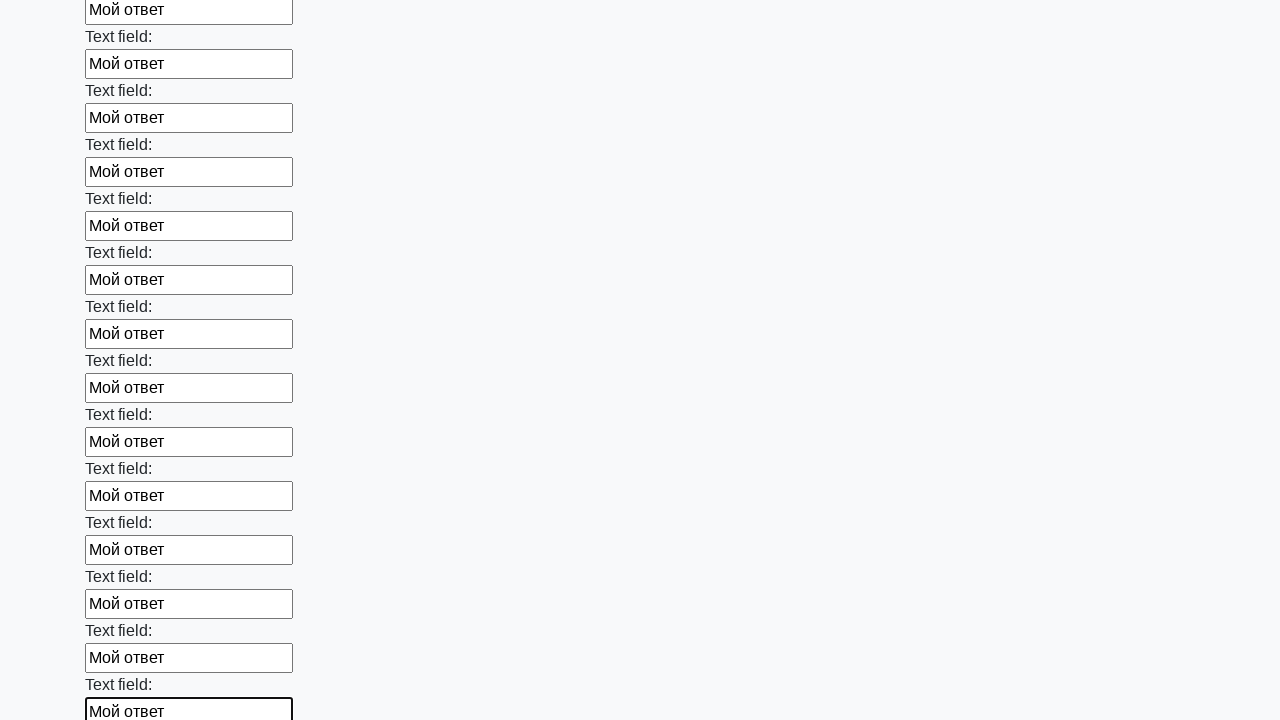

Filled an input field with 'Мой ответ' on input >> nth=51
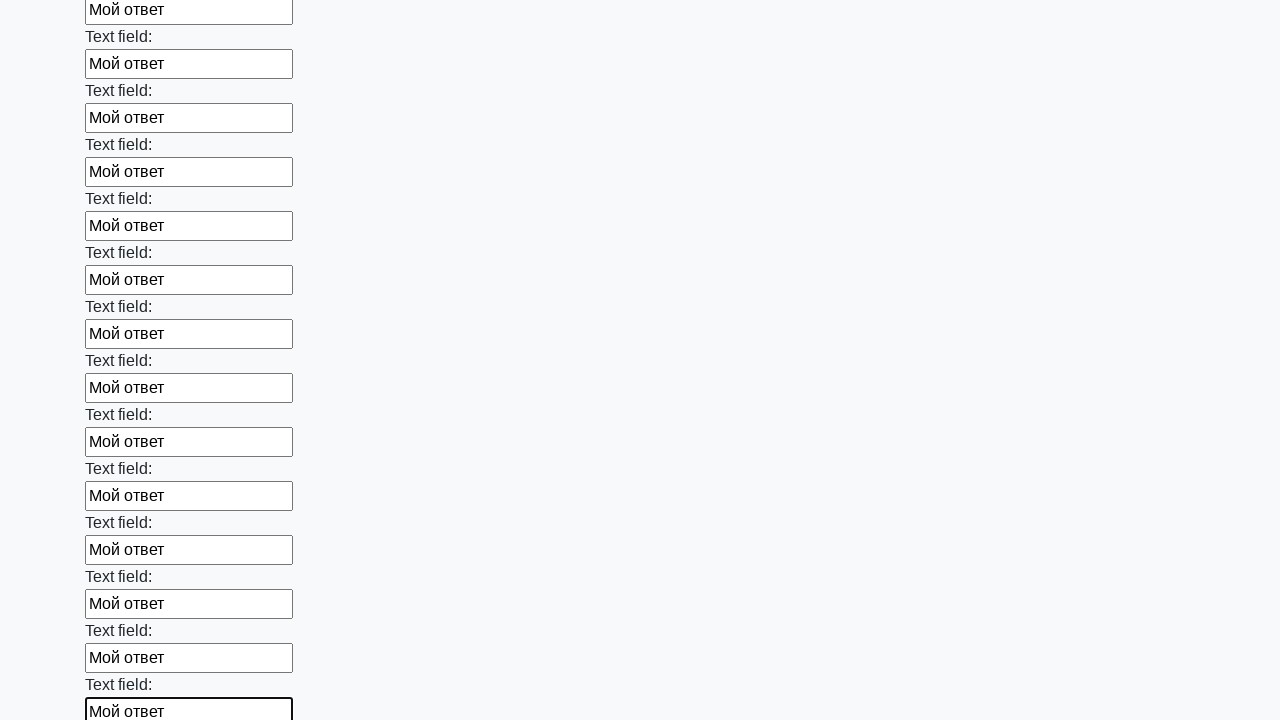

Filled an input field with 'Мой ответ' on input >> nth=52
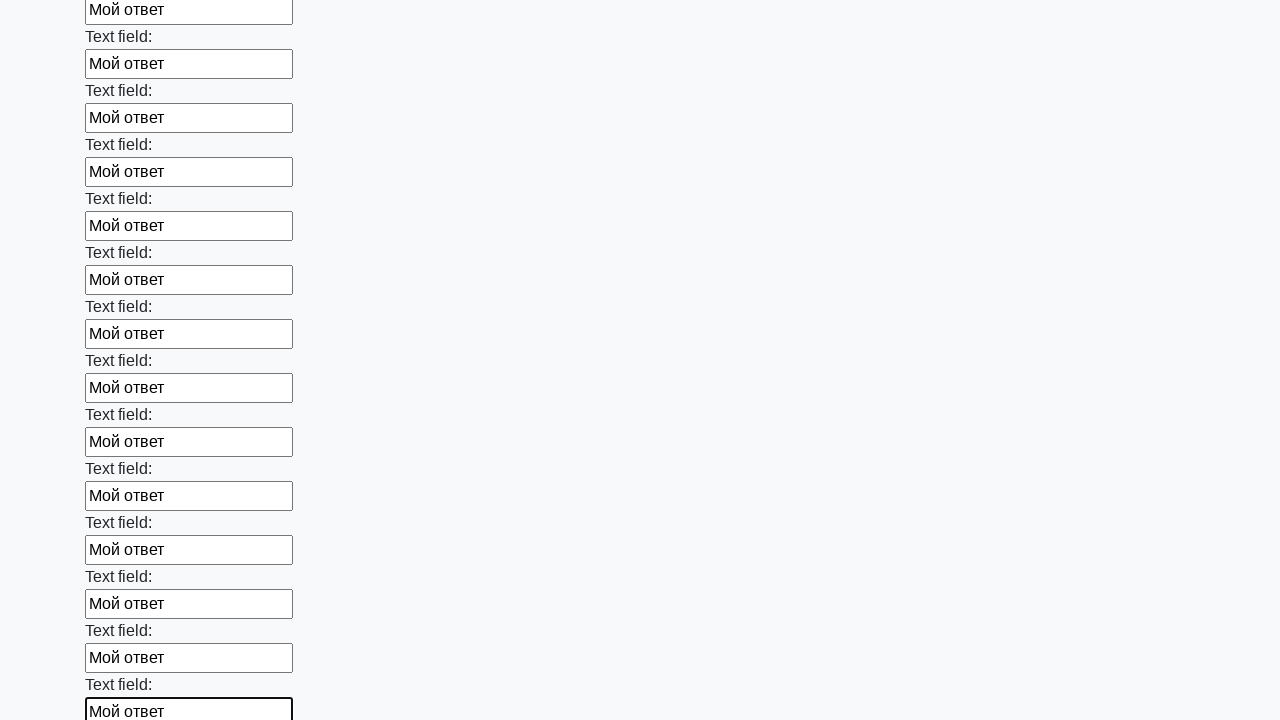

Filled an input field with 'Мой ответ' on input >> nth=53
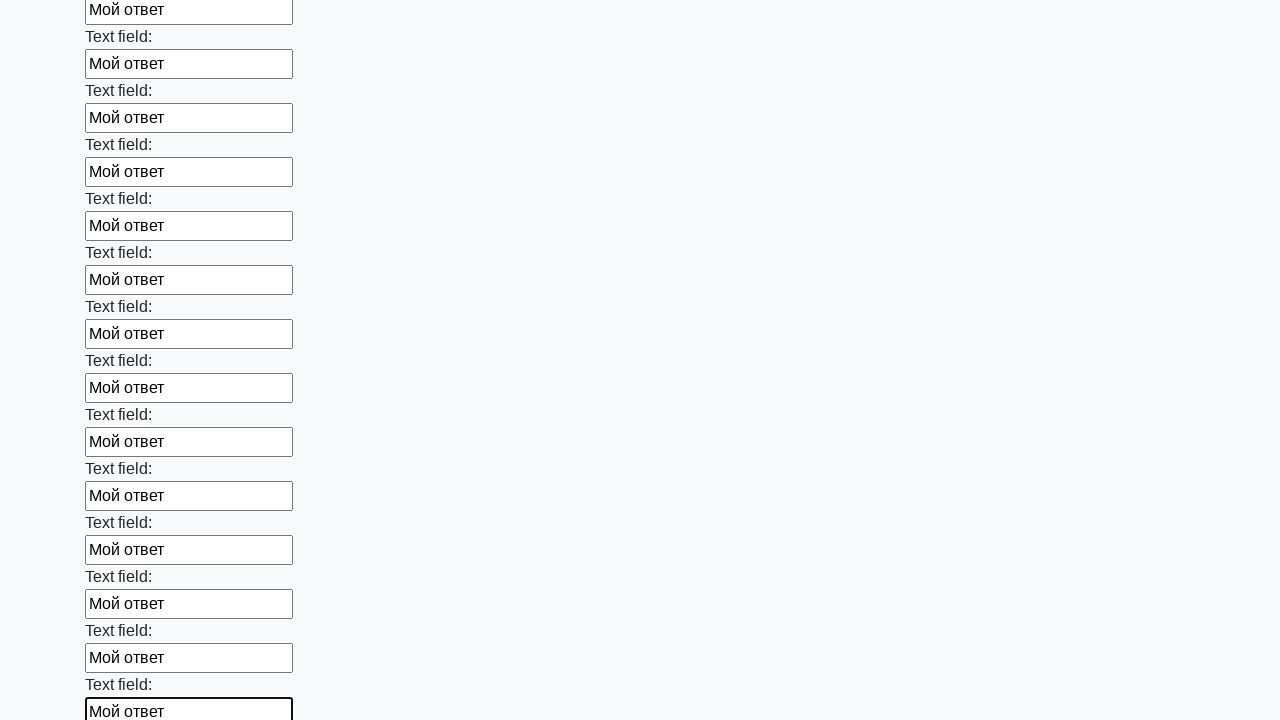

Filled an input field with 'Мой ответ' on input >> nth=54
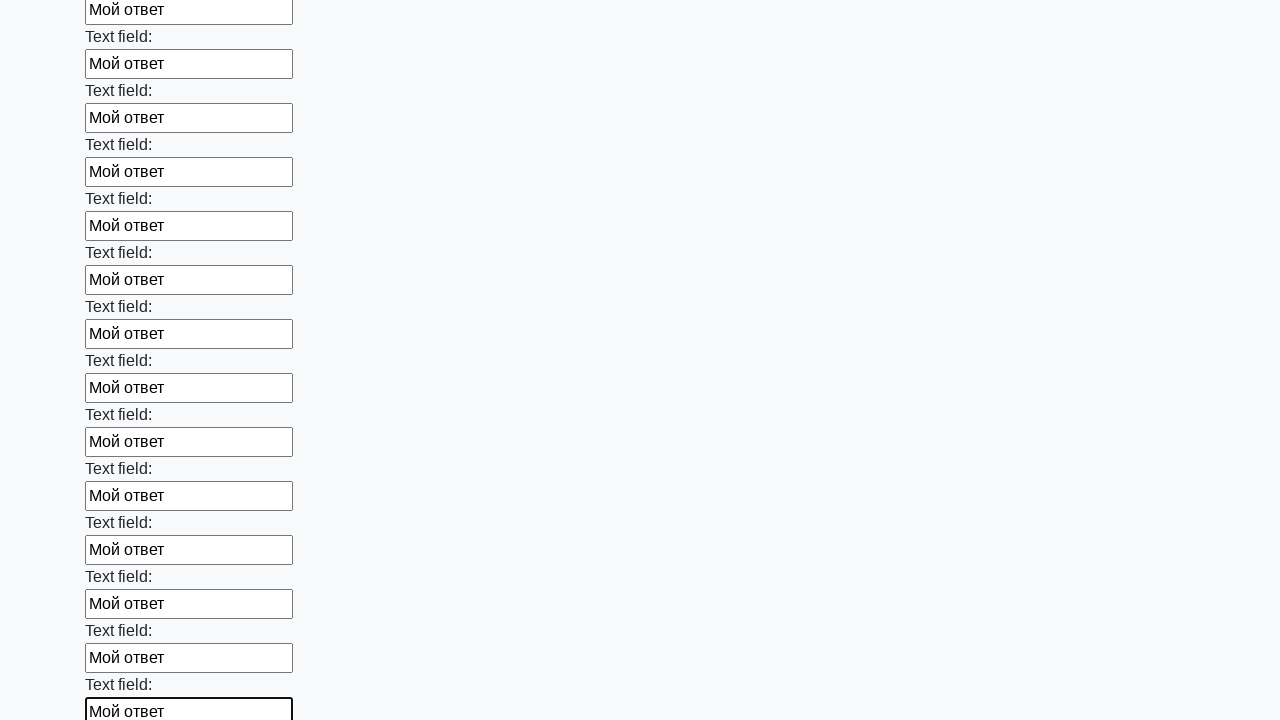

Filled an input field with 'Мой ответ' on input >> nth=55
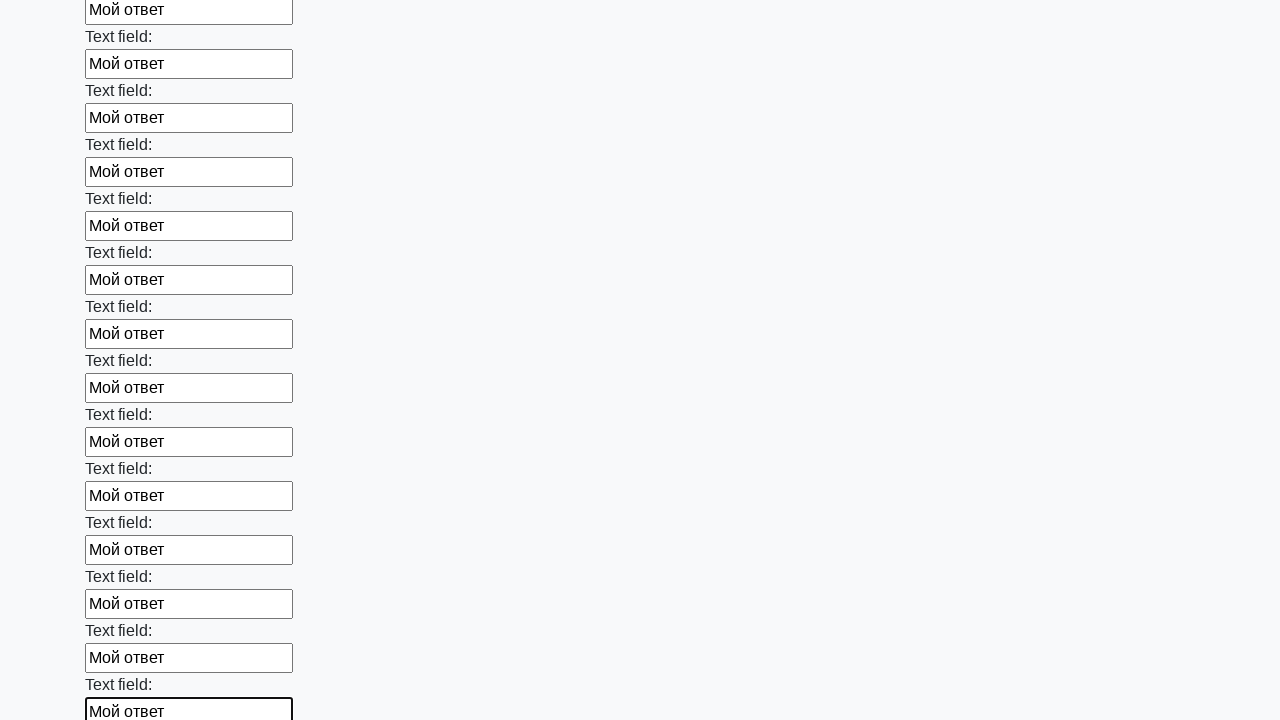

Filled an input field with 'Мой ответ' on input >> nth=56
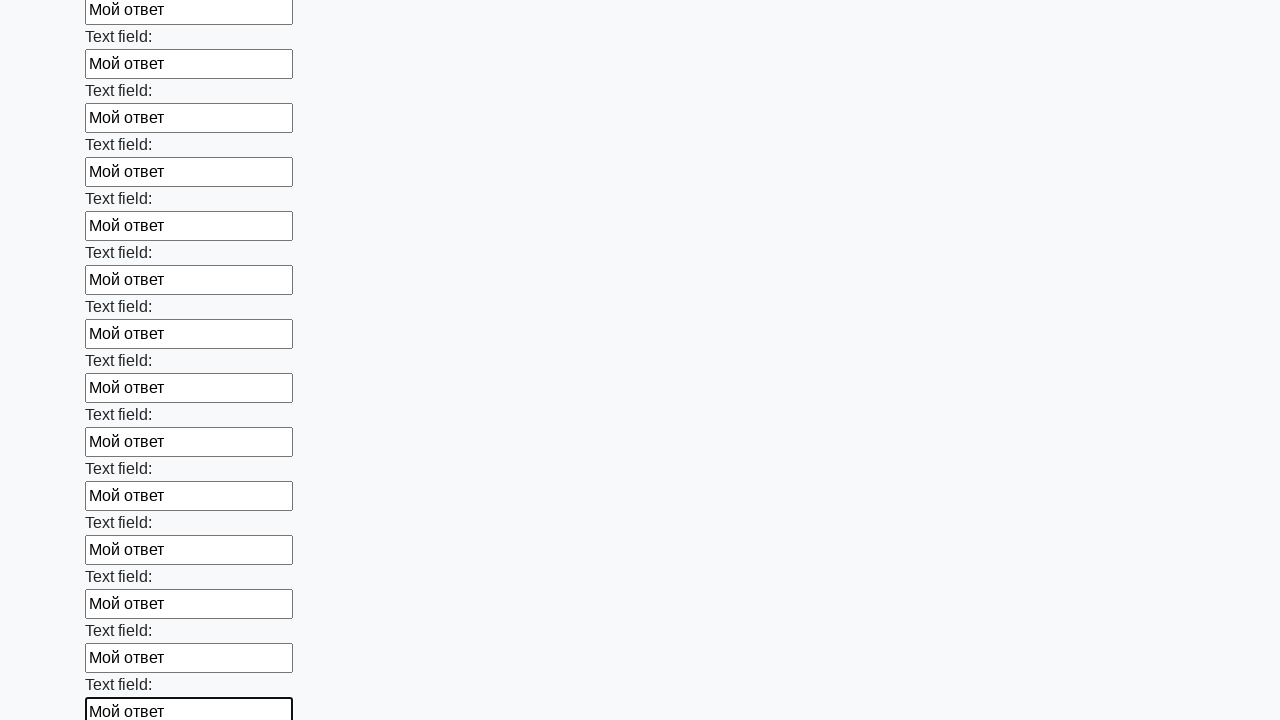

Filled an input field with 'Мой ответ' on input >> nth=57
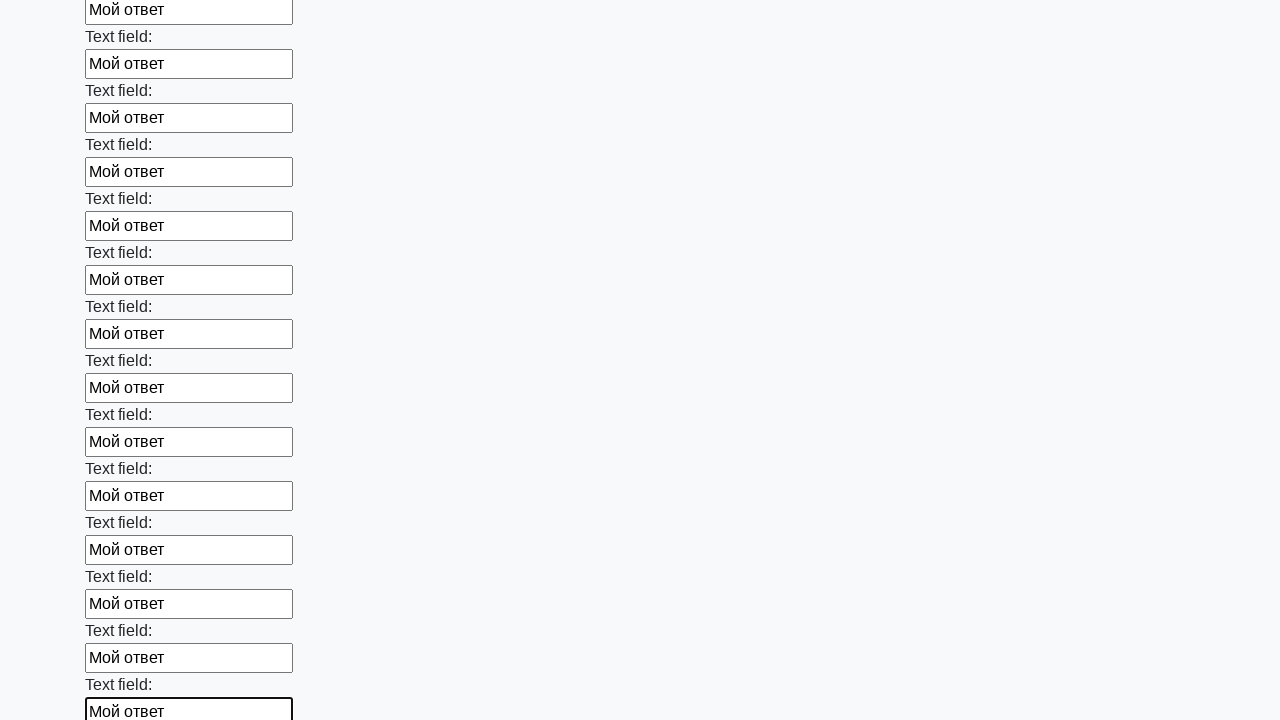

Filled an input field with 'Мой ответ' on input >> nth=58
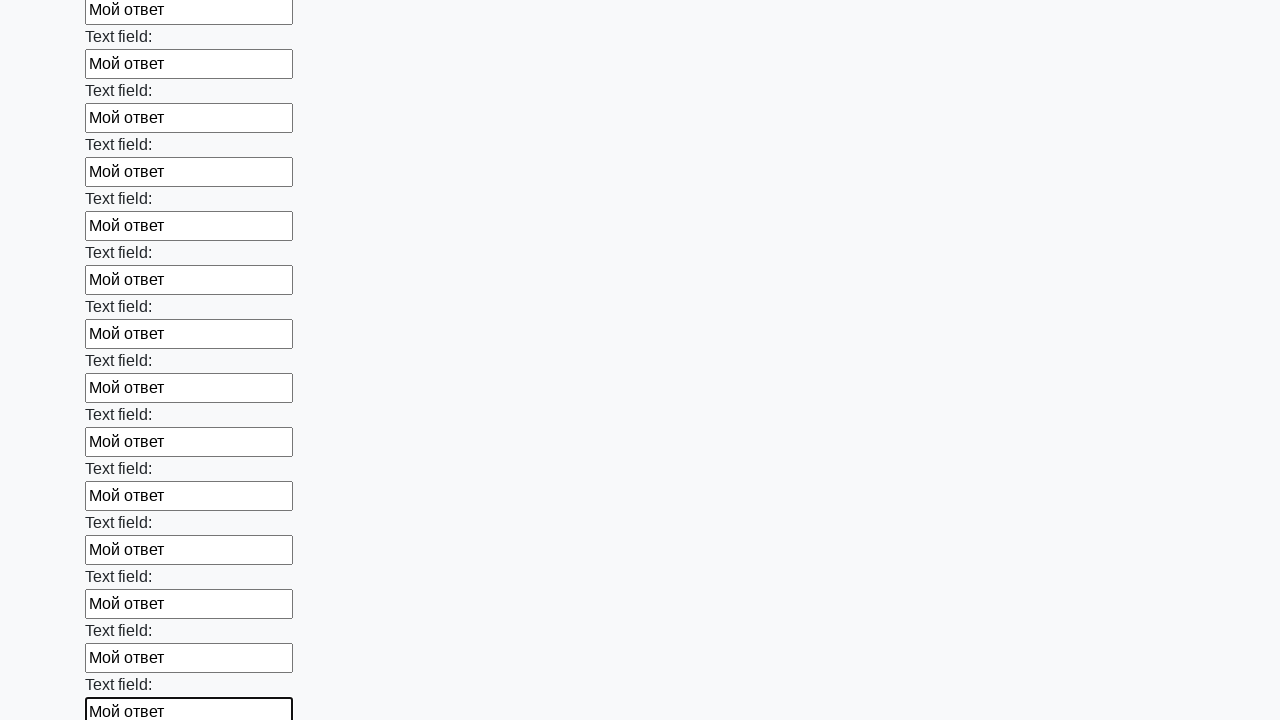

Filled an input field with 'Мой ответ' on input >> nth=59
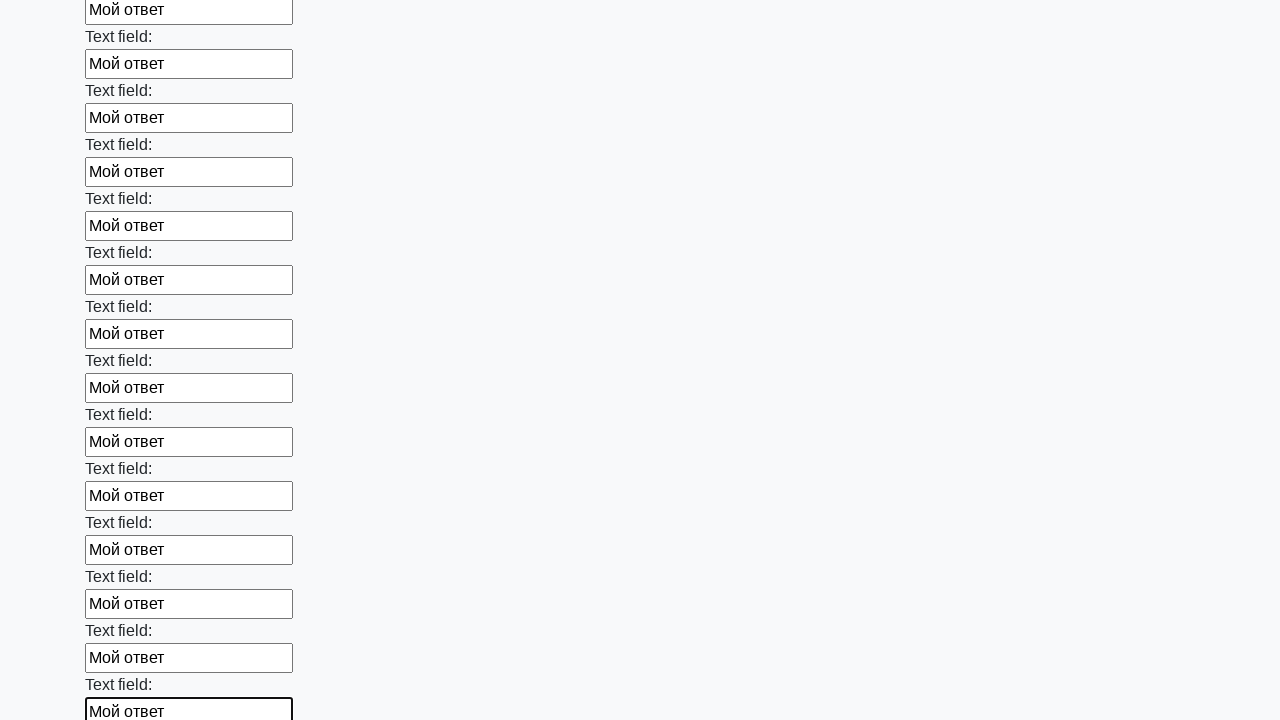

Filled an input field with 'Мой ответ' on input >> nth=60
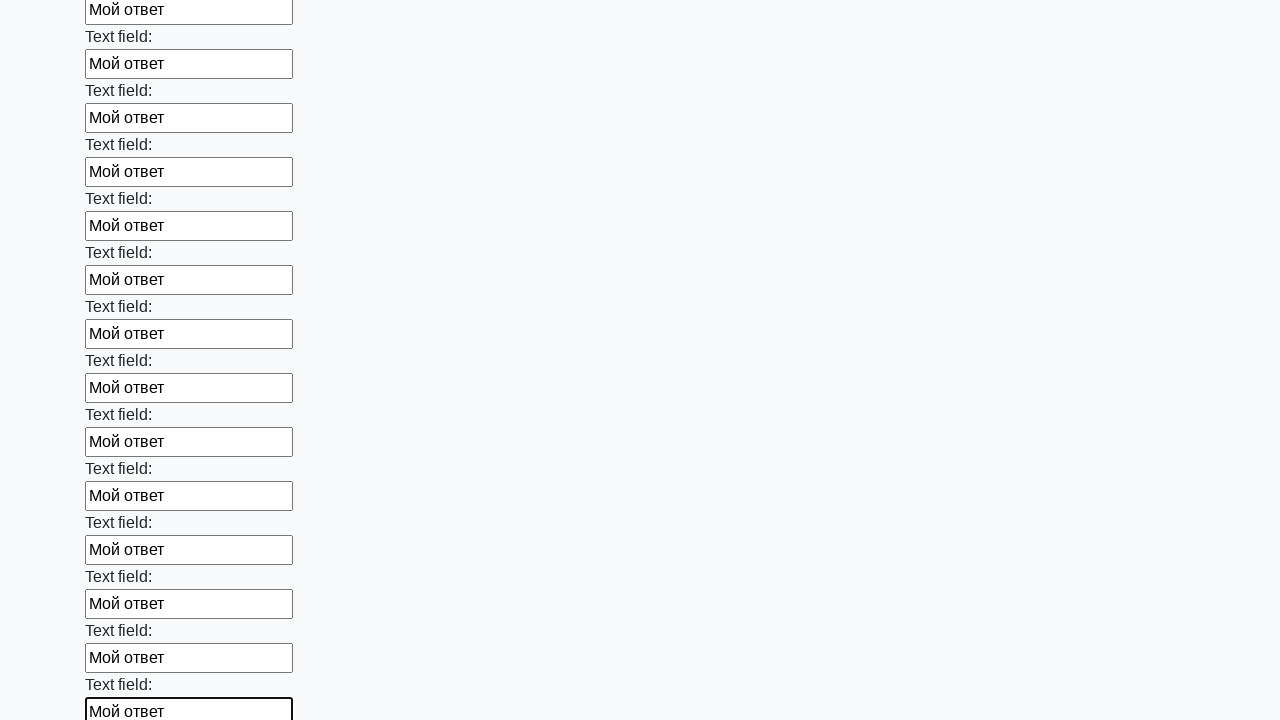

Filled an input field with 'Мой ответ' on input >> nth=61
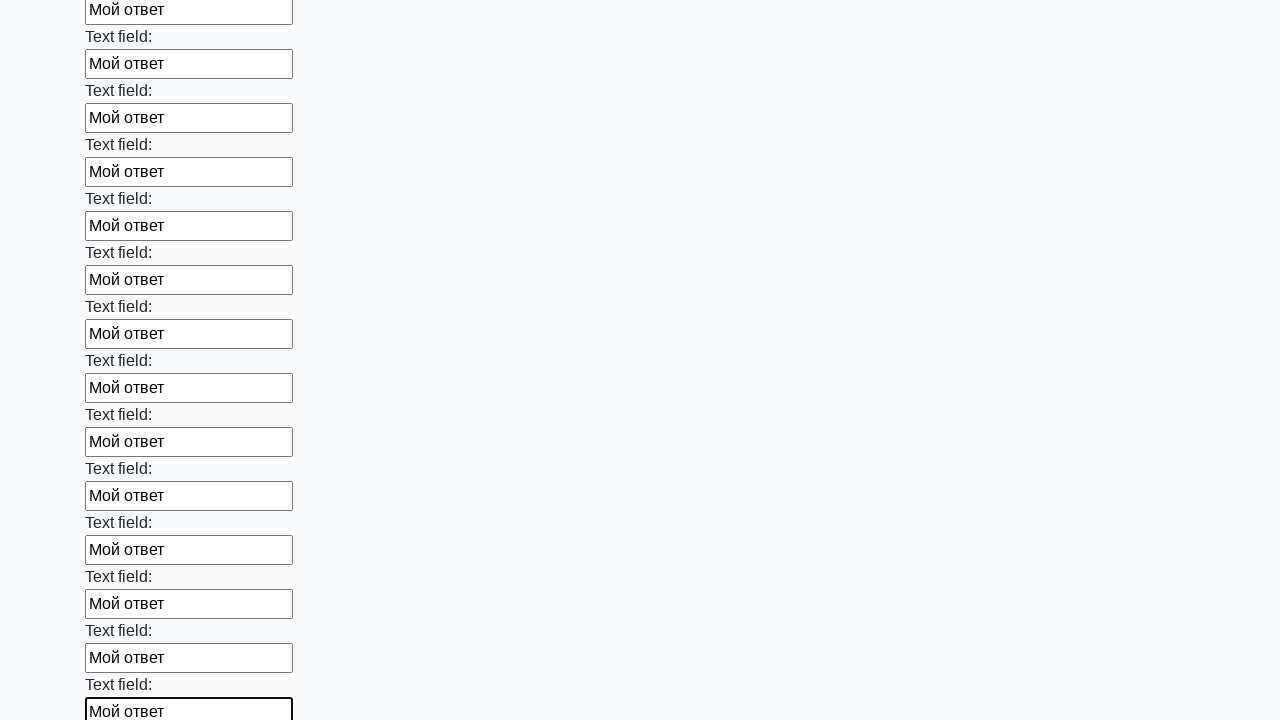

Filled an input field with 'Мой ответ' on input >> nth=62
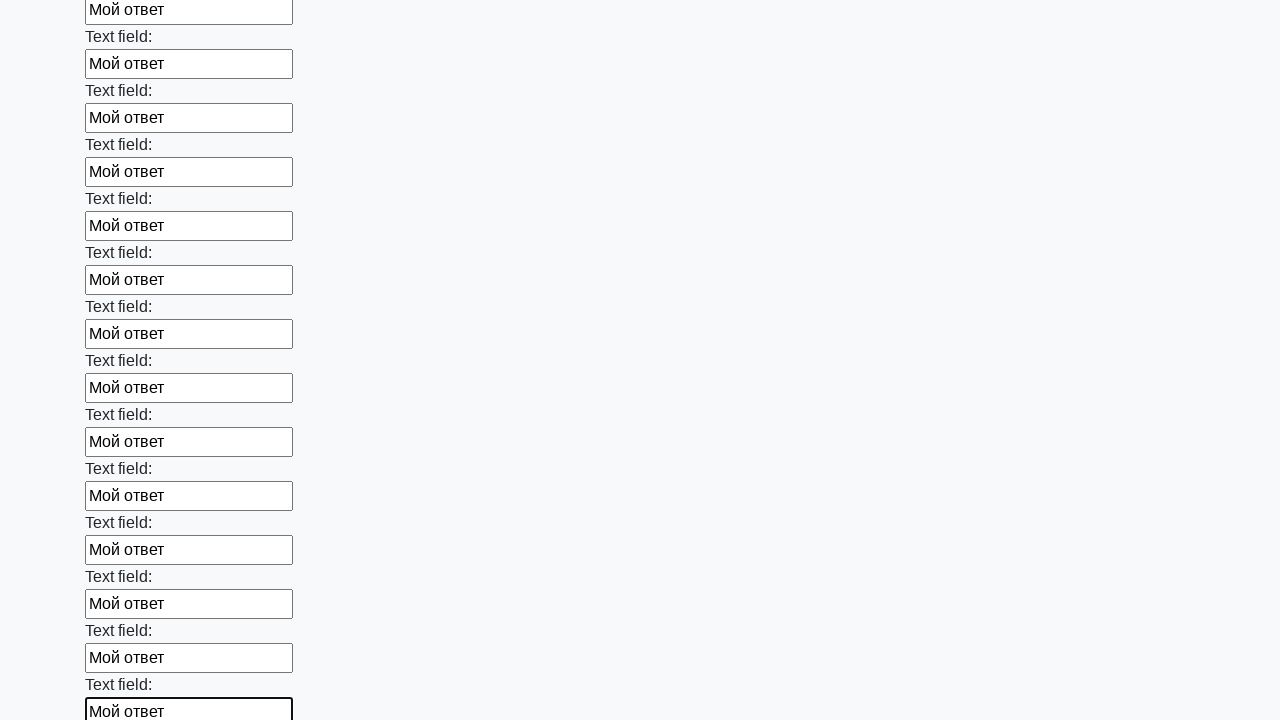

Filled an input field with 'Мой ответ' on input >> nth=63
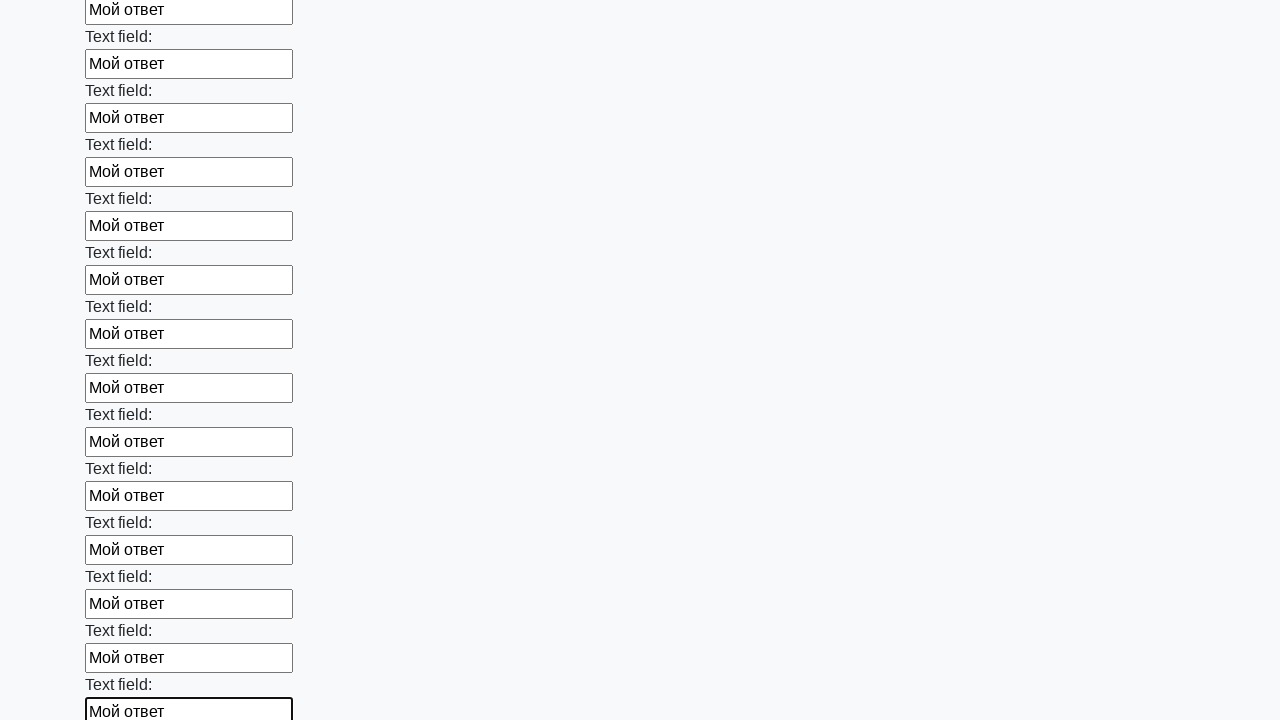

Filled an input field with 'Мой ответ' on input >> nth=64
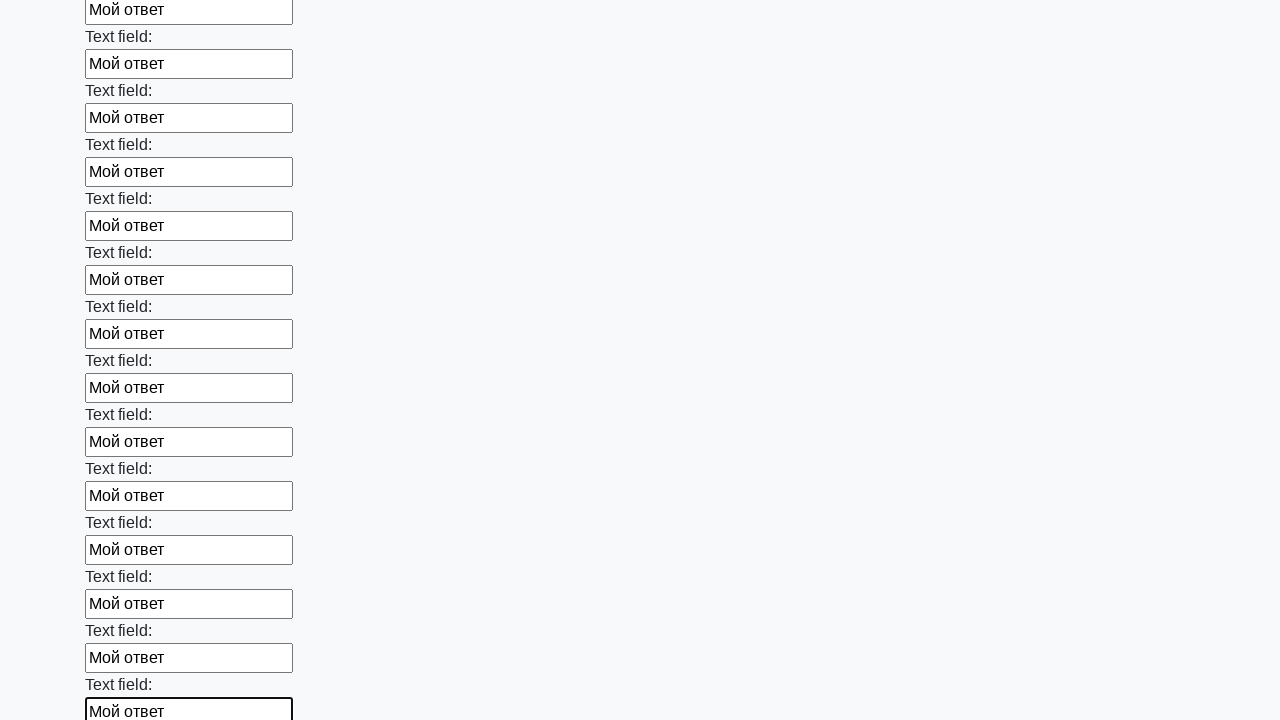

Filled an input field with 'Мой ответ' on input >> nth=65
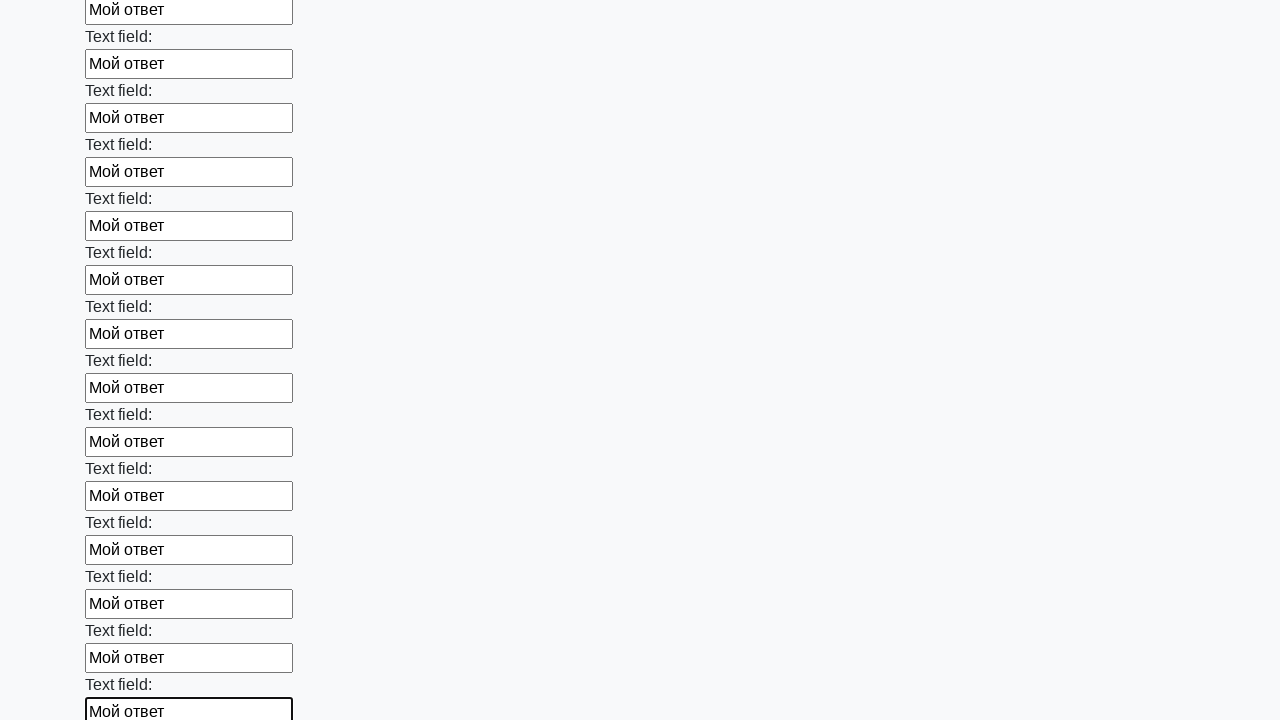

Filled an input field with 'Мой ответ' on input >> nth=66
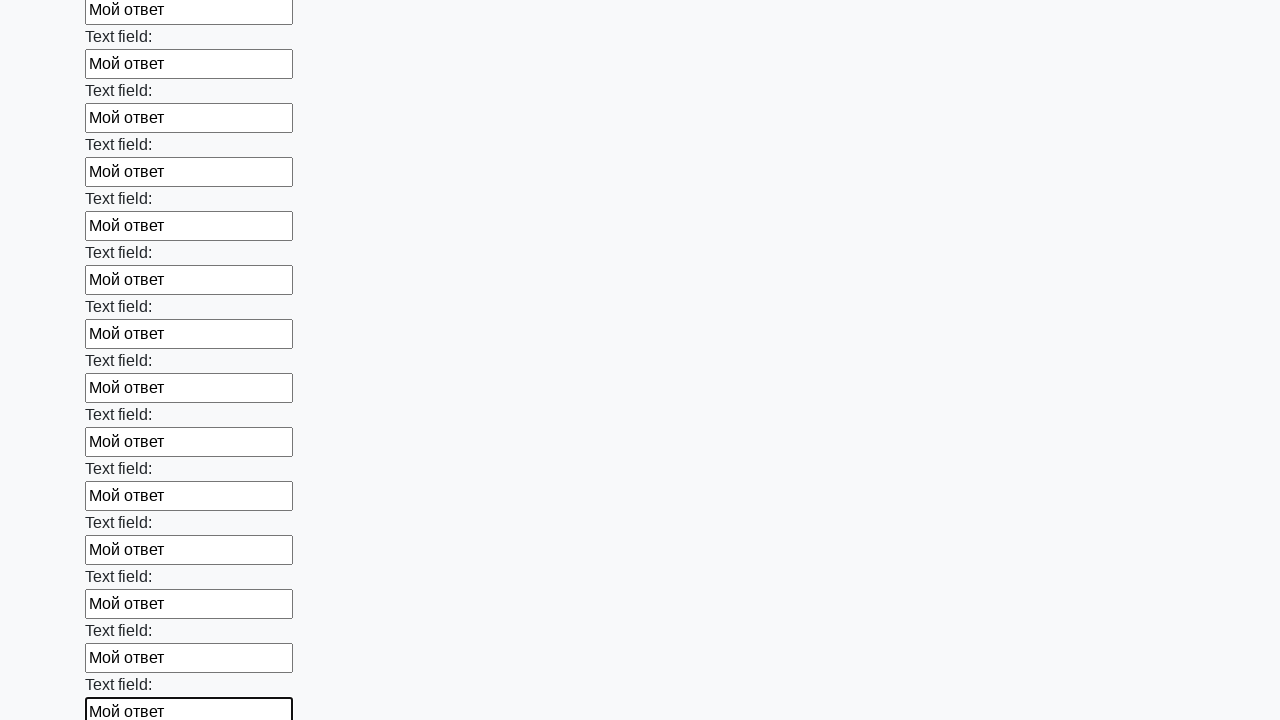

Filled an input field with 'Мой ответ' on input >> nth=67
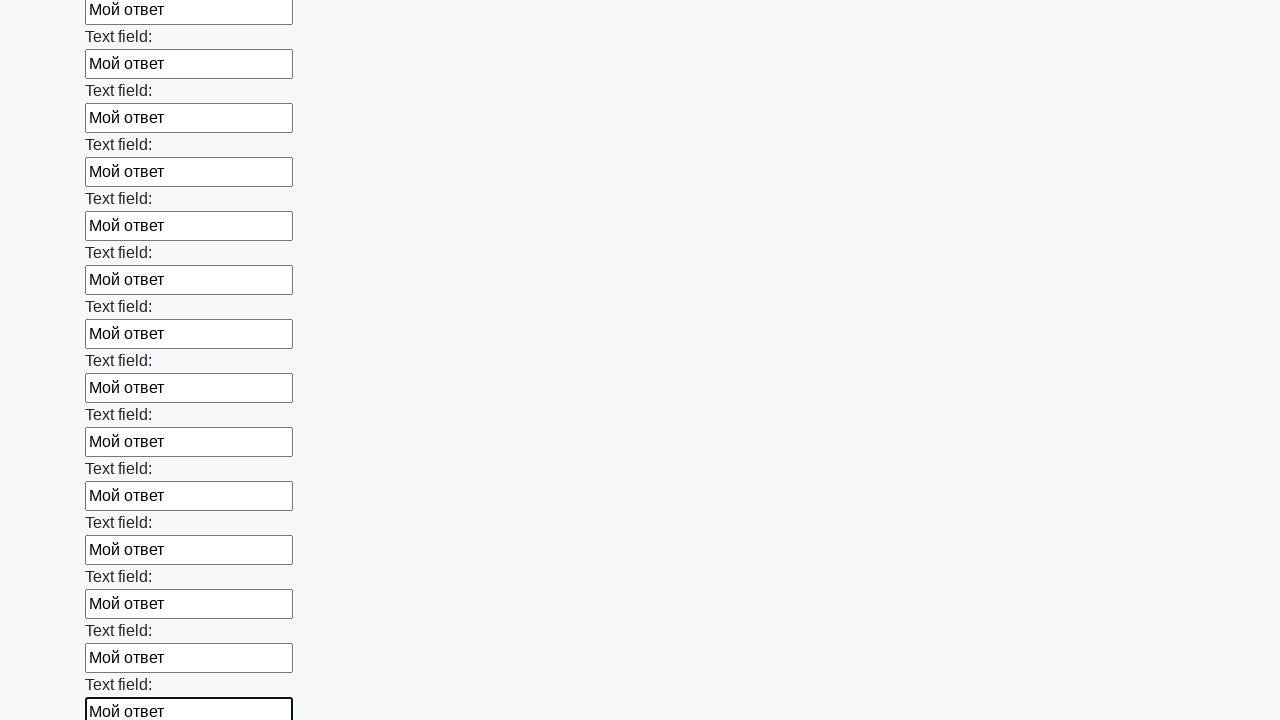

Filled an input field with 'Мой ответ' on input >> nth=68
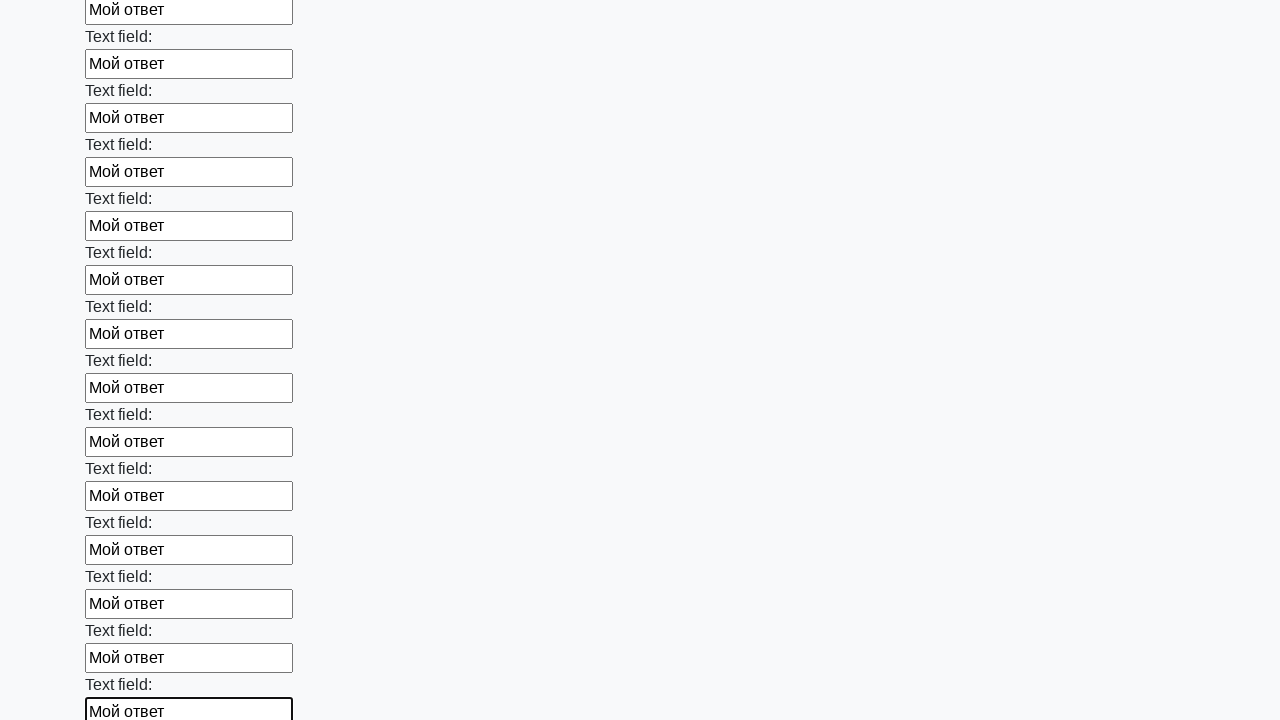

Filled an input field with 'Мой ответ' on input >> nth=69
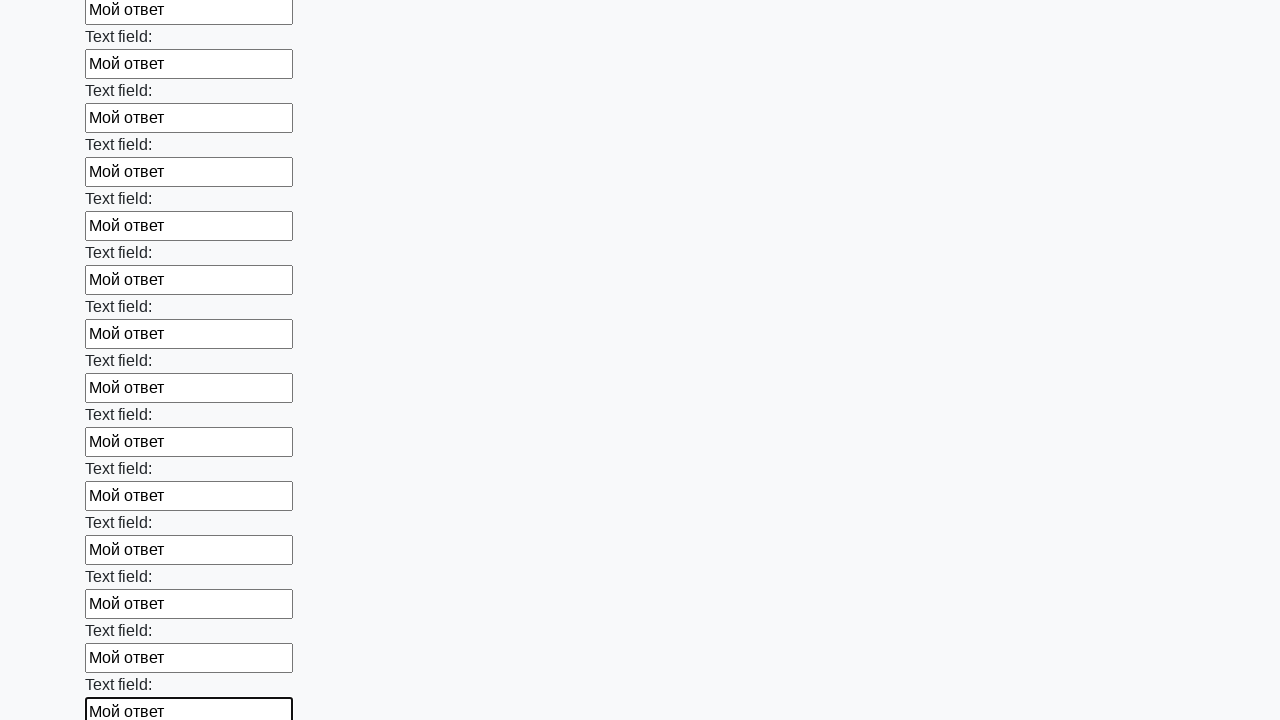

Filled an input field with 'Мой ответ' on input >> nth=70
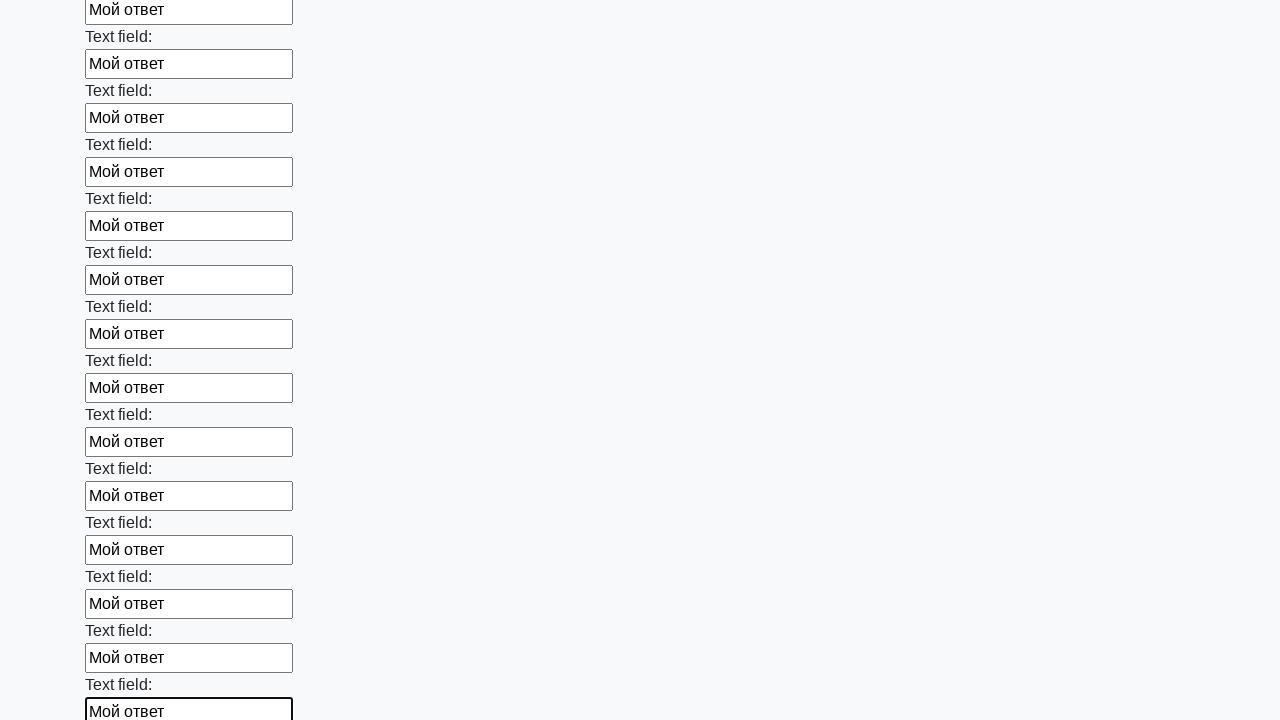

Filled an input field with 'Мой ответ' on input >> nth=71
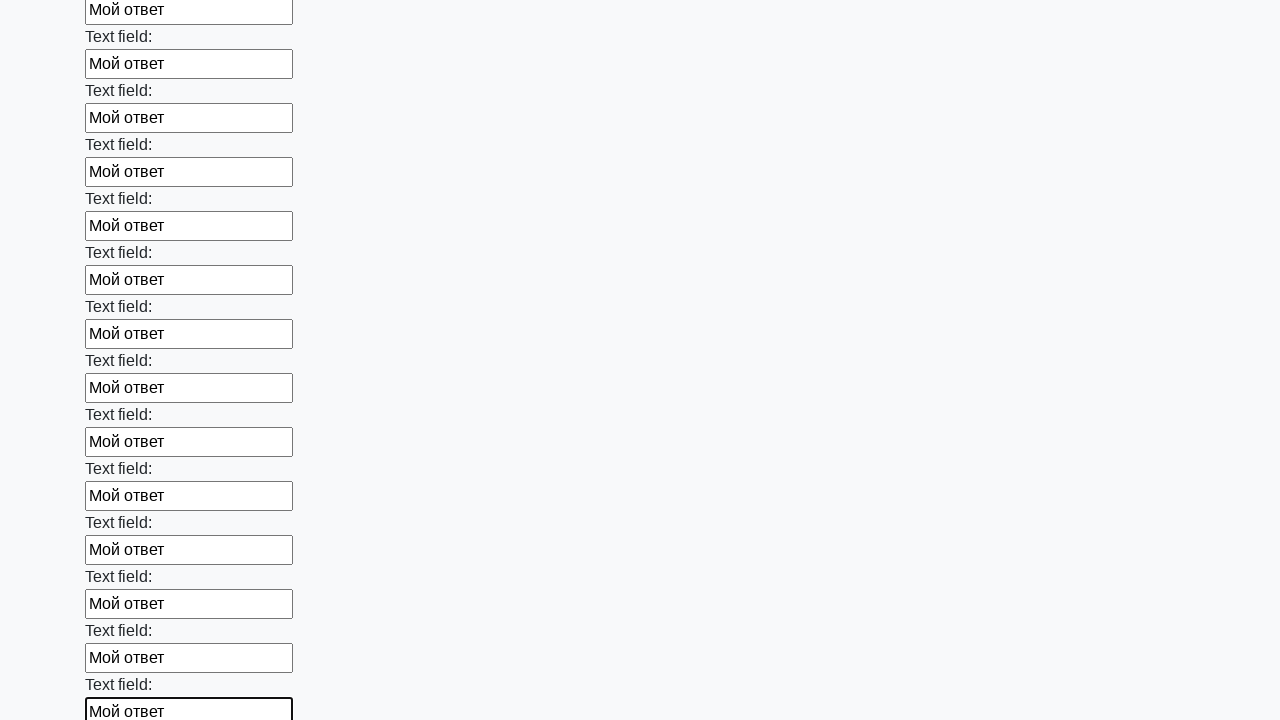

Filled an input field with 'Мой ответ' on input >> nth=72
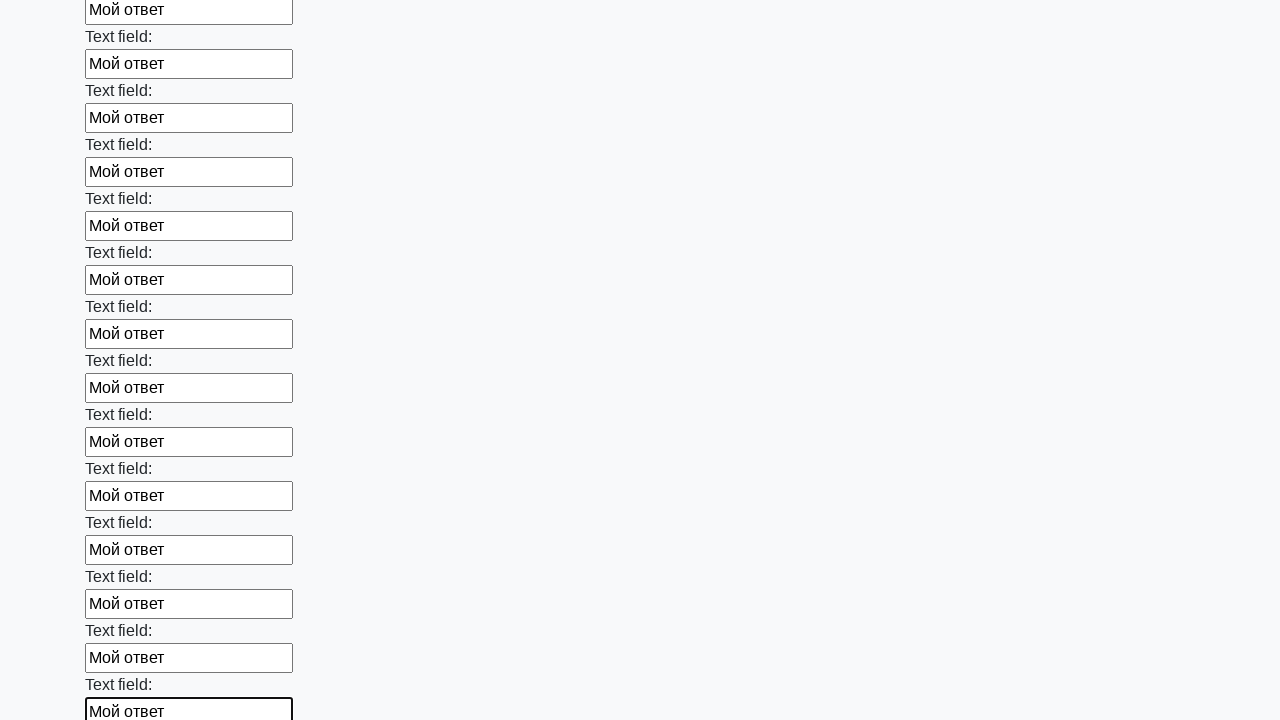

Filled an input field with 'Мой ответ' on input >> nth=73
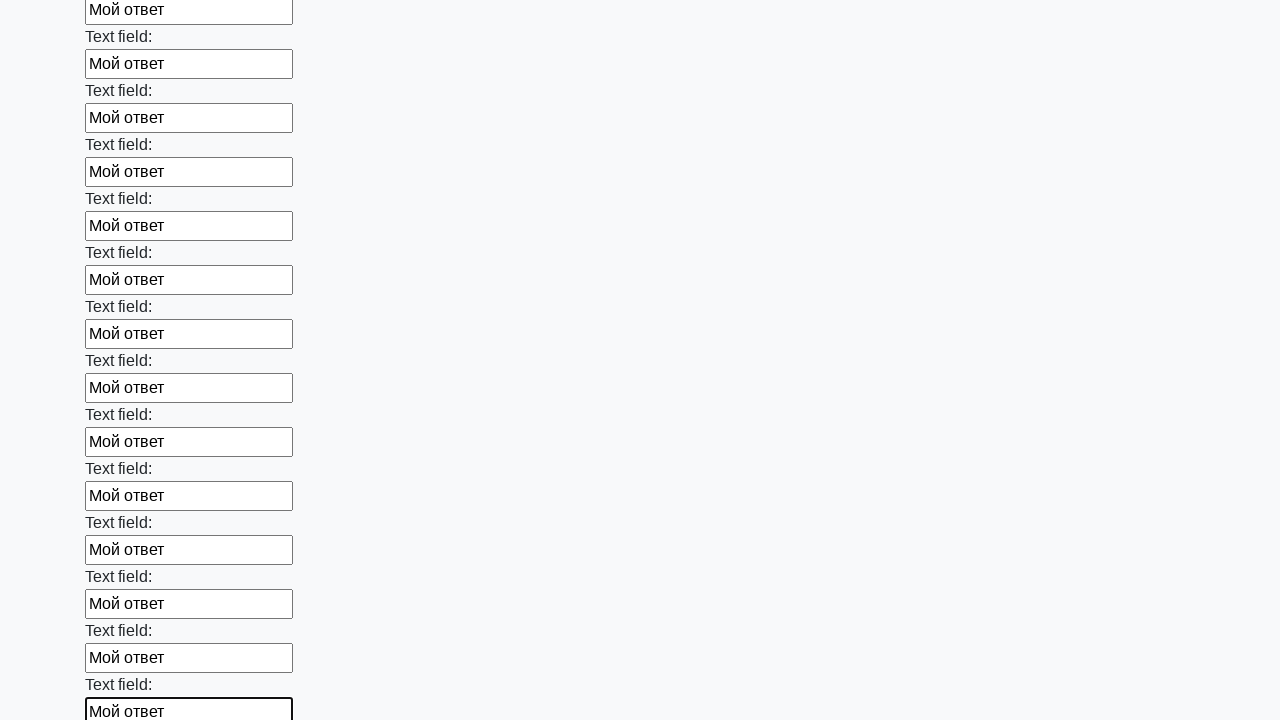

Filled an input field with 'Мой ответ' on input >> nth=74
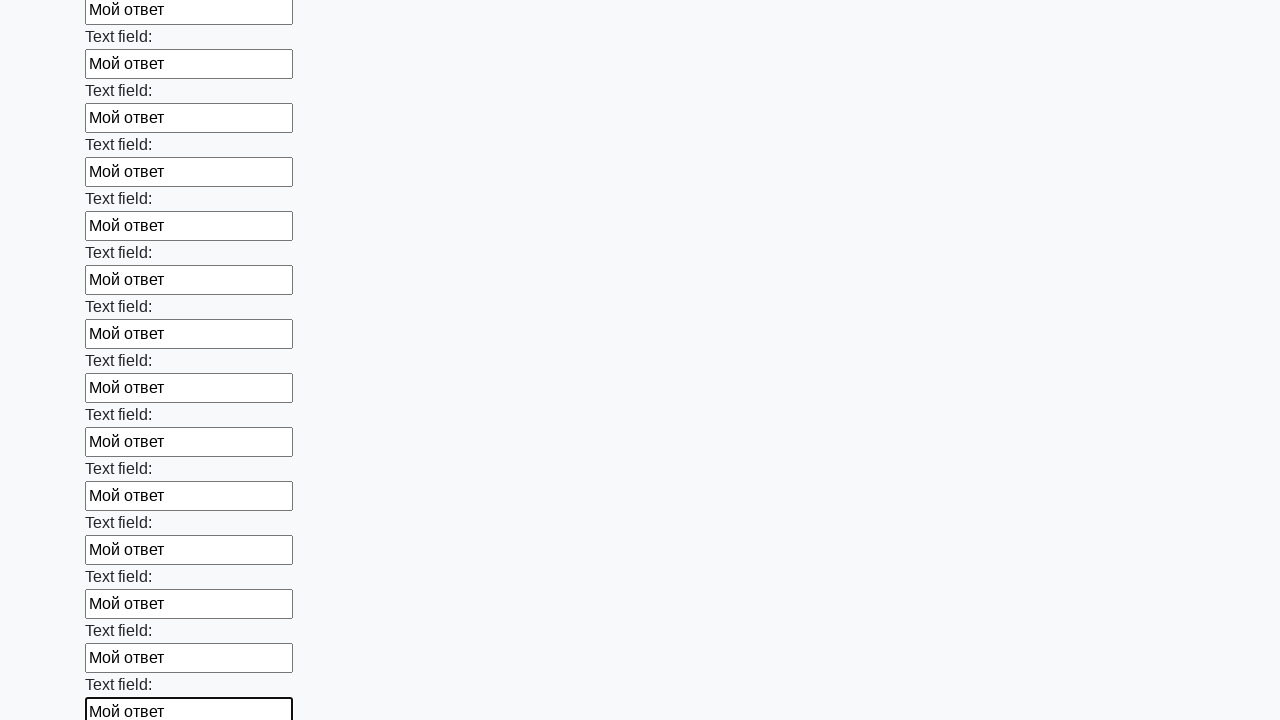

Filled an input field with 'Мой ответ' on input >> nth=75
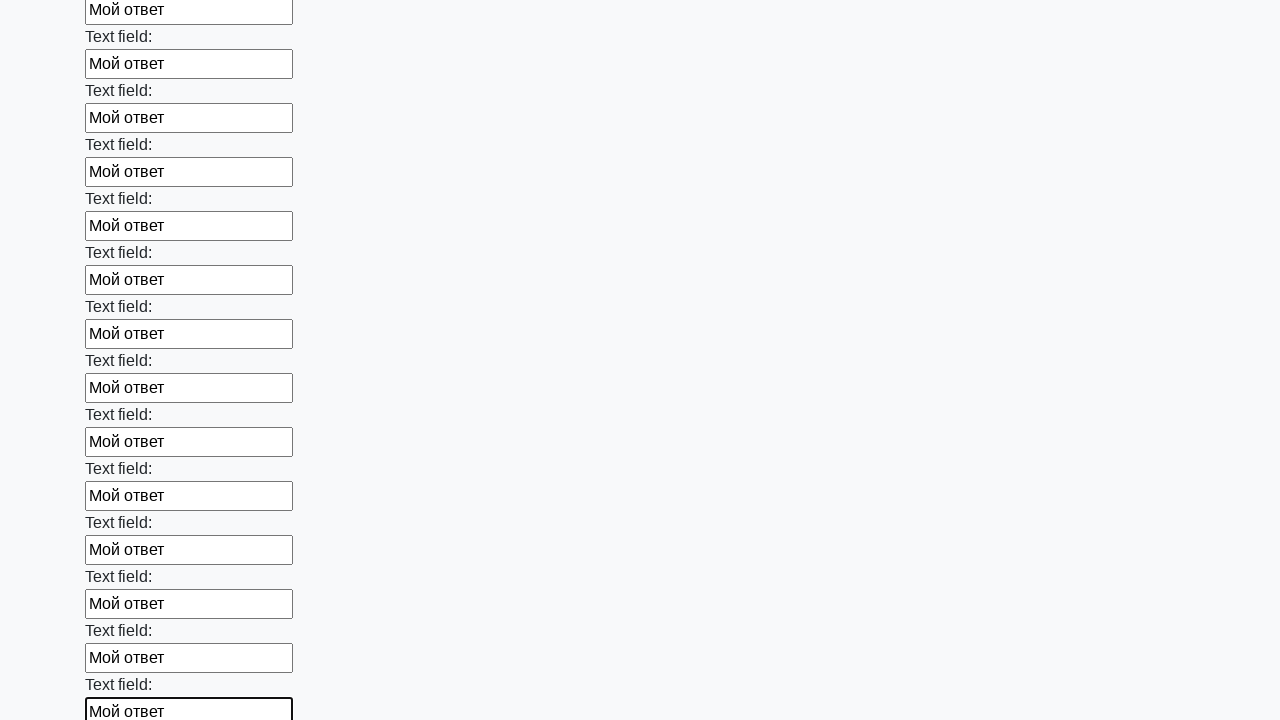

Filled an input field with 'Мой ответ' on input >> nth=76
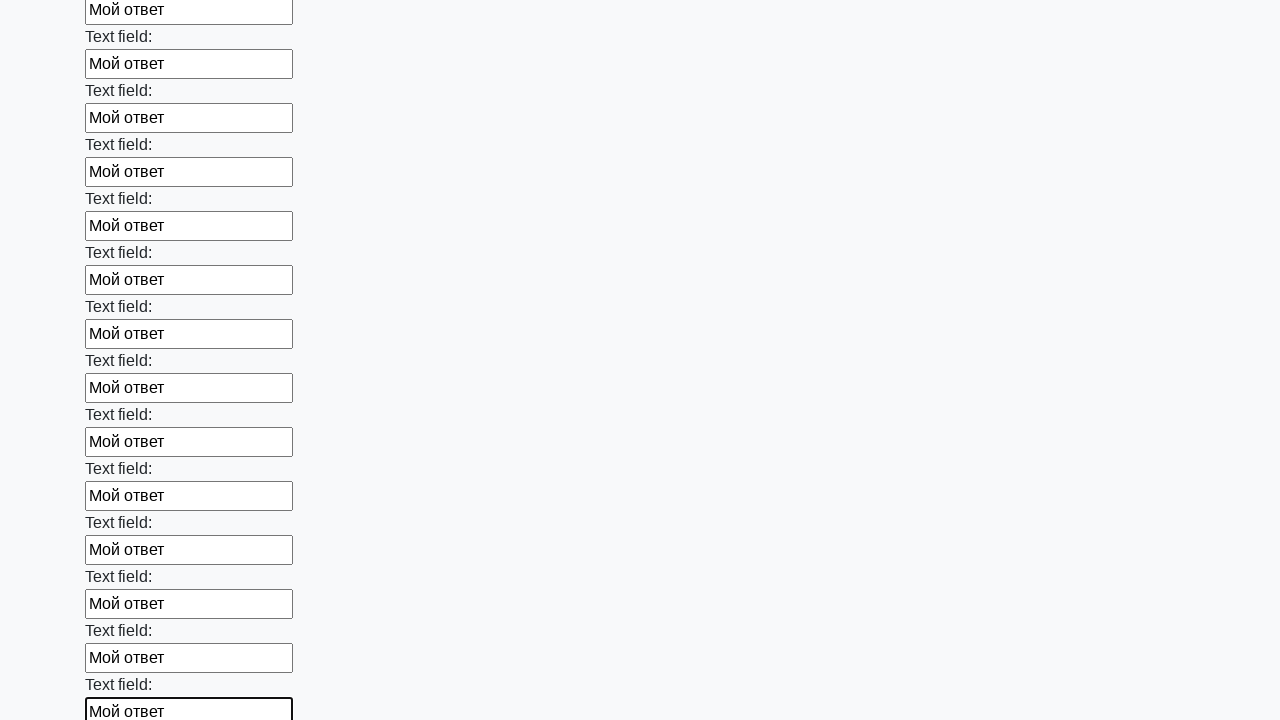

Filled an input field with 'Мой ответ' on input >> nth=77
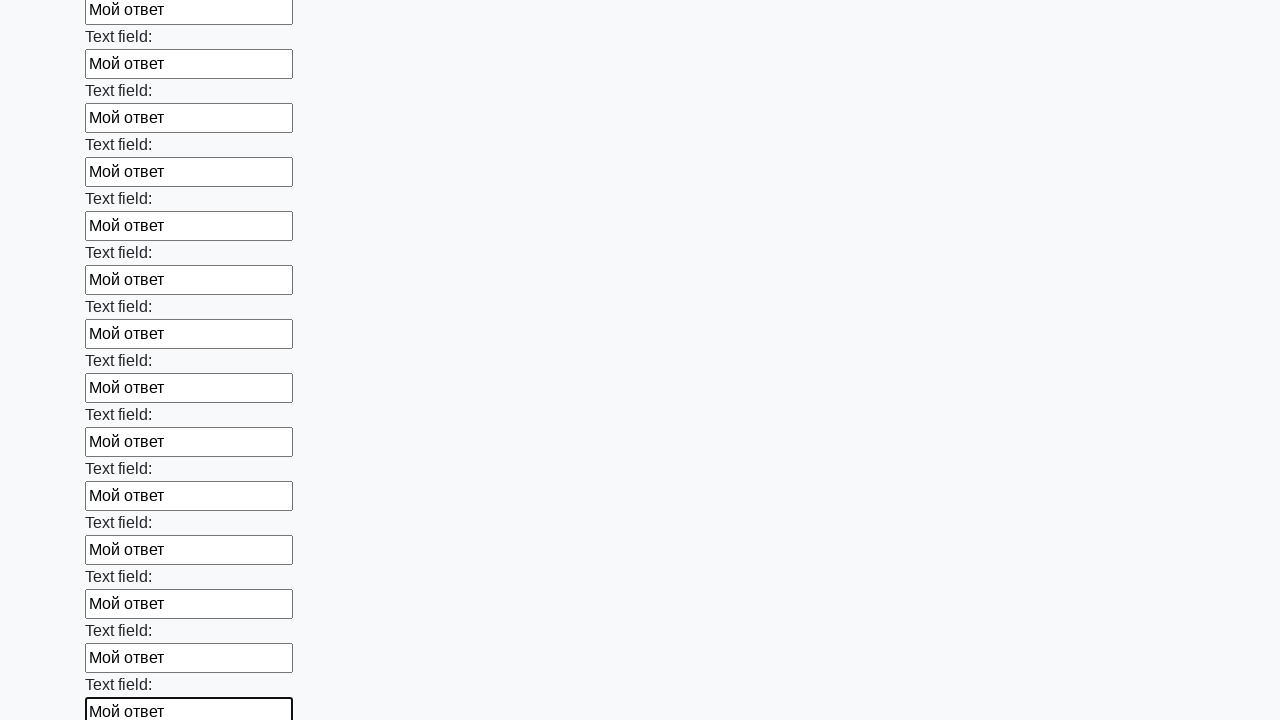

Filled an input field with 'Мой ответ' on input >> nth=78
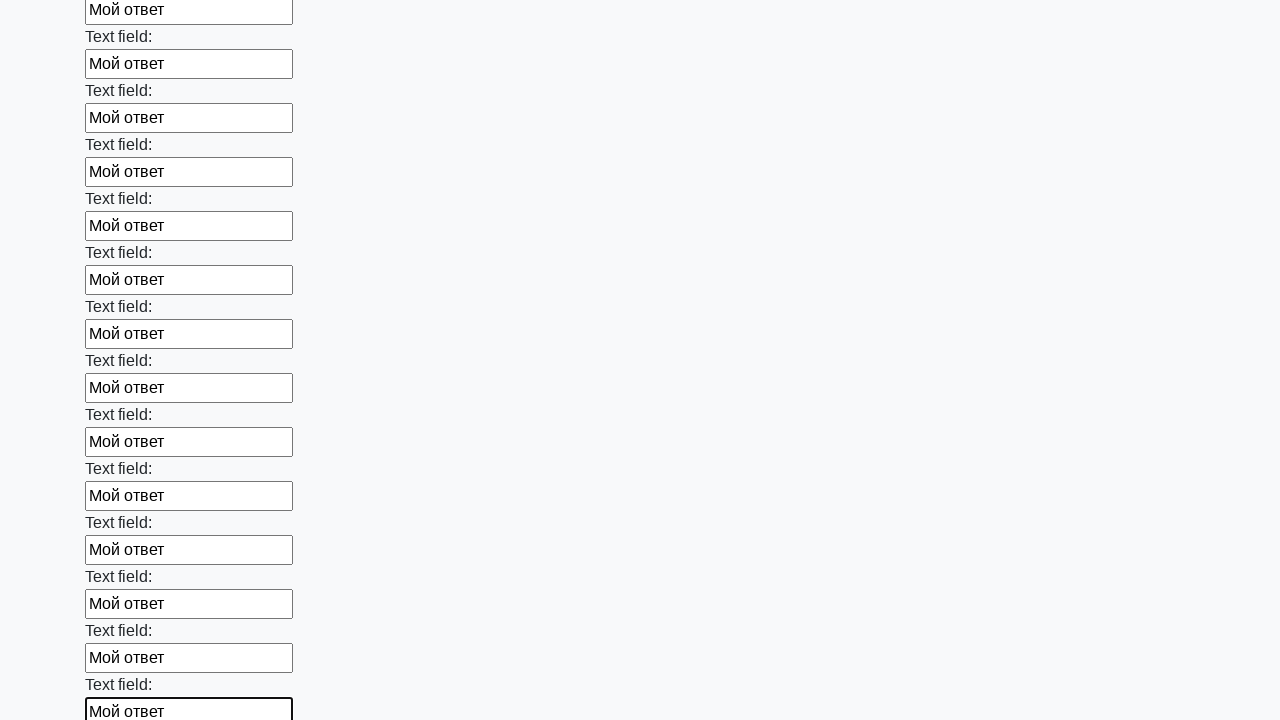

Filled an input field with 'Мой ответ' on input >> nth=79
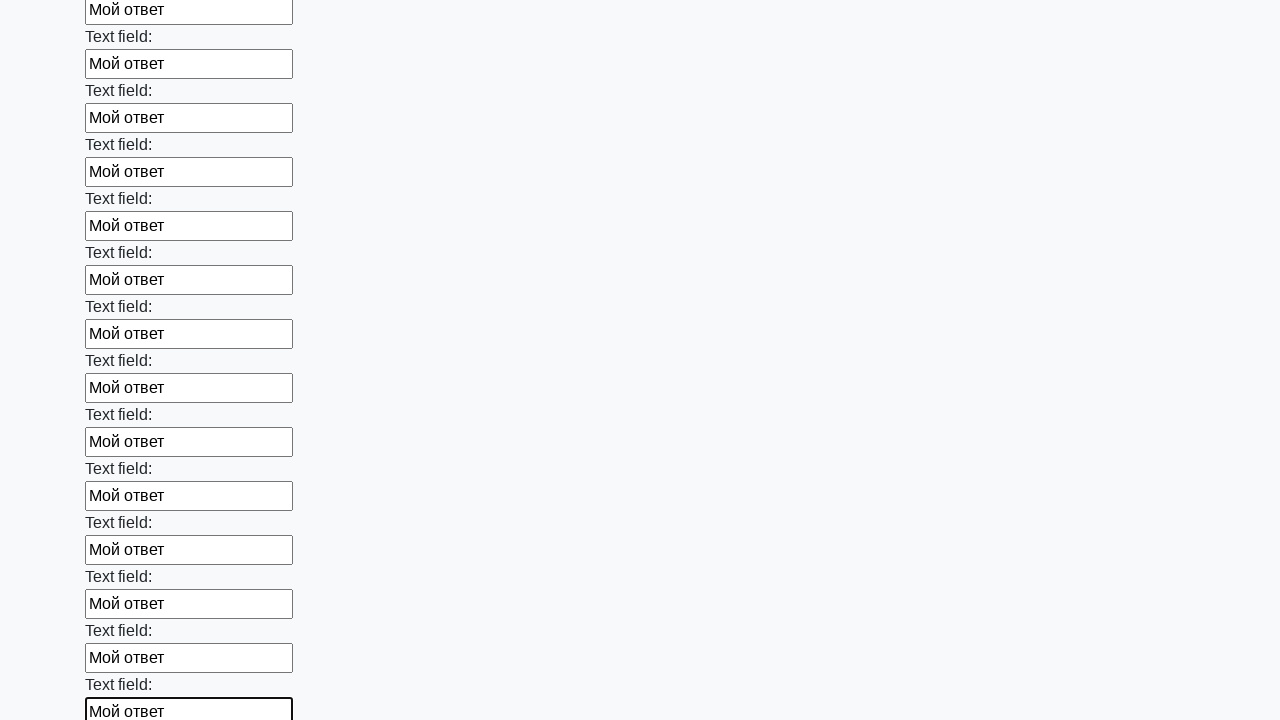

Filled an input field with 'Мой ответ' on input >> nth=80
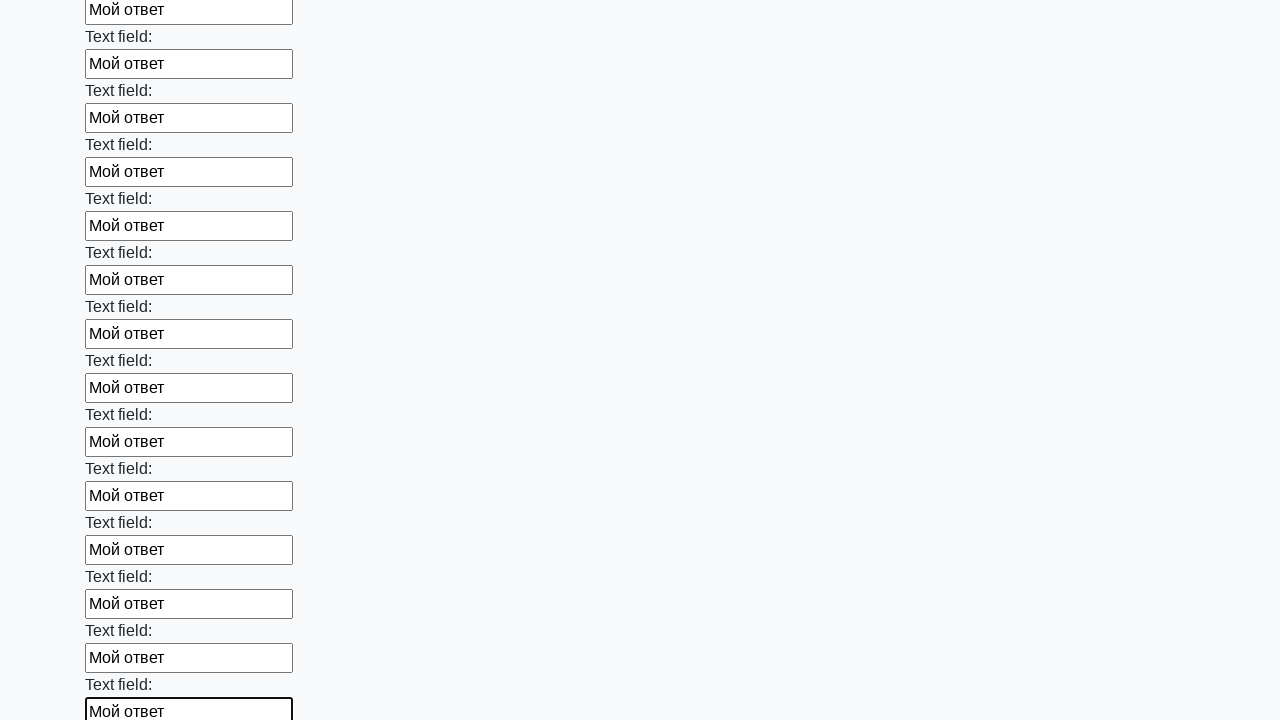

Filled an input field with 'Мой ответ' on input >> nth=81
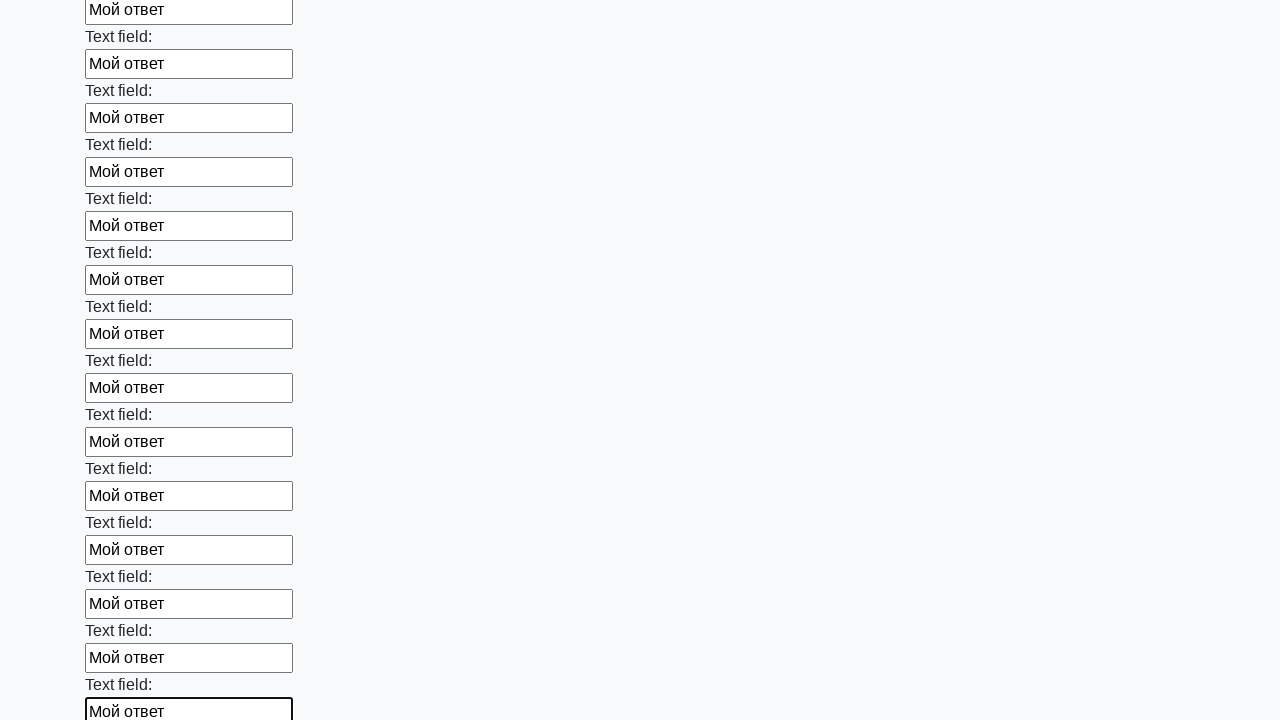

Filled an input field with 'Мой ответ' on input >> nth=82
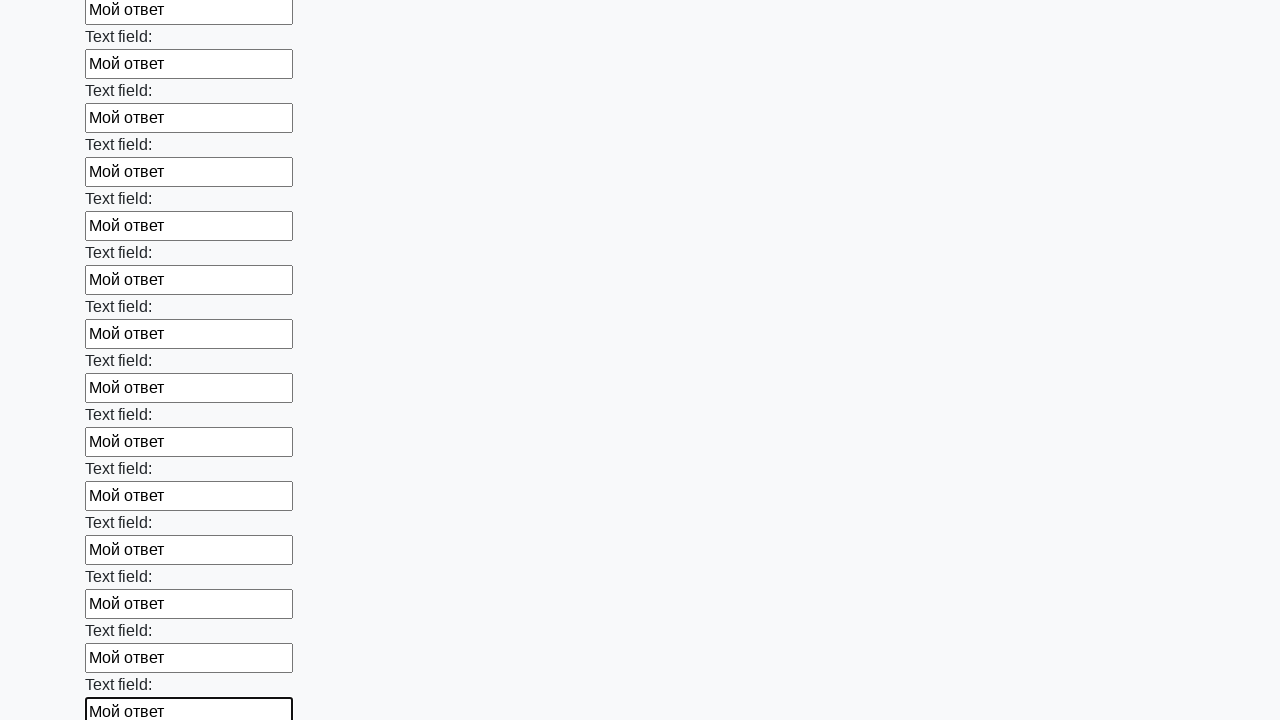

Filled an input field with 'Мой ответ' on input >> nth=83
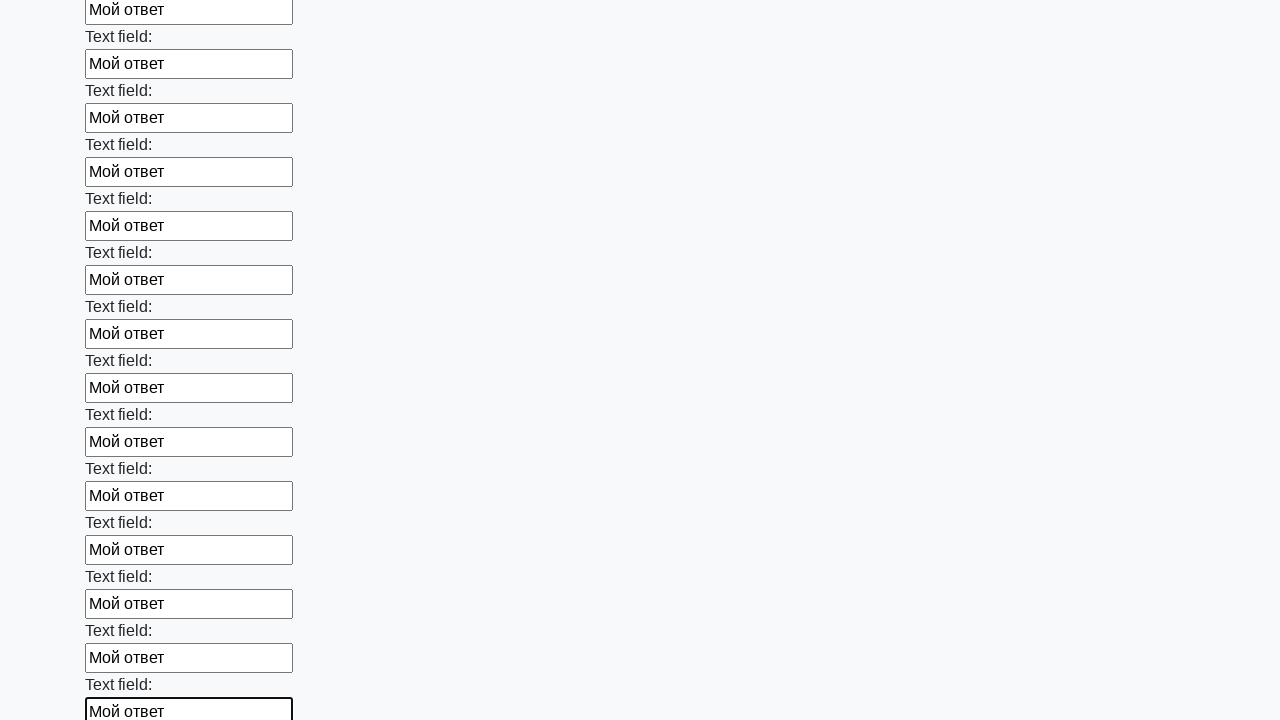

Filled an input field with 'Мой ответ' on input >> nth=84
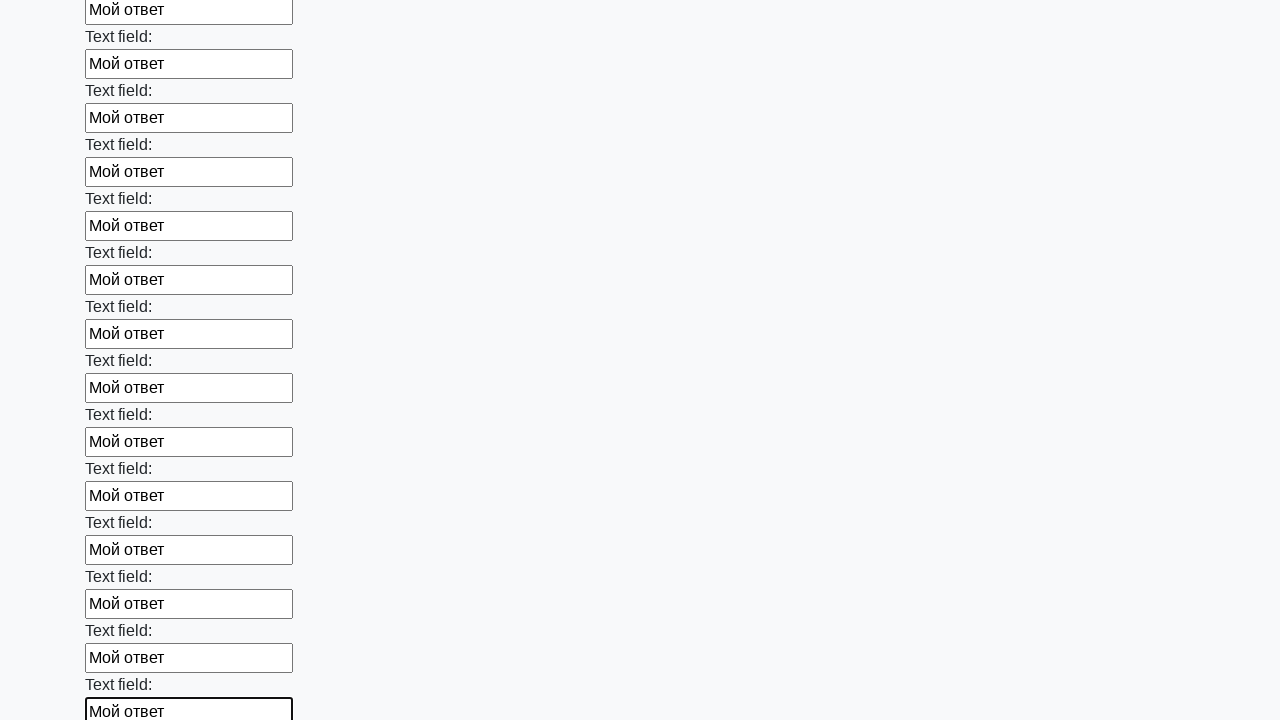

Filled an input field with 'Мой ответ' on input >> nth=85
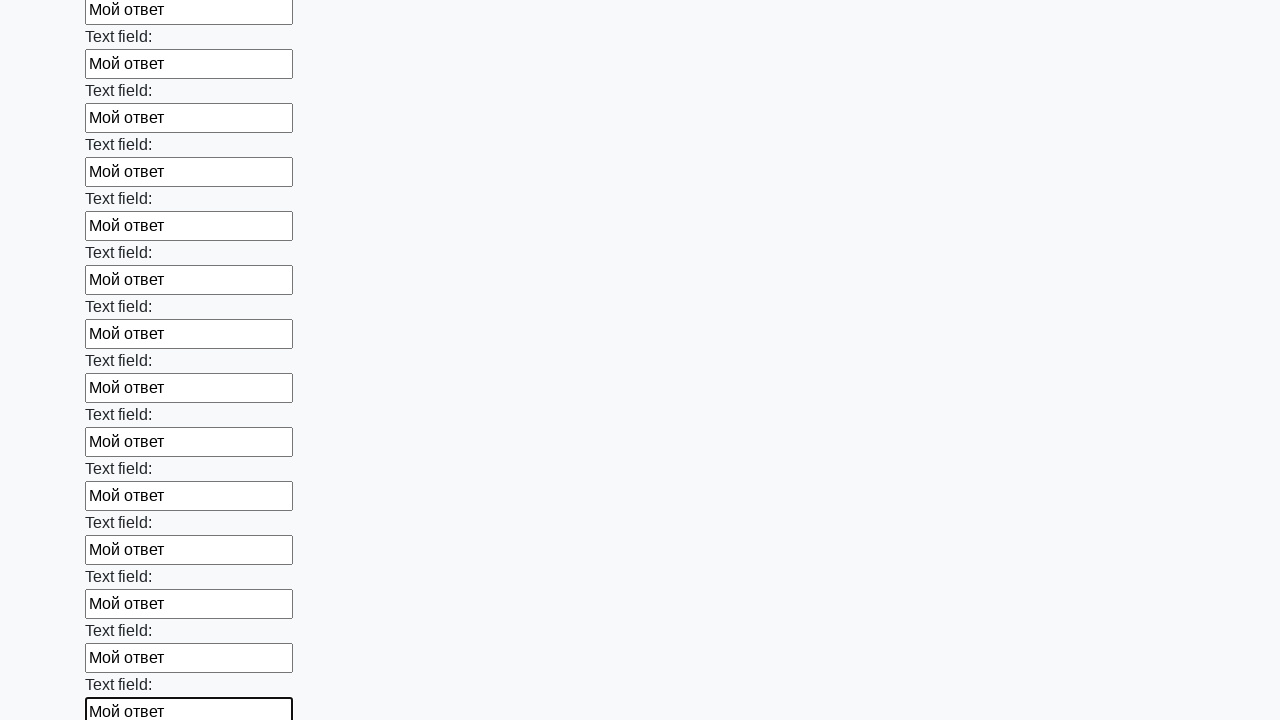

Filled an input field with 'Мой ответ' on input >> nth=86
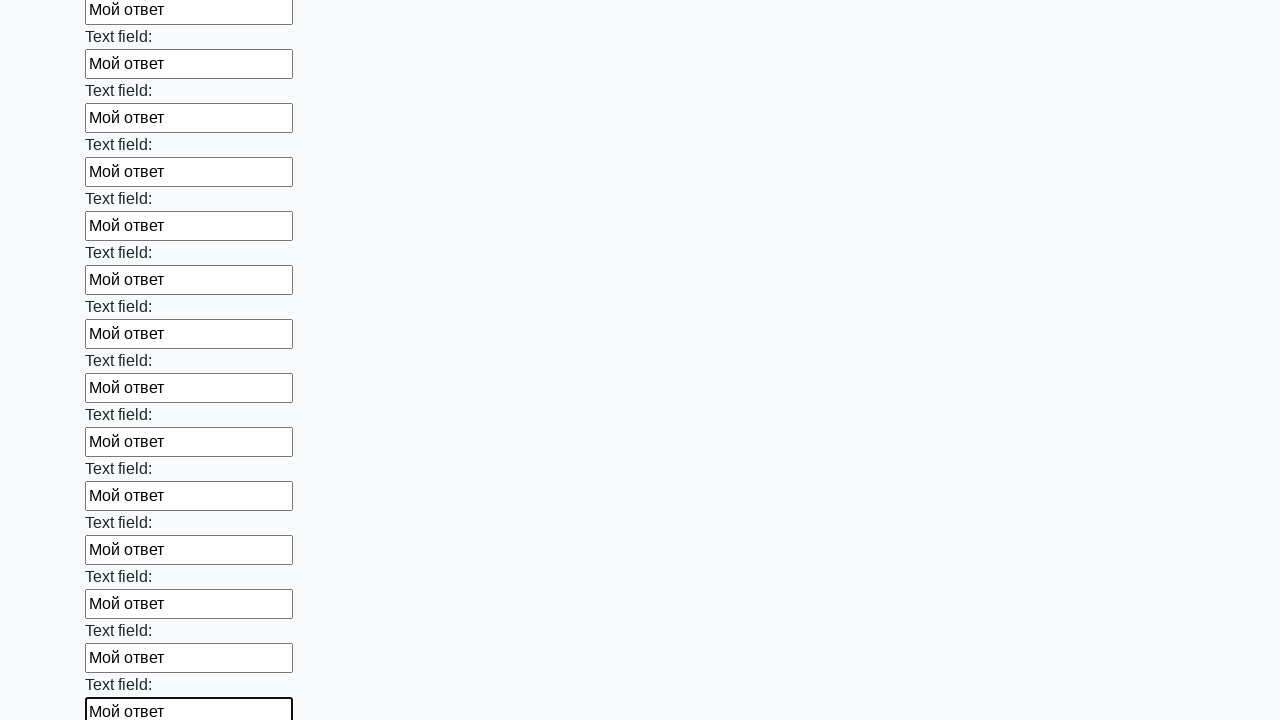

Filled an input field with 'Мой ответ' on input >> nth=87
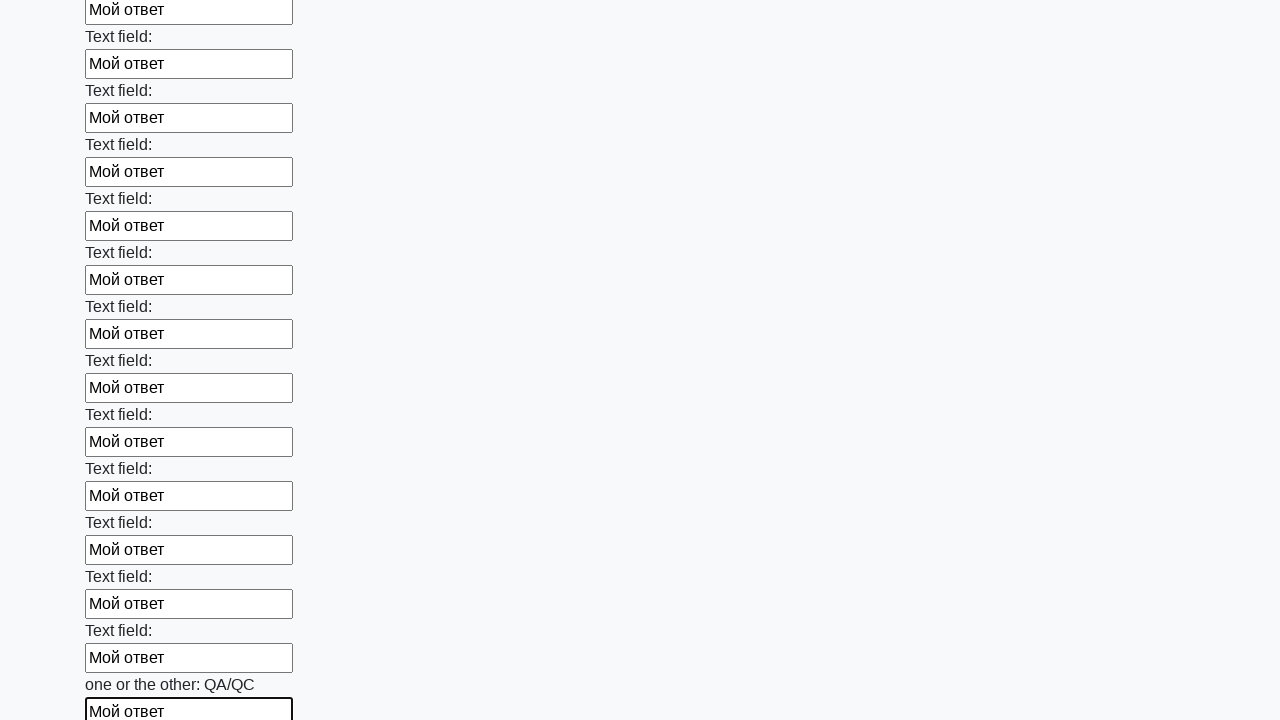

Filled an input field with 'Мой ответ' on input >> nth=88
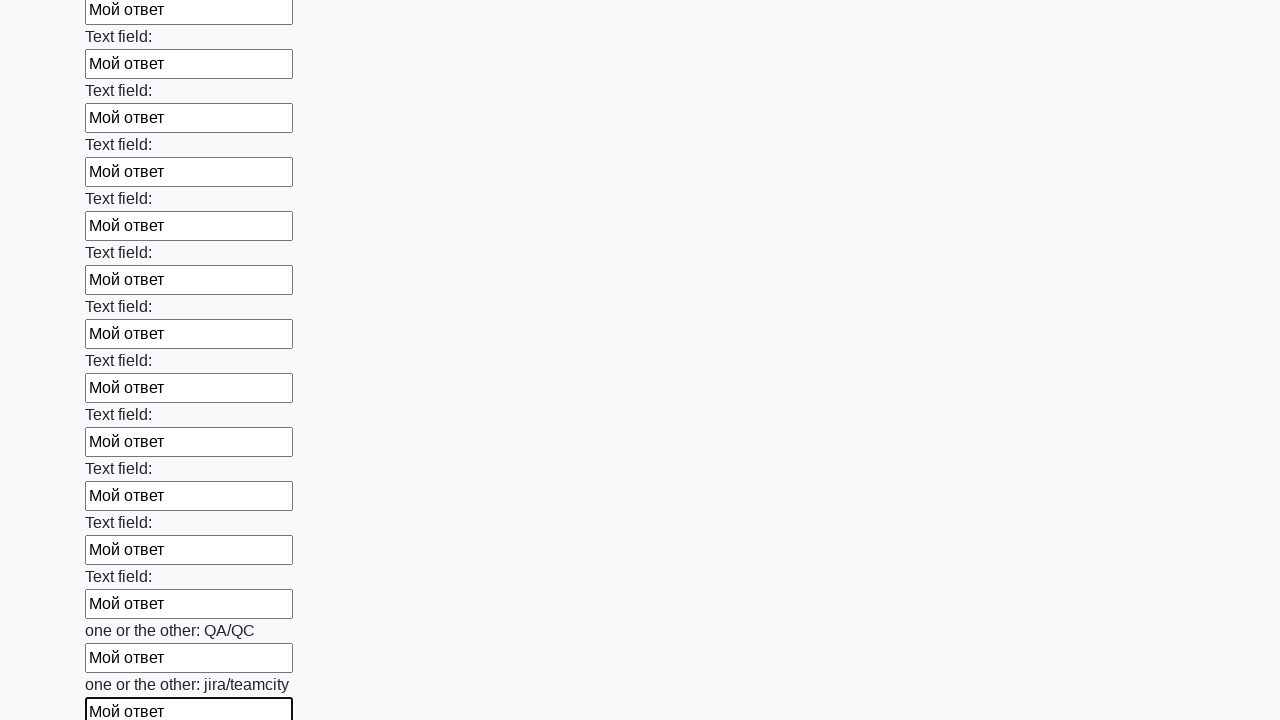

Filled an input field with 'Мой ответ' on input >> nth=89
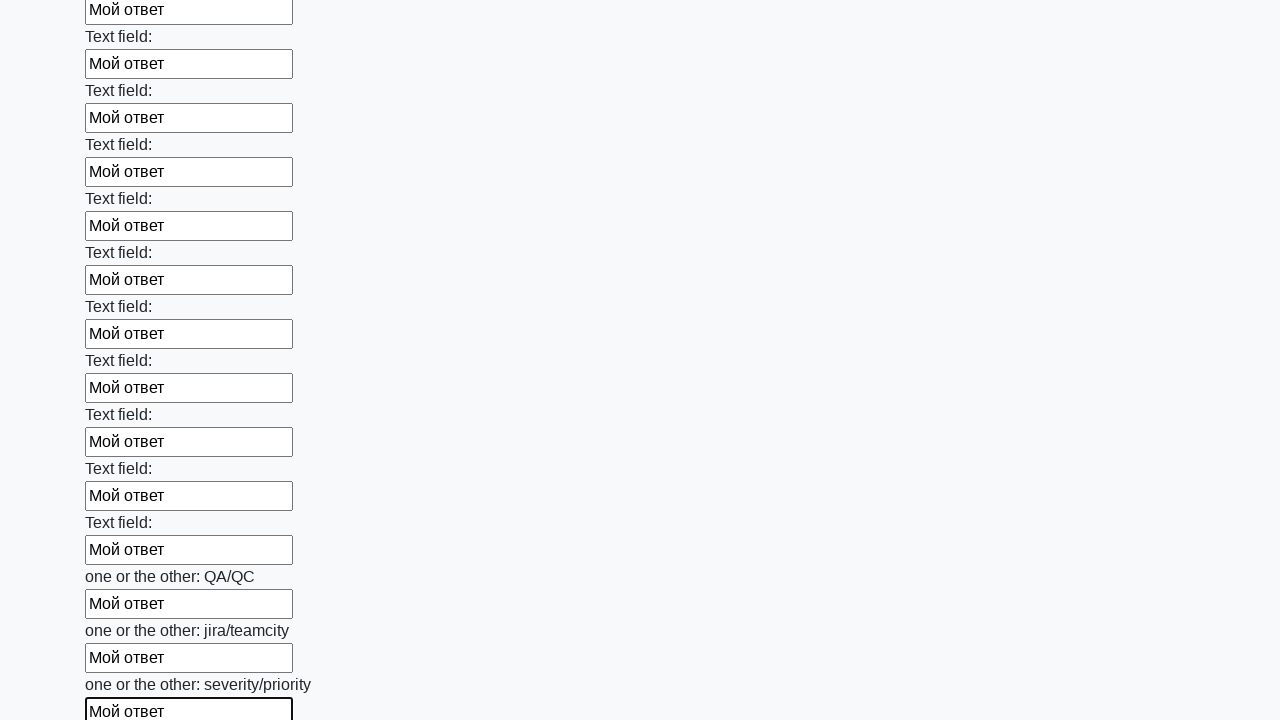

Filled an input field with 'Мой ответ' on input >> nth=90
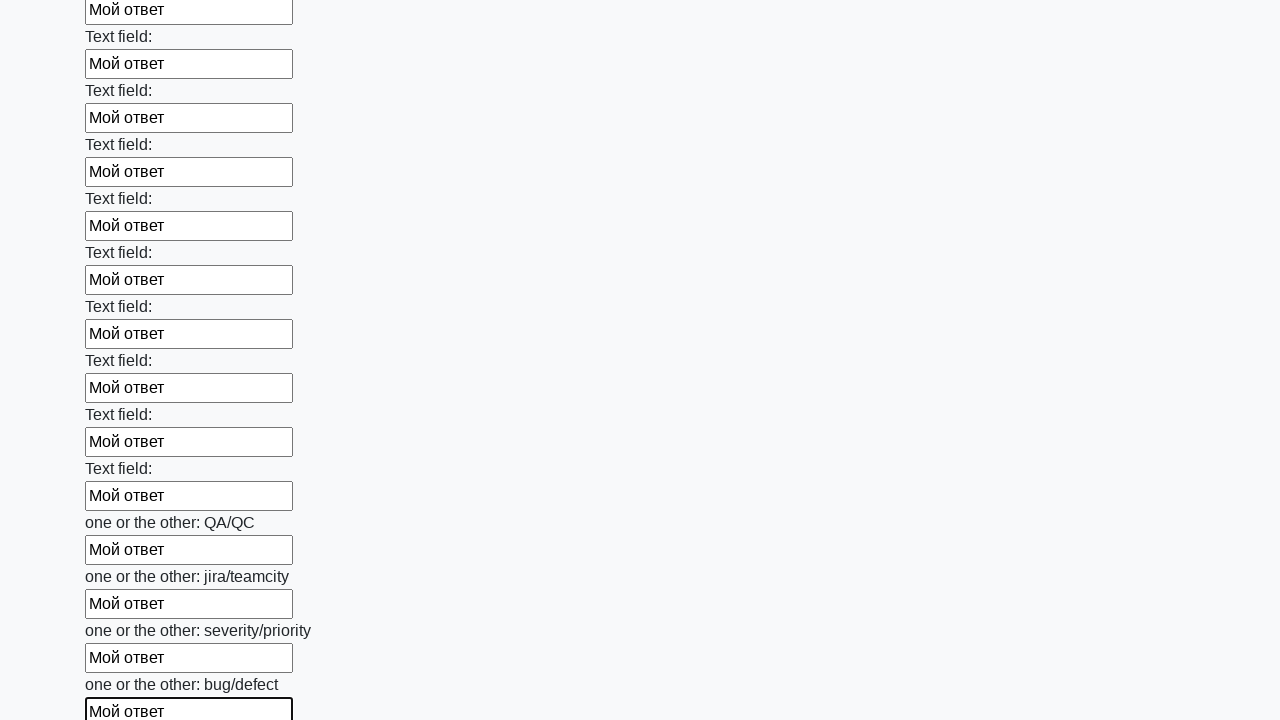

Filled an input field with 'Мой ответ' on input >> nth=91
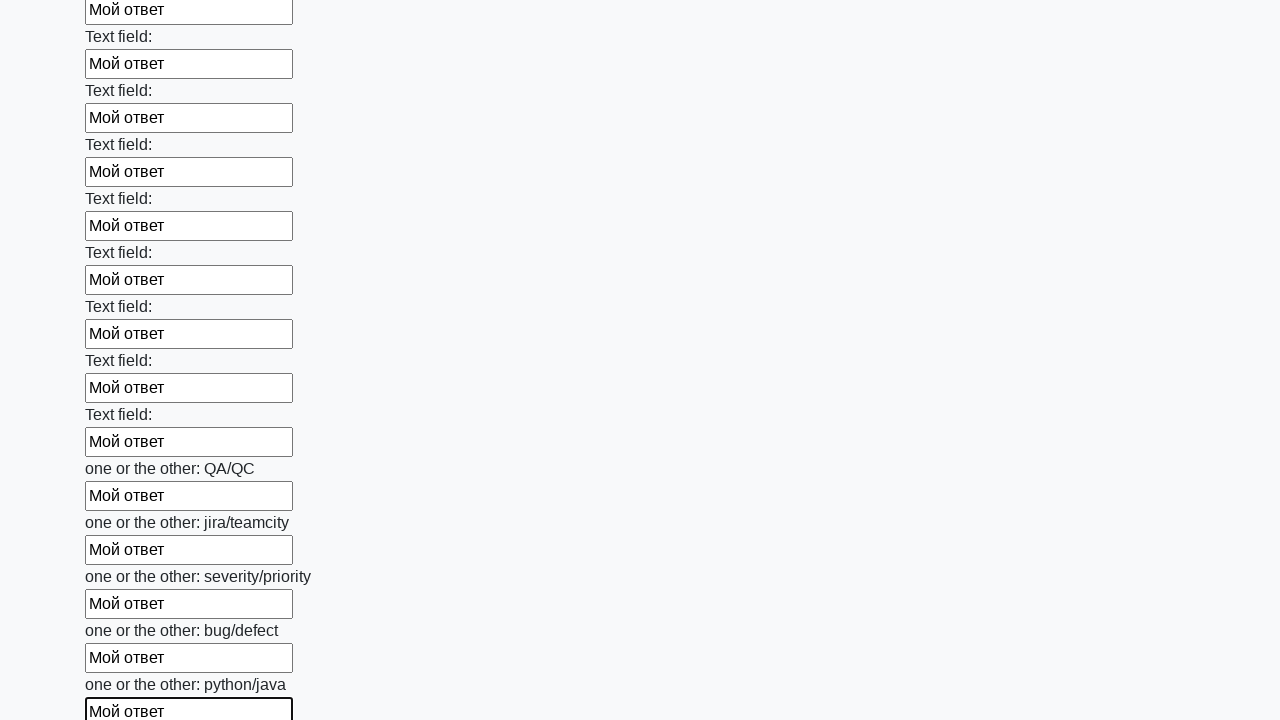

Filled an input field with 'Мой ответ' on input >> nth=92
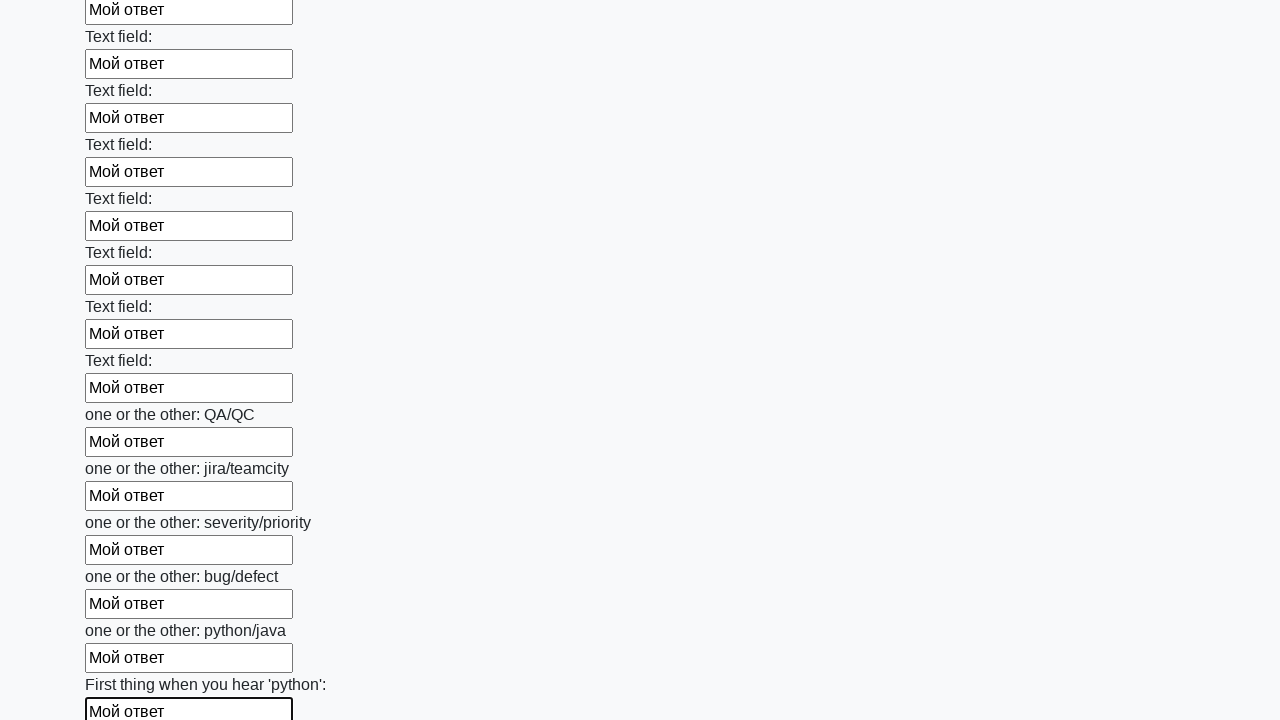

Filled an input field with 'Мой ответ' on input >> nth=93
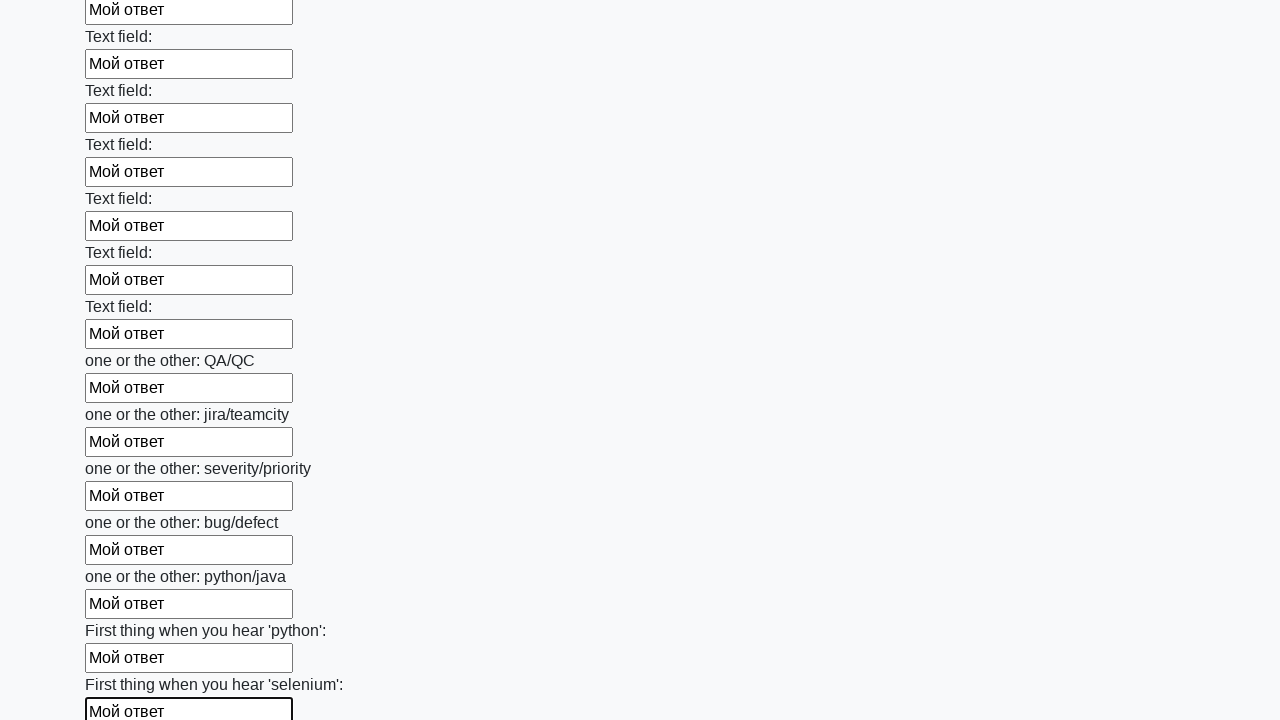

Filled an input field with 'Мой ответ' on input >> nth=94
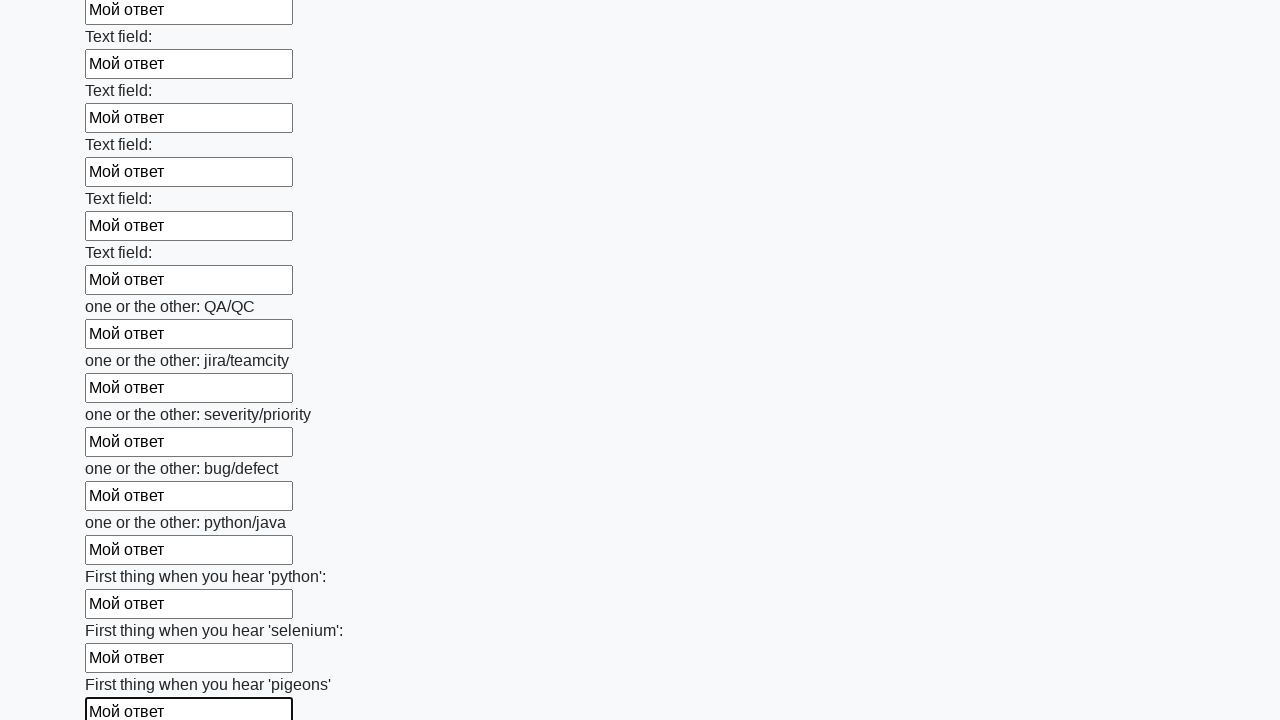

Filled an input field with 'Мой ответ' on input >> nth=95
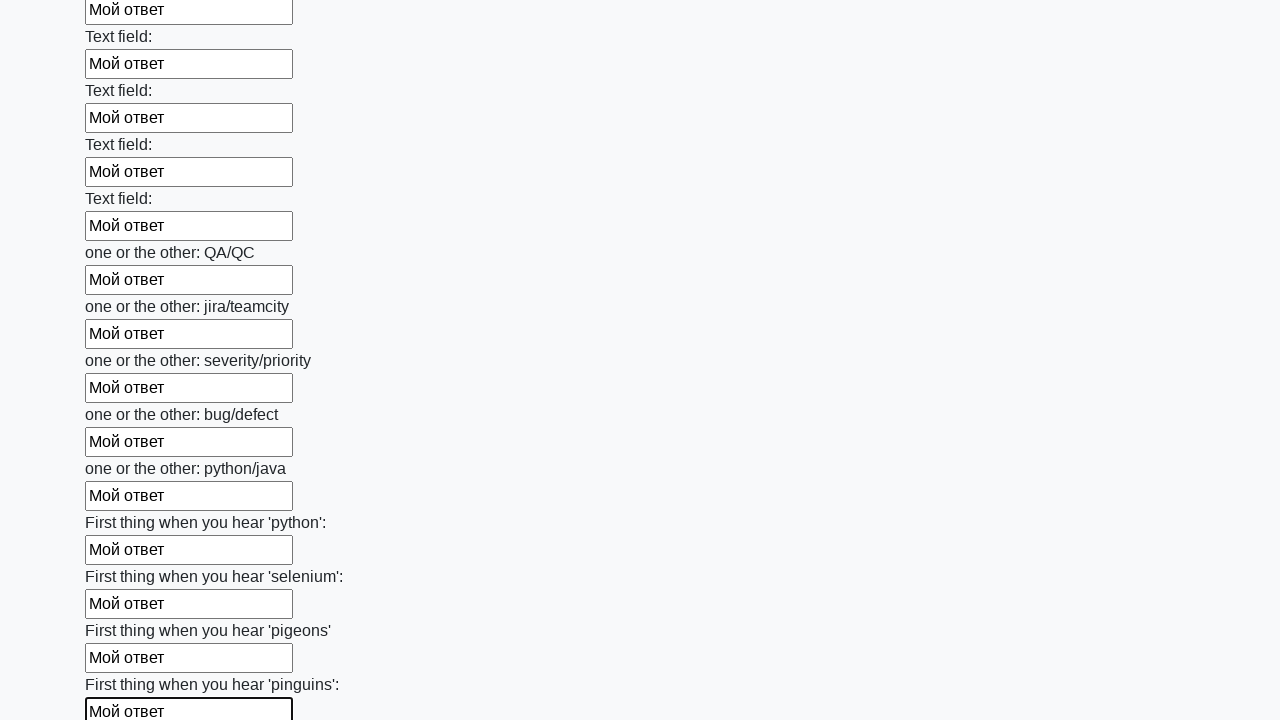

Filled an input field with 'Мой ответ' on input >> nth=96
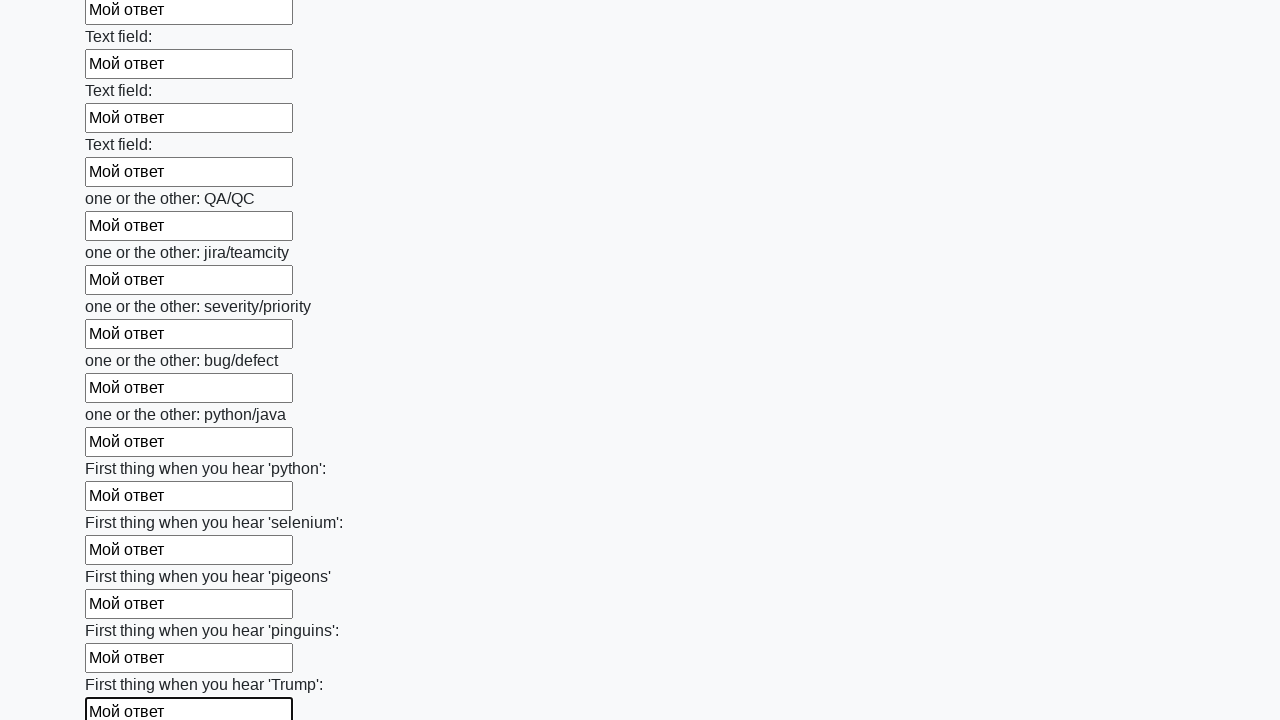

Filled an input field with 'Мой ответ' on input >> nth=97
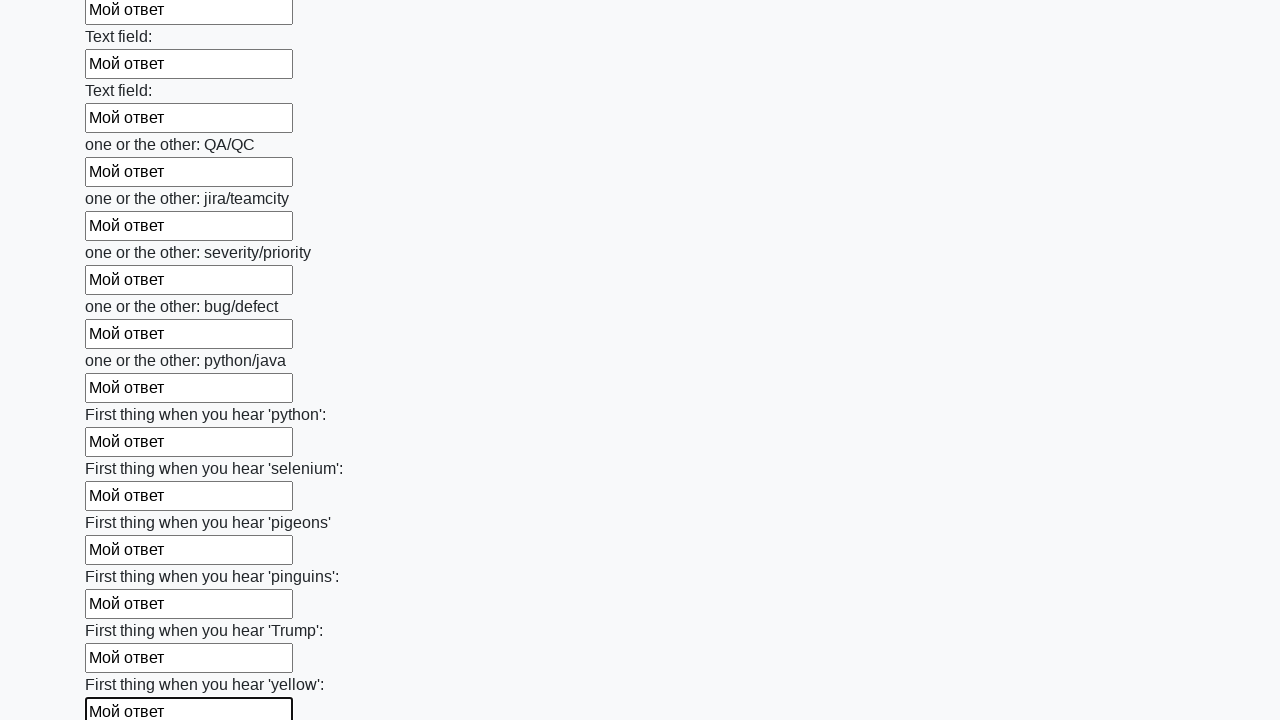

Filled an input field with 'Мой ответ' on input >> nth=98
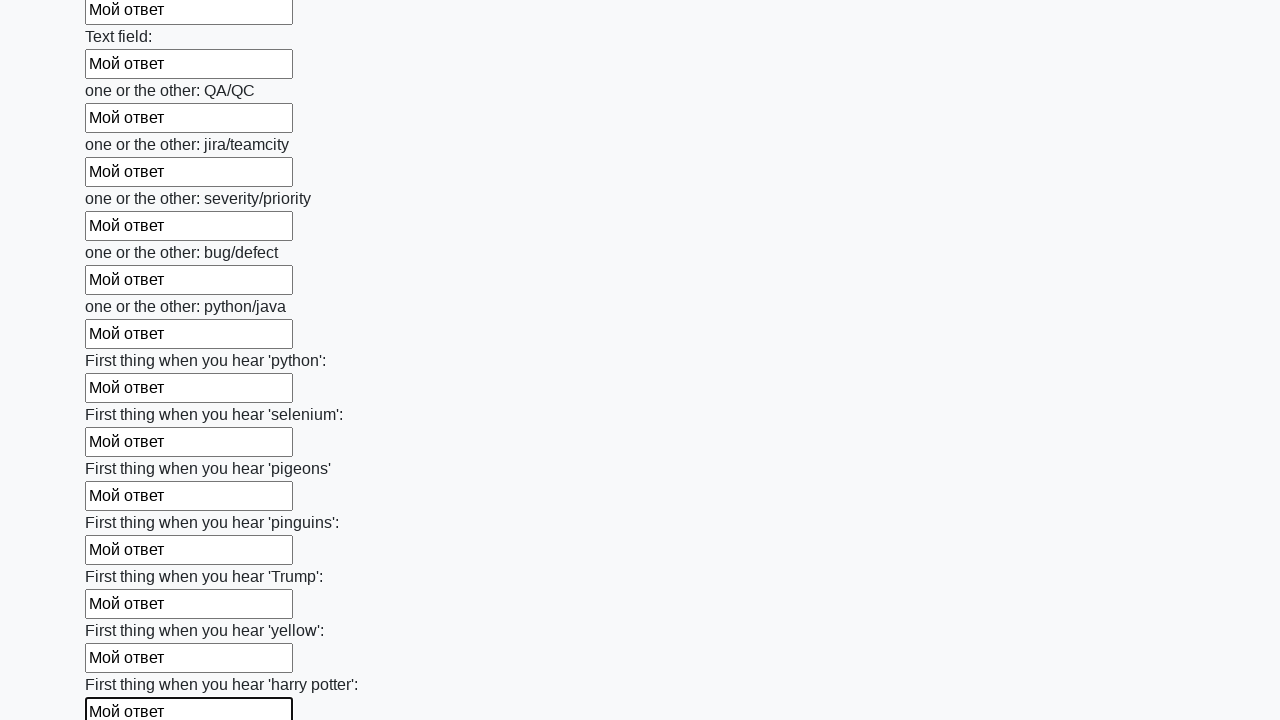

Filled an input field with 'Мой ответ' on input >> nth=99
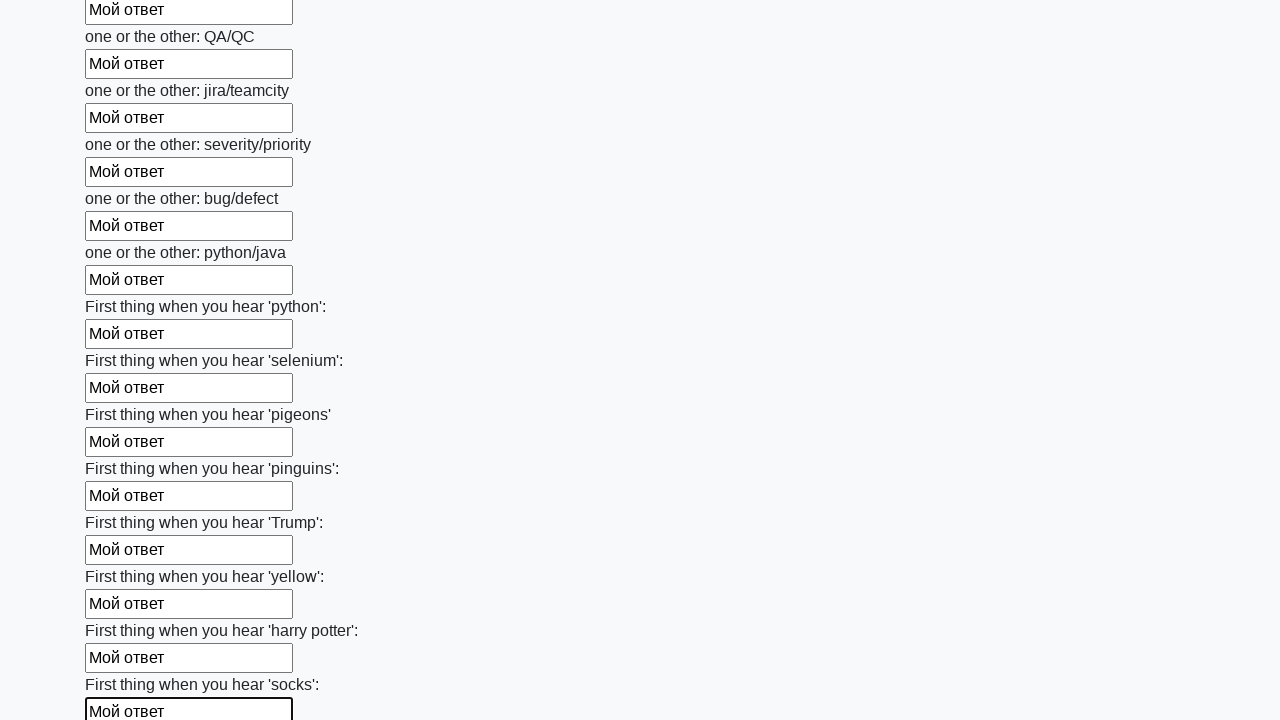

Clicked the submit button at (123, 611) on button.btn
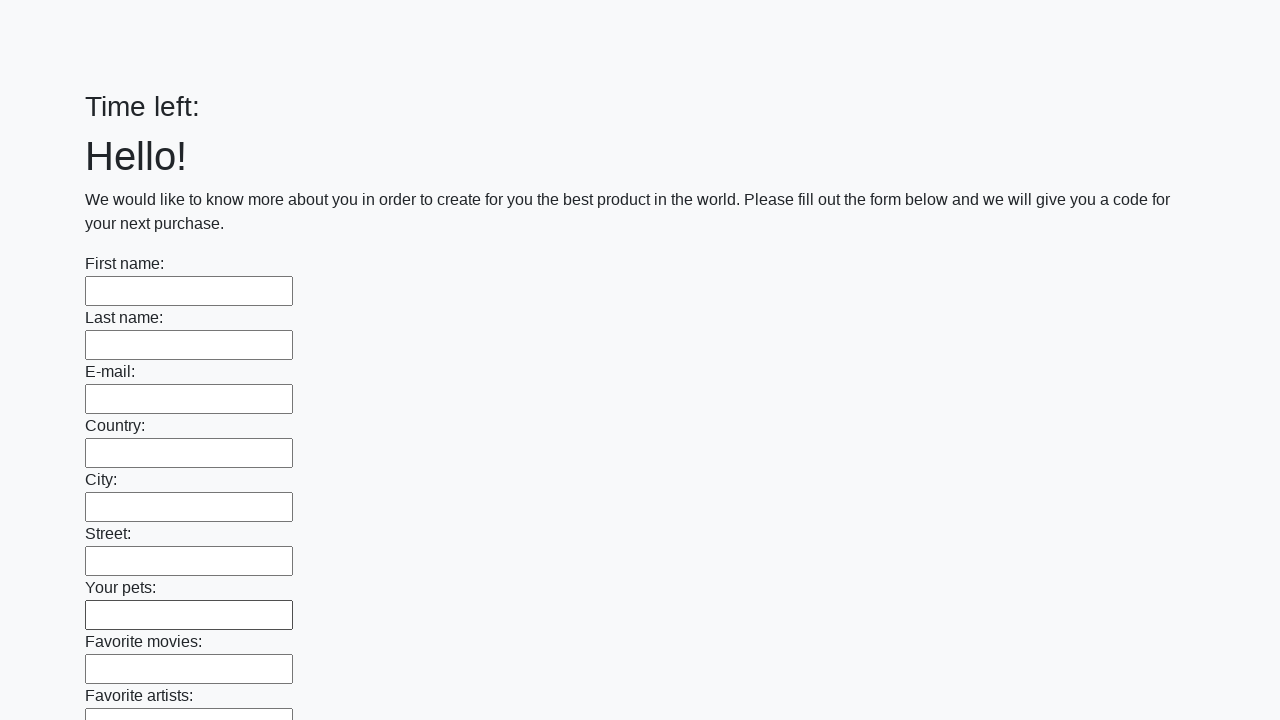

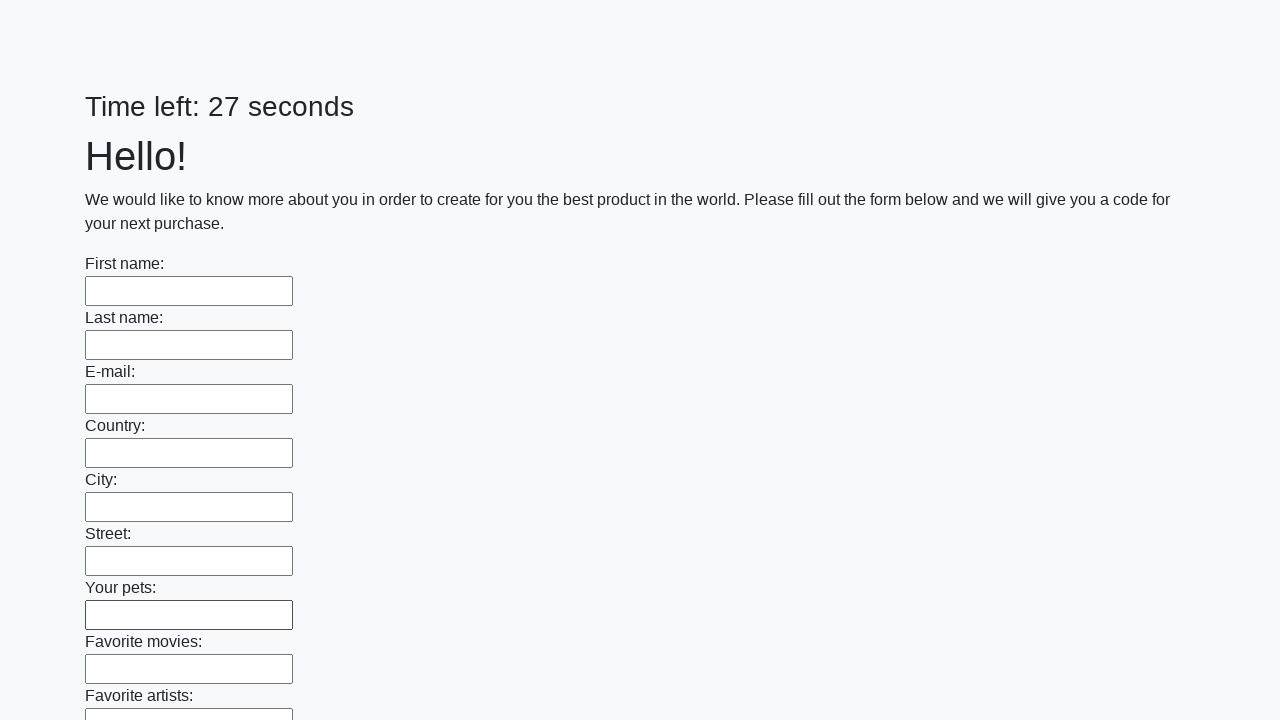